Tests multiple checkbox selection on a form page by selecting all checkboxes, verifying they are all selected, then refreshing and selecting only a specific checkbox labeled 'Heart Attack'.

Starting URL: https://automationfc.github.io/multiple-fields/

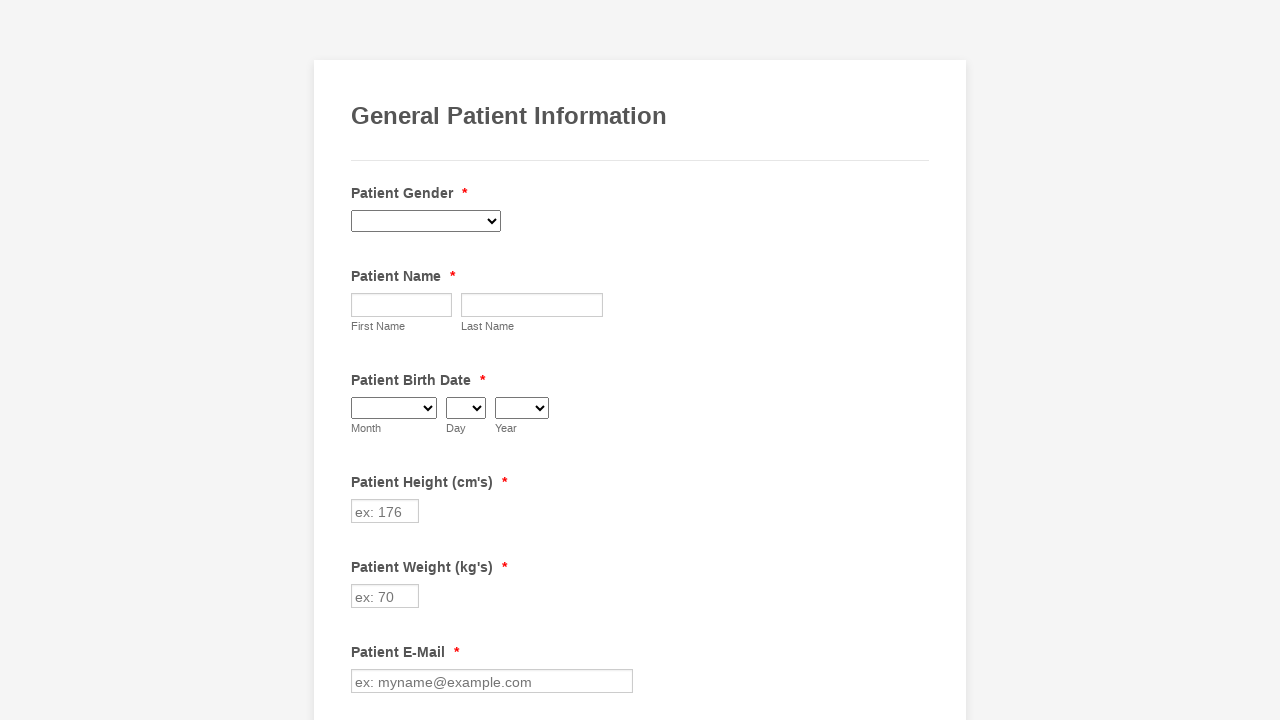

Located all checkboxes on the form
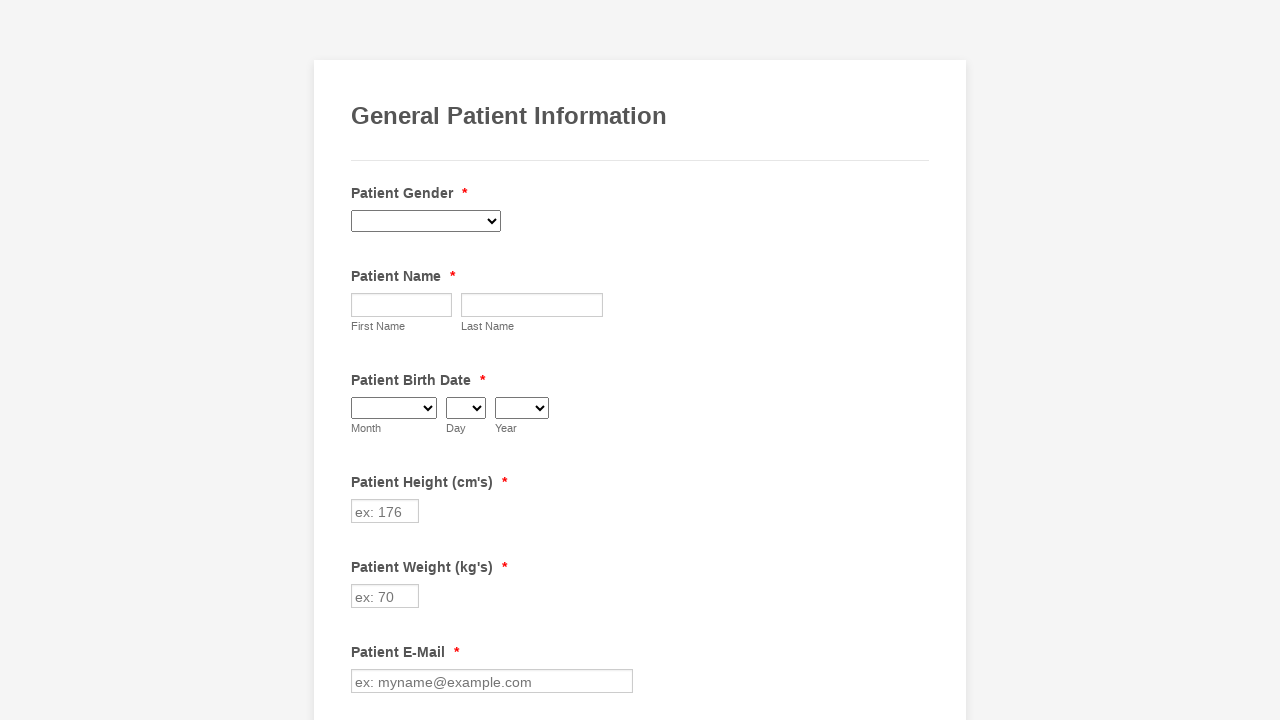

Found 29 checkboxes total
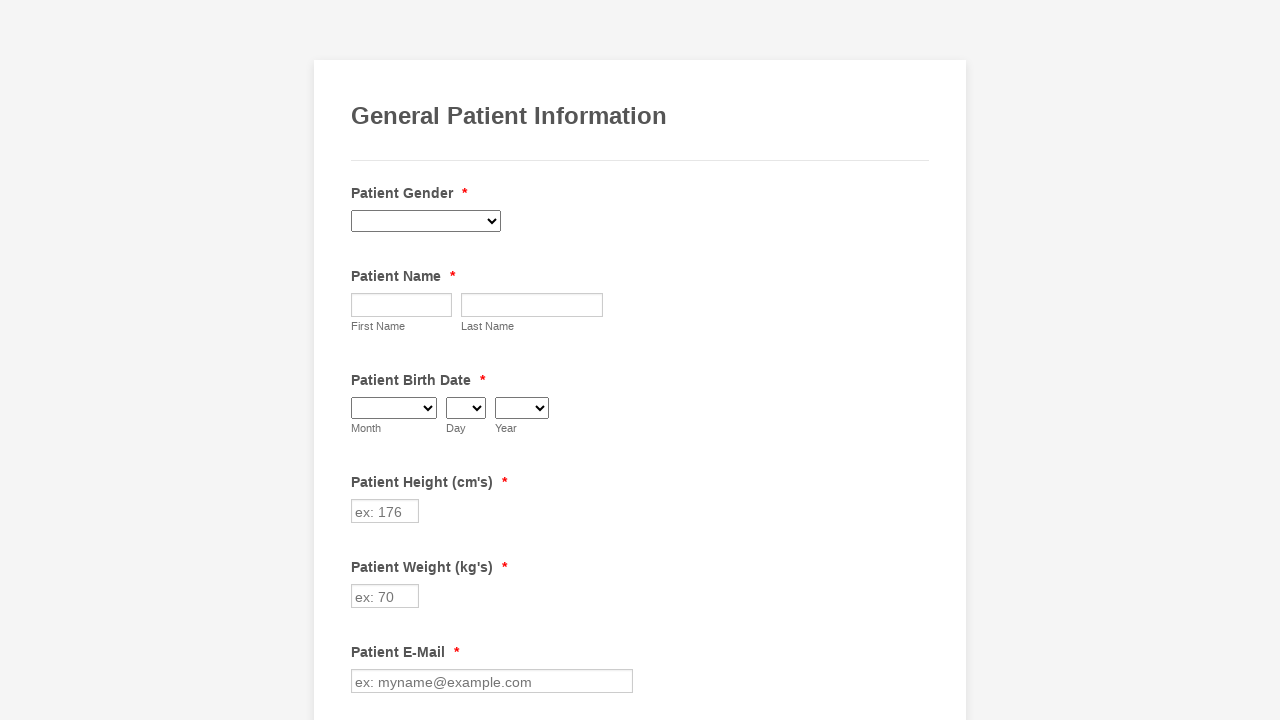

Clicked checkbox at index 0 to select it at (362, 360) on div.form-single-column input[type='checkbox'] >> nth=0
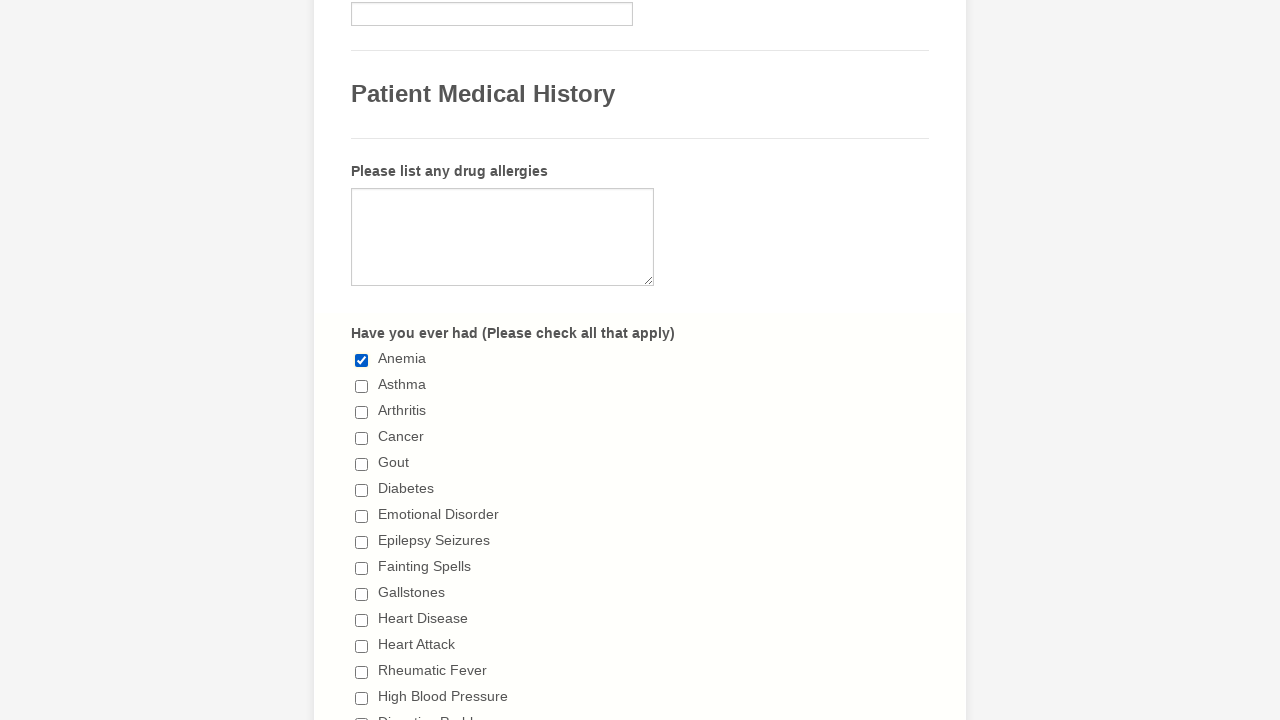

Clicked checkbox at index 1 to select it at (362, 386) on div.form-single-column input[type='checkbox'] >> nth=1
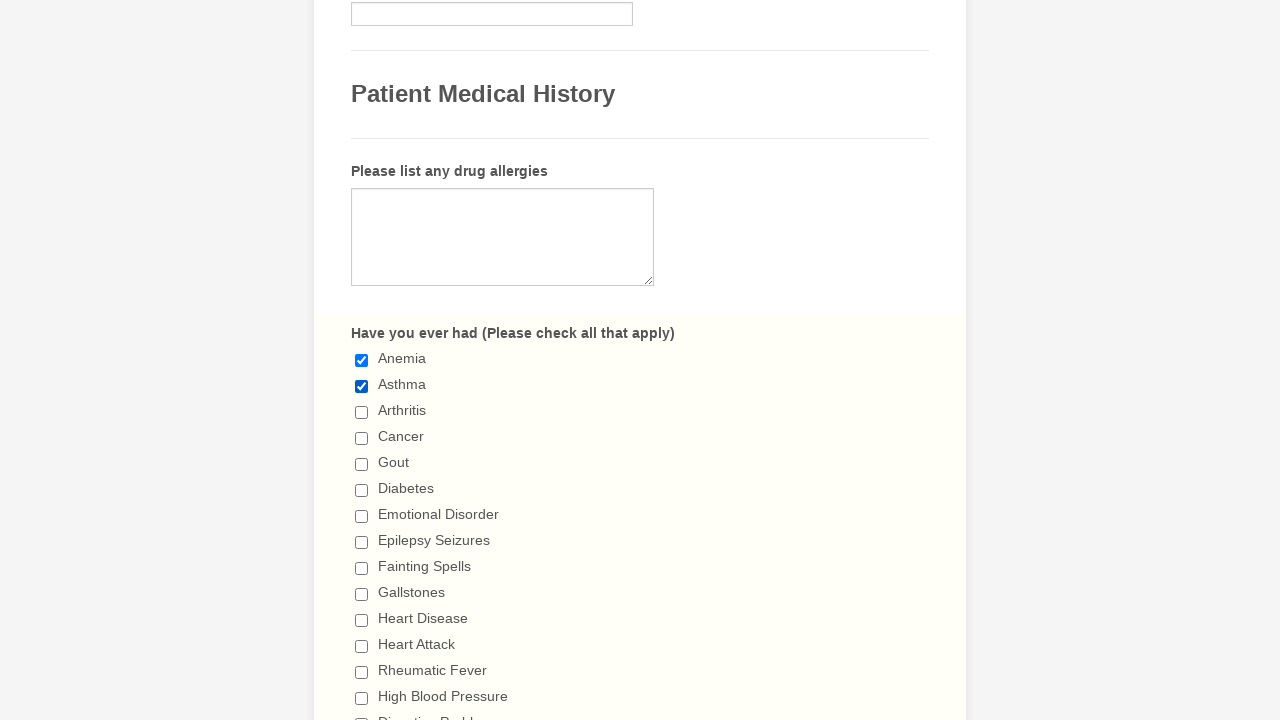

Clicked checkbox at index 2 to select it at (362, 412) on div.form-single-column input[type='checkbox'] >> nth=2
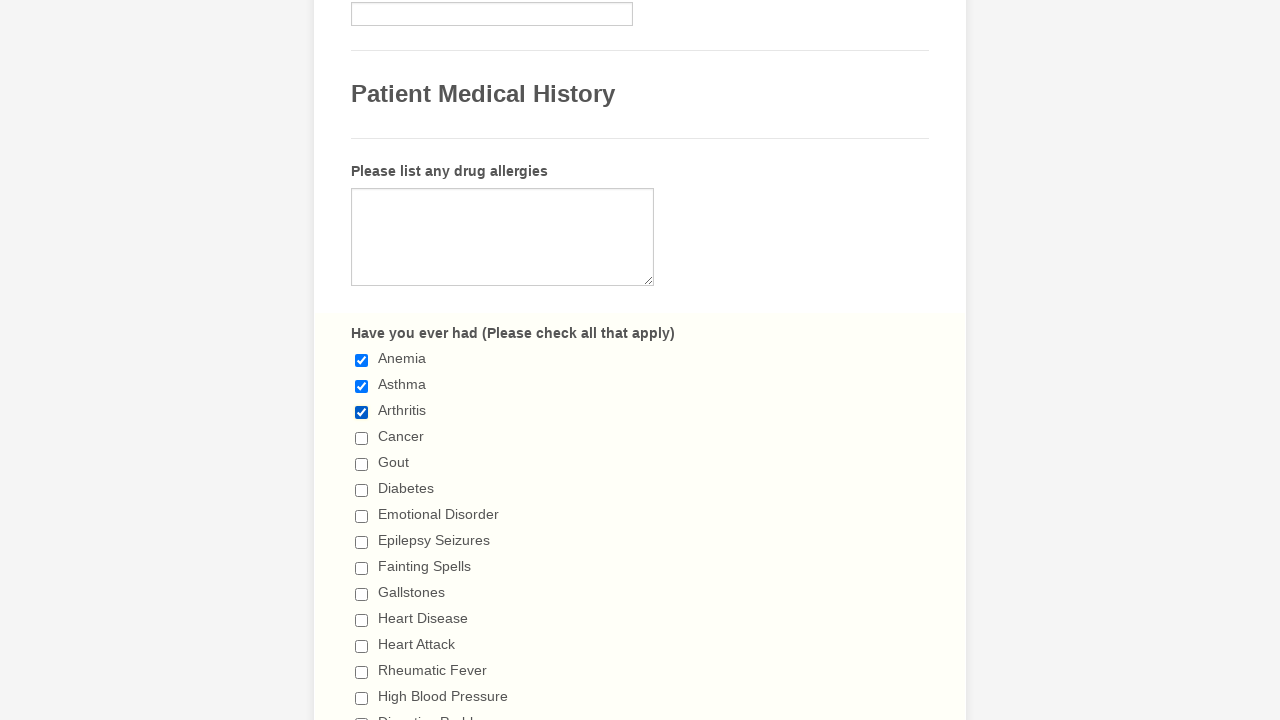

Clicked checkbox at index 3 to select it at (362, 438) on div.form-single-column input[type='checkbox'] >> nth=3
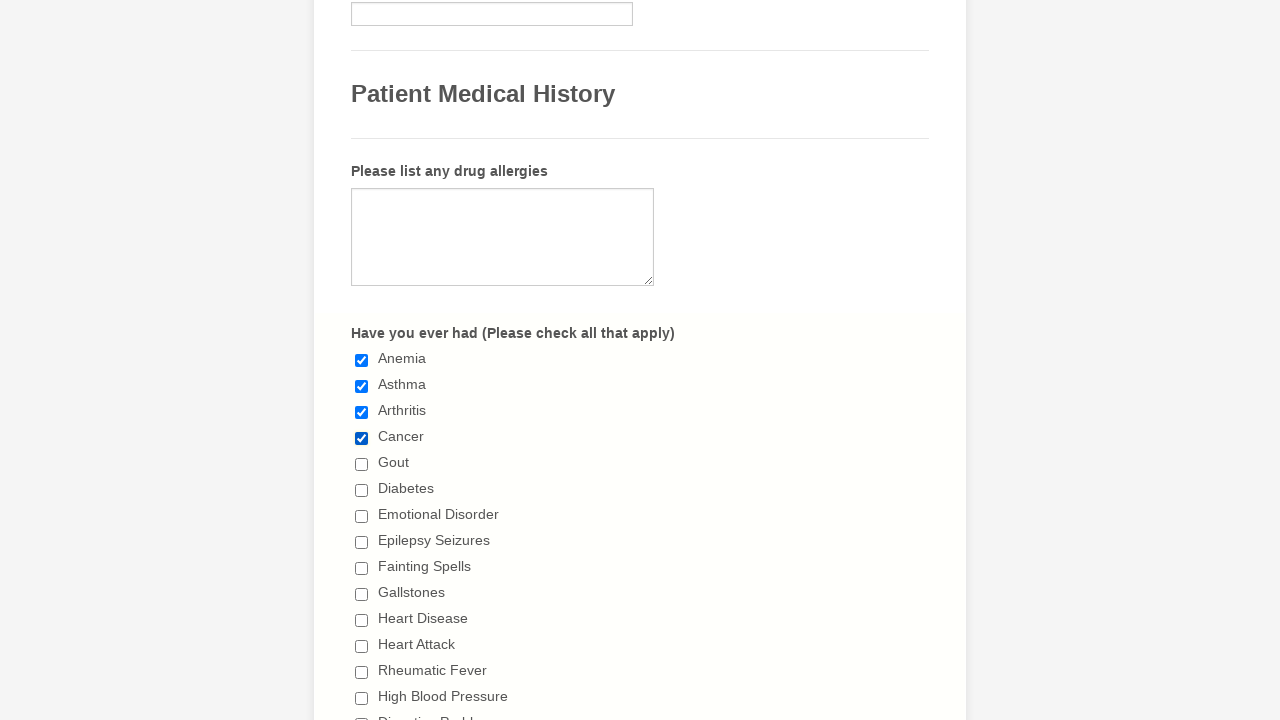

Clicked checkbox at index 4 to select it at (362, 464) on div.form-single-column input[type='checkbox'] >> nth=4
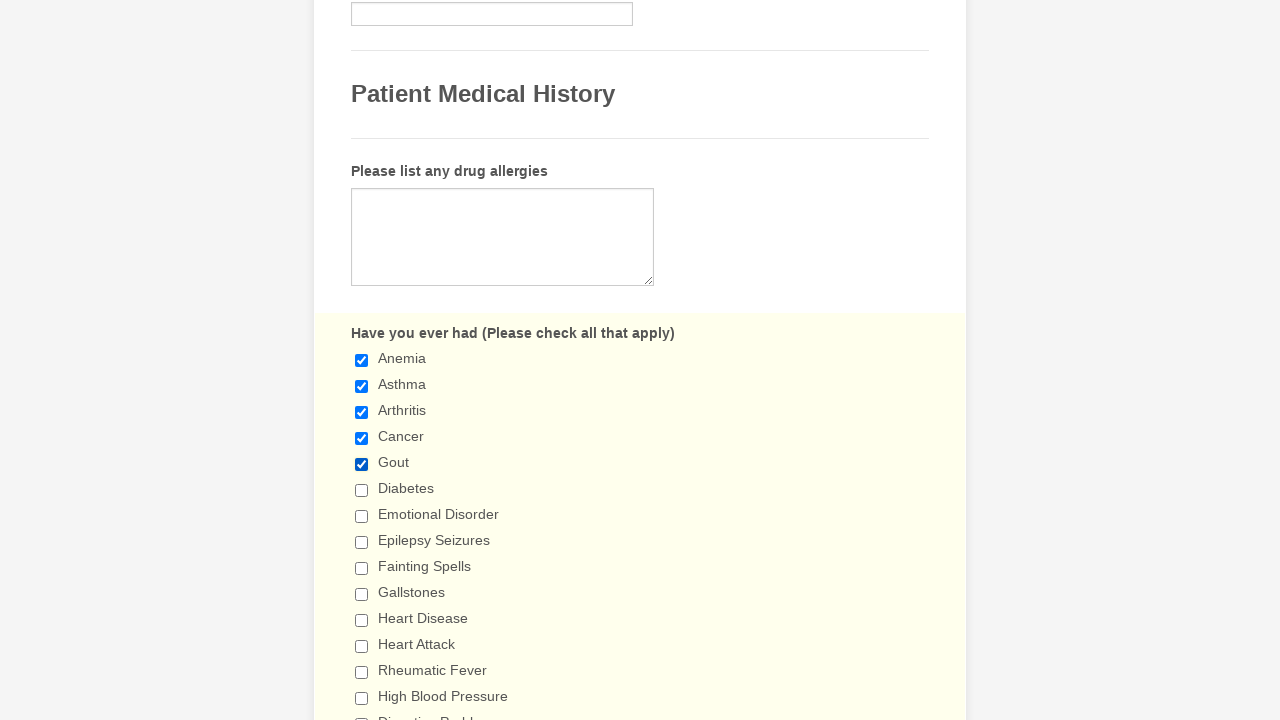

Clicked checkbox at index 5 to select it at (362, 490) on div.form-single-column input[type='checkbox'] >> nth=5
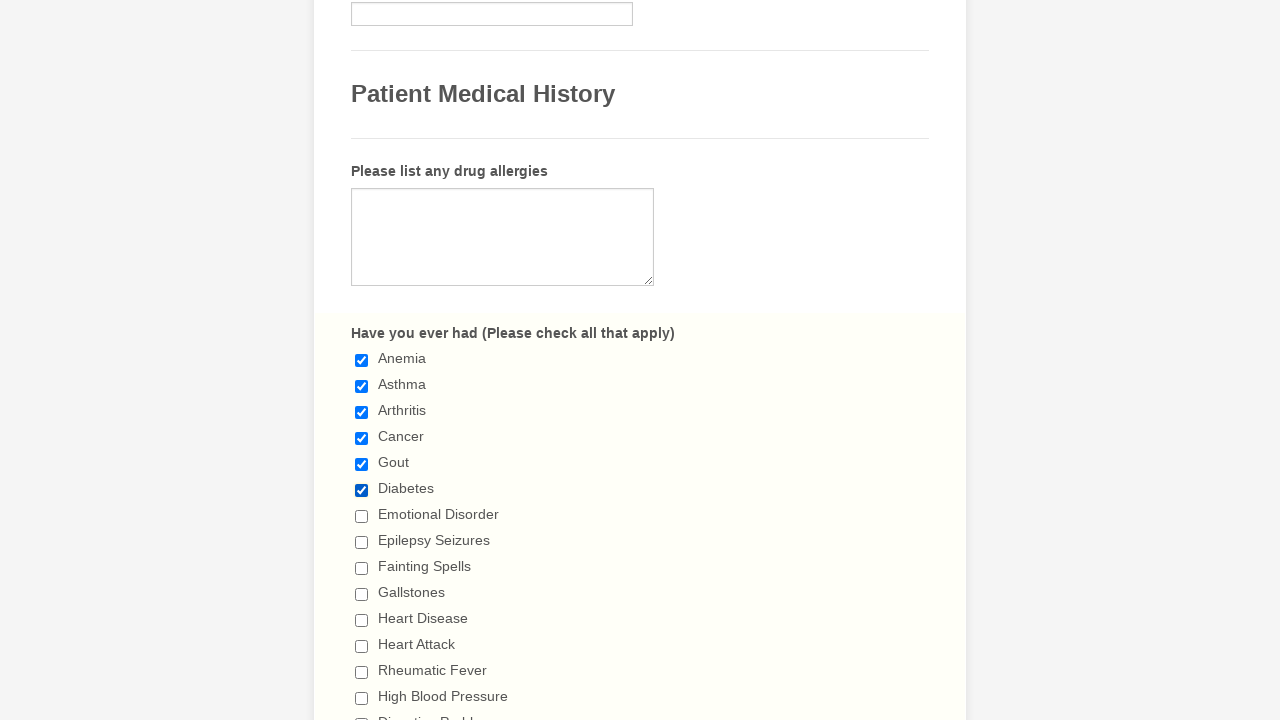

Clicked checkbox at index 6 to select it at (362, 516) on div.form-single-column input[type='checkbox'] >> nth=6
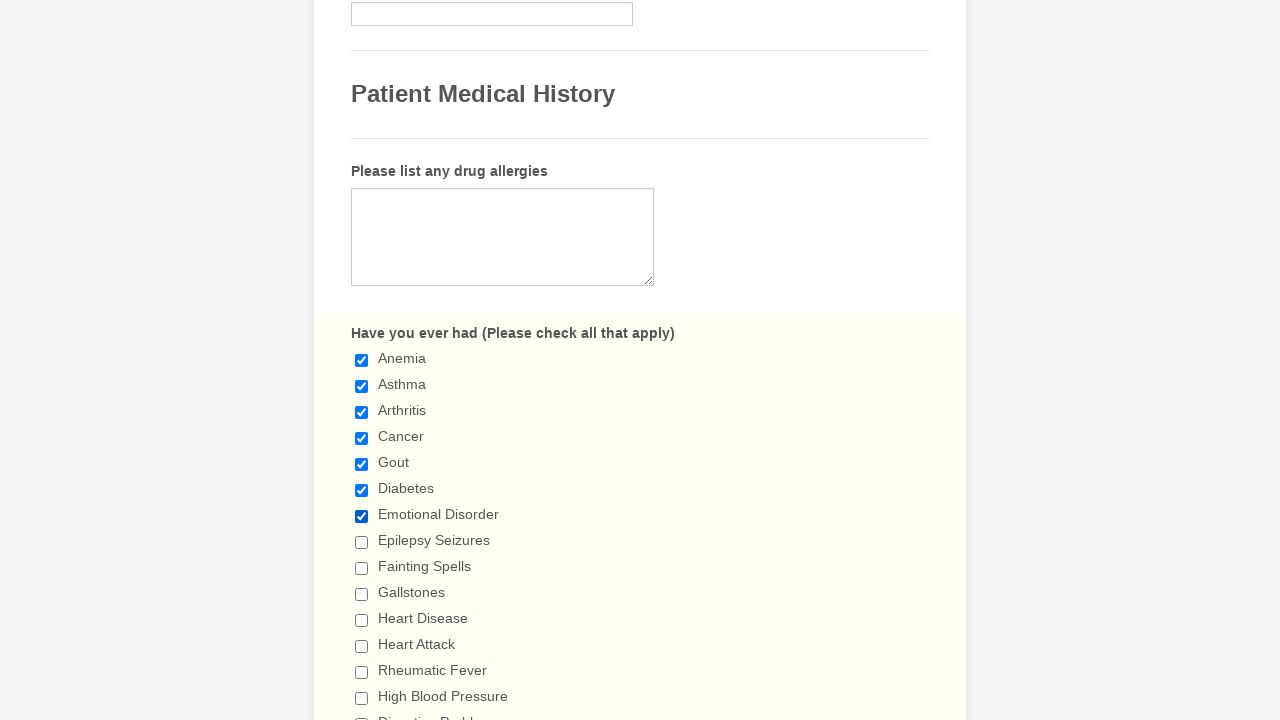

Clicked checkbox at index 7 to select it at (362, 542) on div.form-single-column input[type='checkbox'] >> nth=7
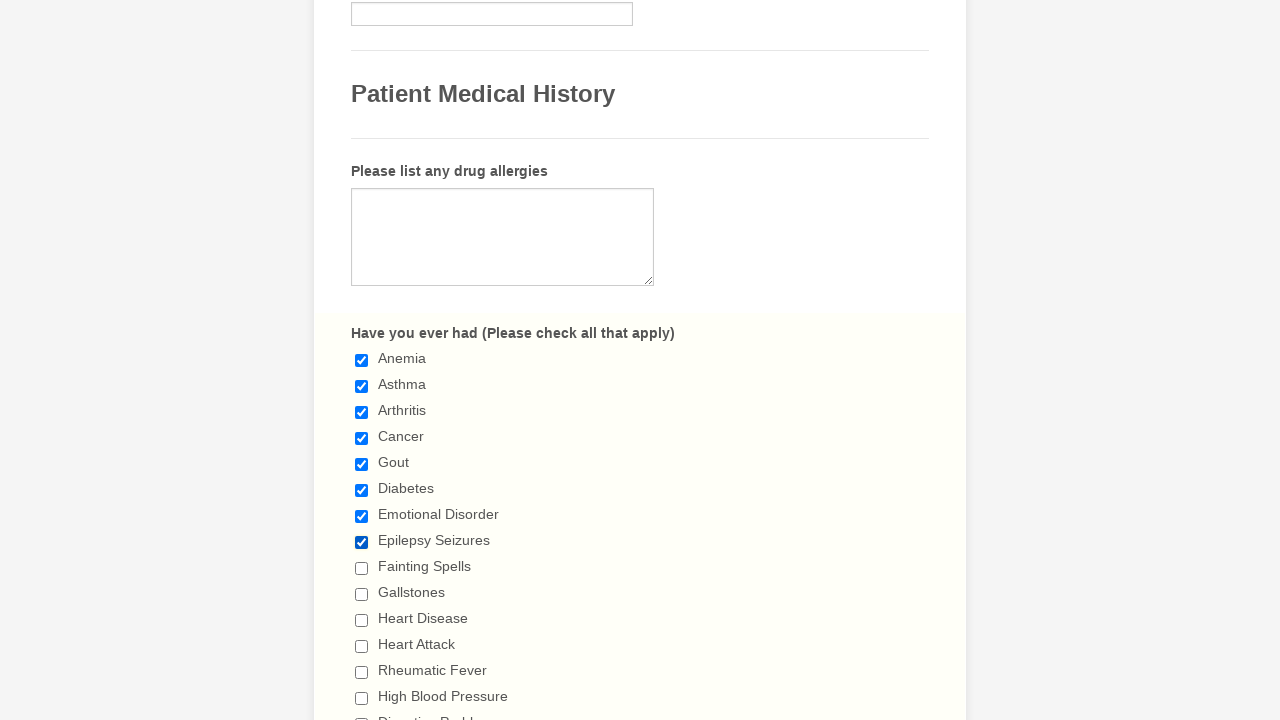

Clicked checkbox at index 8 to select it at (362, 568) on div.form-single-column input[type='checkbox'] >> nth=8
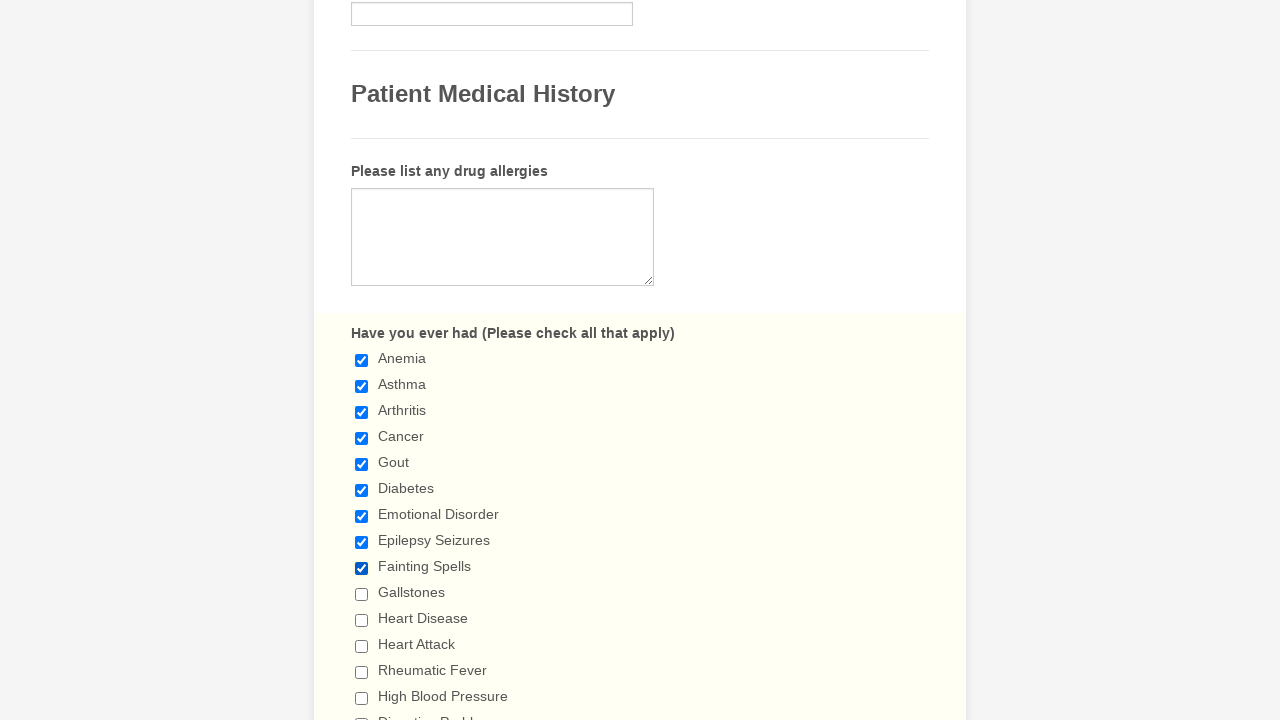

Clicked checkbox at index 9 to select it at (362, 594) on div.form-single-column input[type='checkbox'] >> nth=9
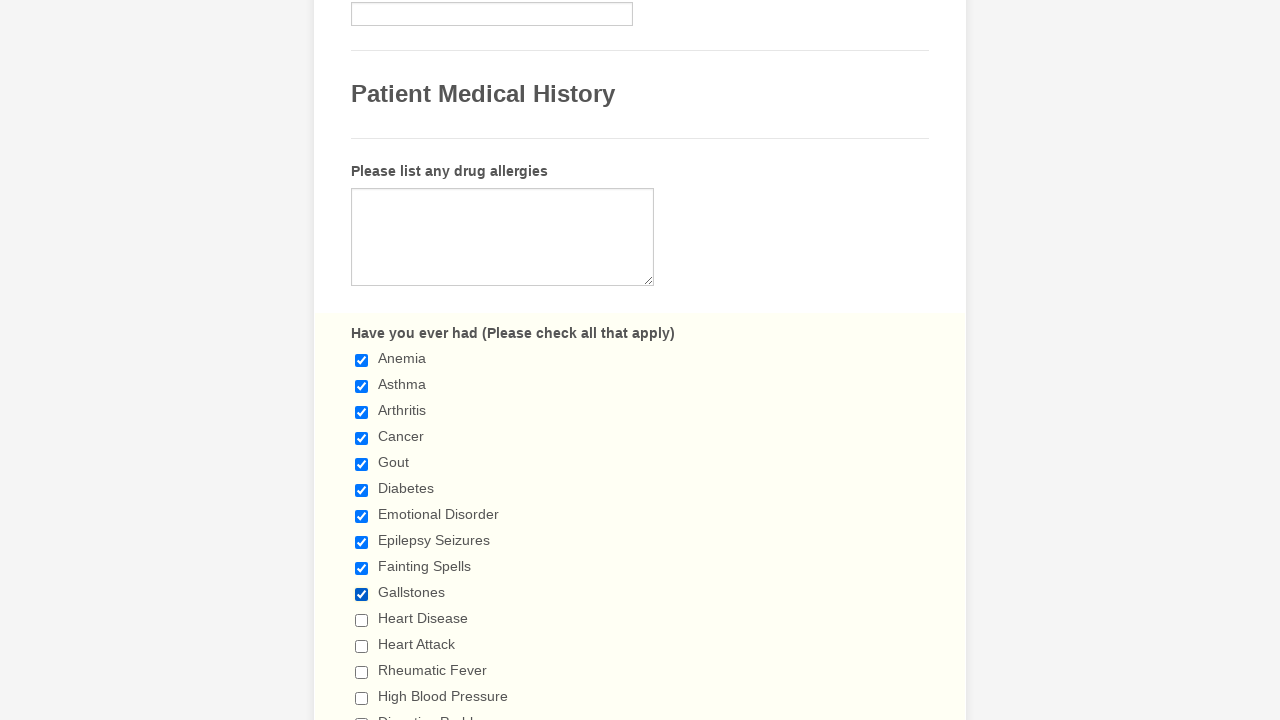

Clicked checkbox at index 10 to select it at (362, 620) on div.form-single-column input[type='checkbox'] >> nth=10
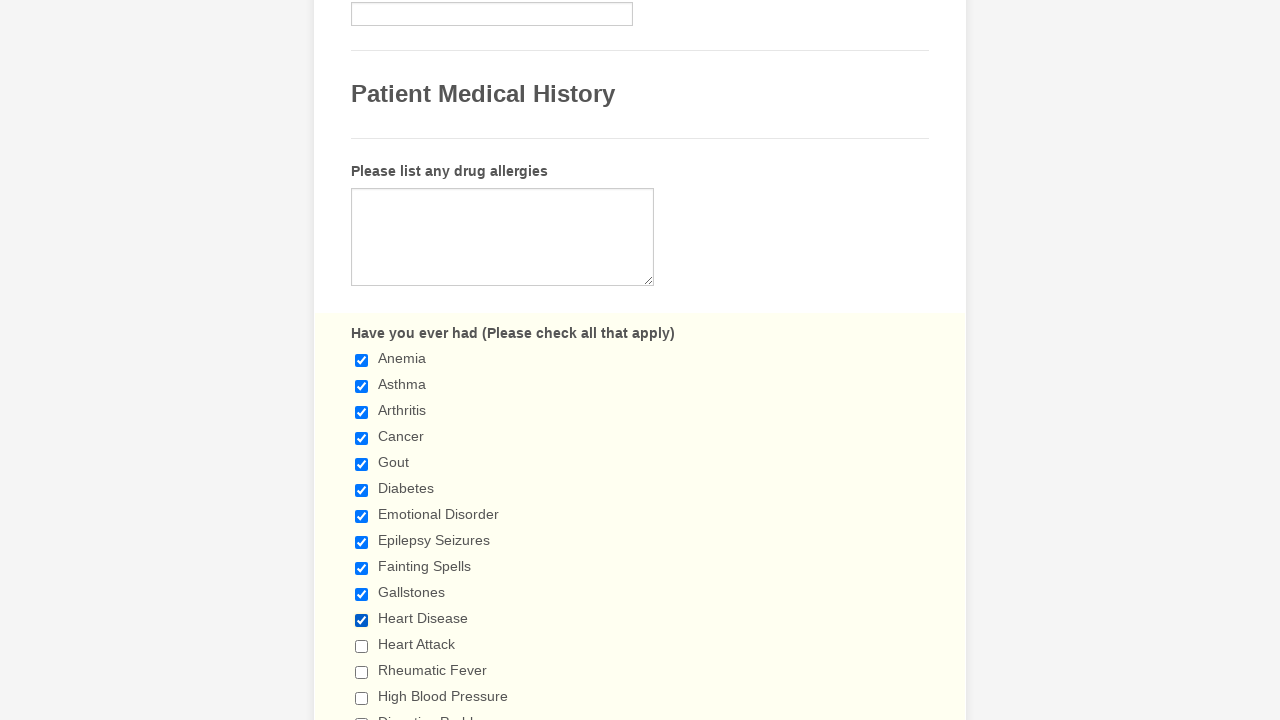

Clicked checkbox at index 11 to select it at (362, 646) on div.form-single-column input[type='checkbox'] >> nth=11
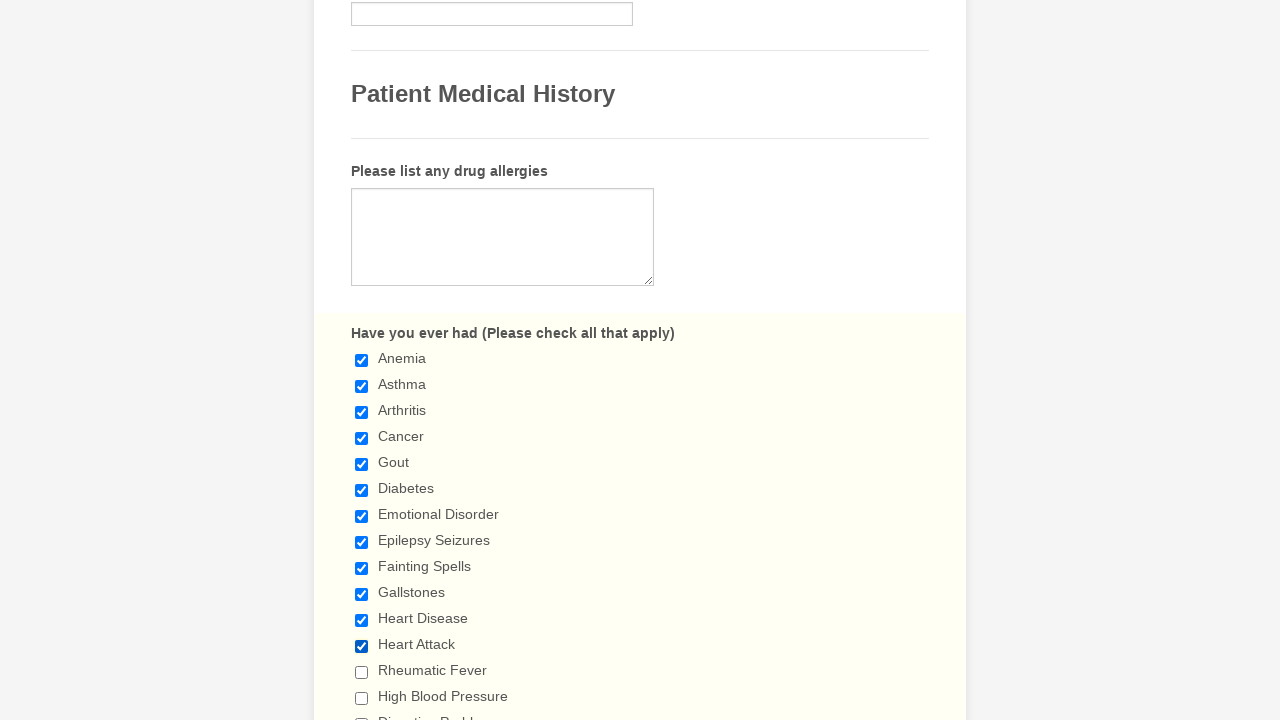

Clicked checkbox at index 12 to select it at (362, 672) on div.form-single-column input[type='checkbox'] >> nth=12
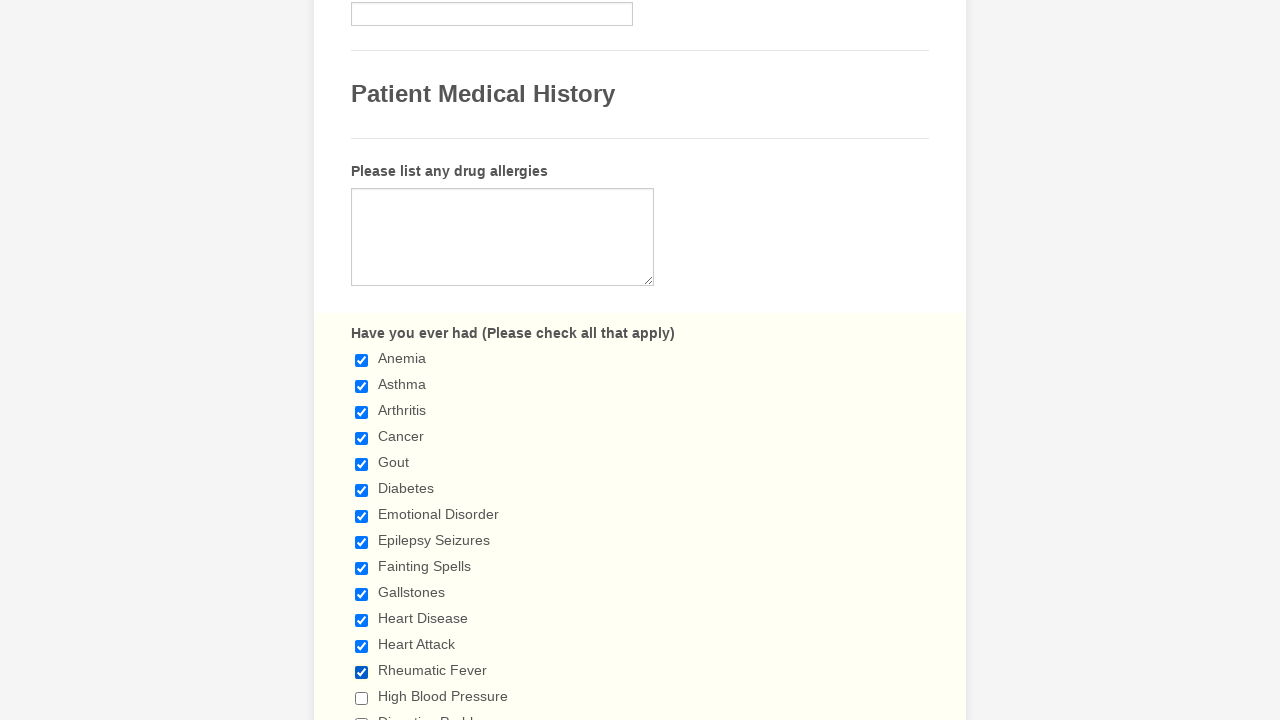

Clicked checkbox at index 13 to select it at (362, 698) on div.form-single-column input[type='checkbox'] >> nth=13
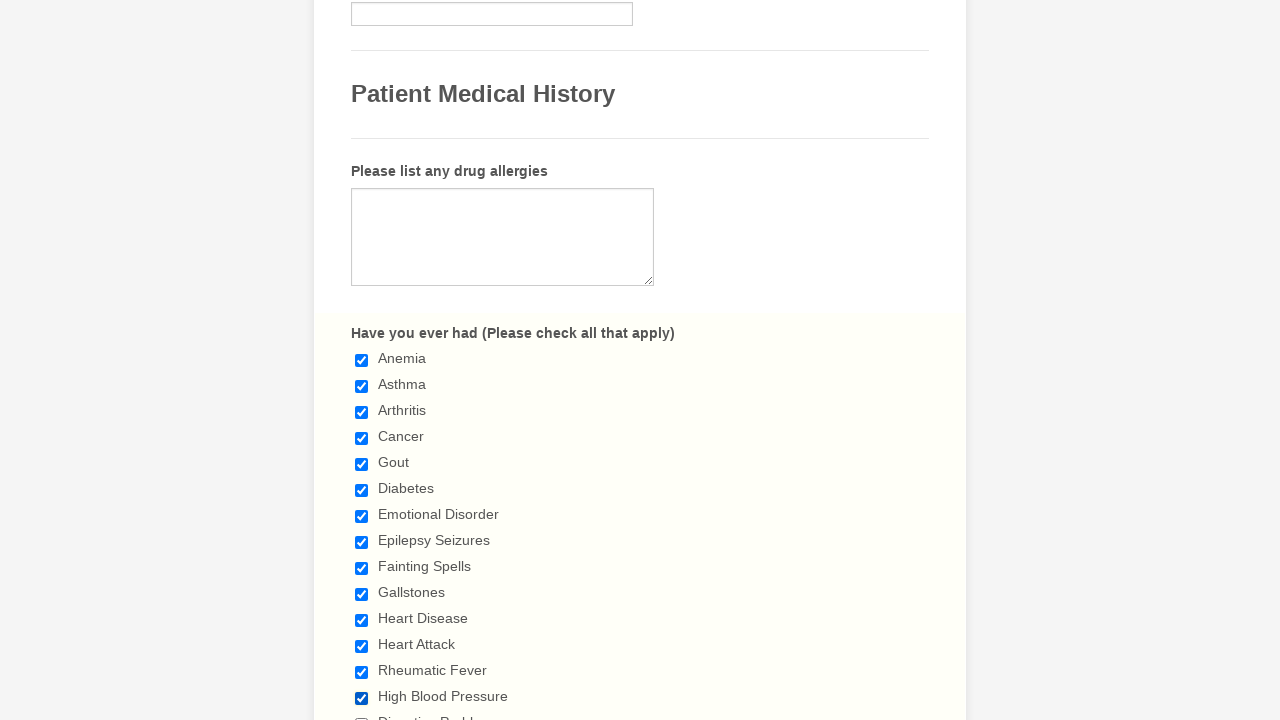

Clicked checkbox at index 14 to select it at (362, 714) on div.form-single-column input[type='checkbox'] >> nth=14
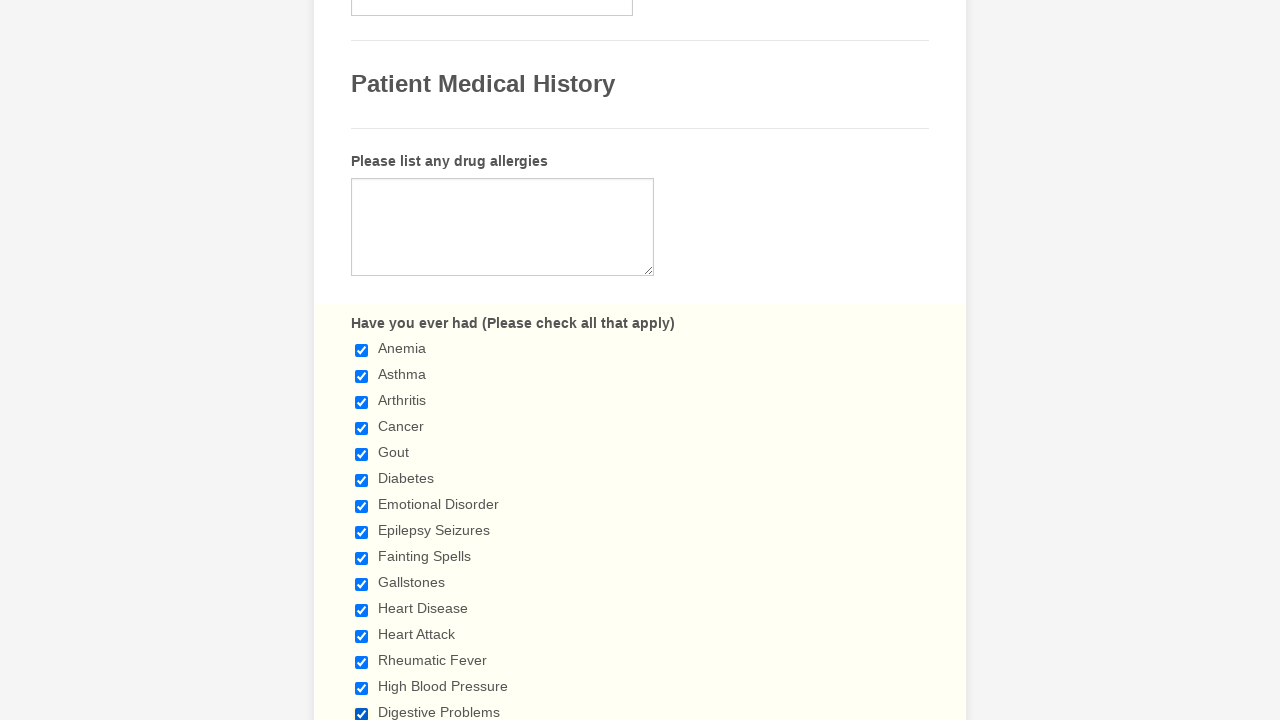

Clicked checkbox at index 15 to select it at (362, 360) on div.form-single-column input[type='checkbox'] >> nth=15
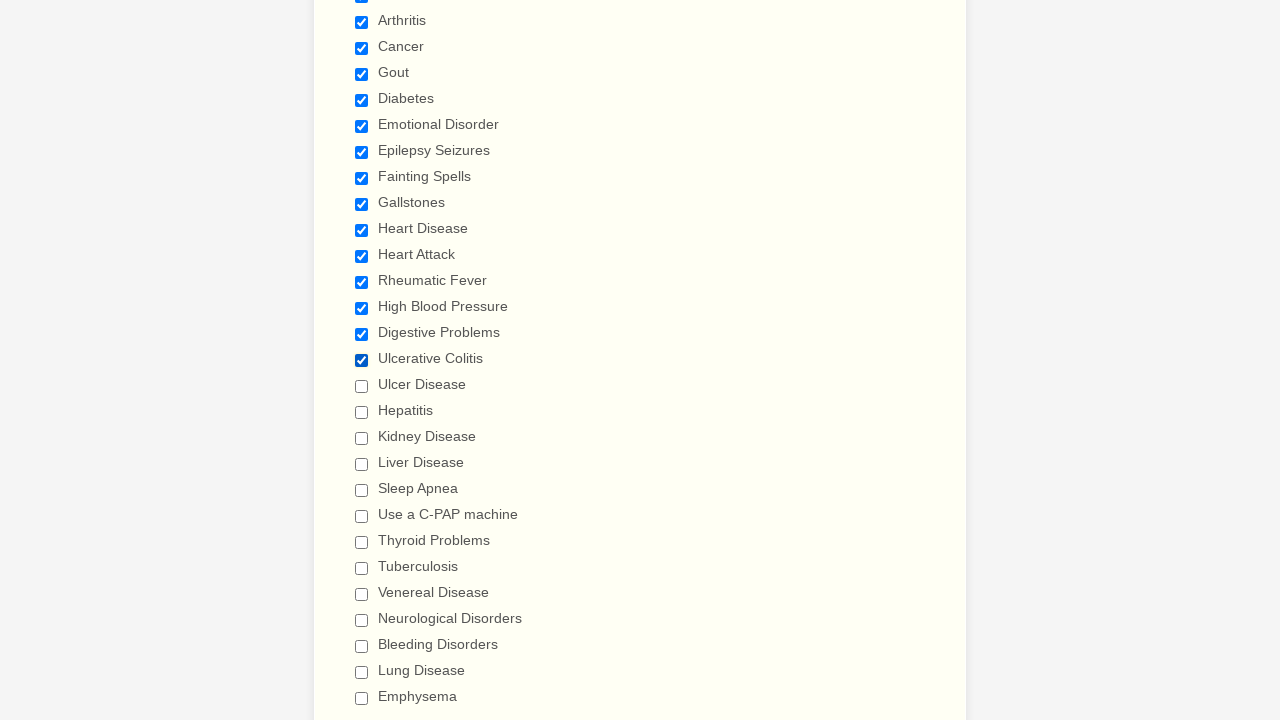

Clicked checkbox at index 16 to select it at (362, 386) on div.form-single-column input[type='checkbox'] >> nth=16
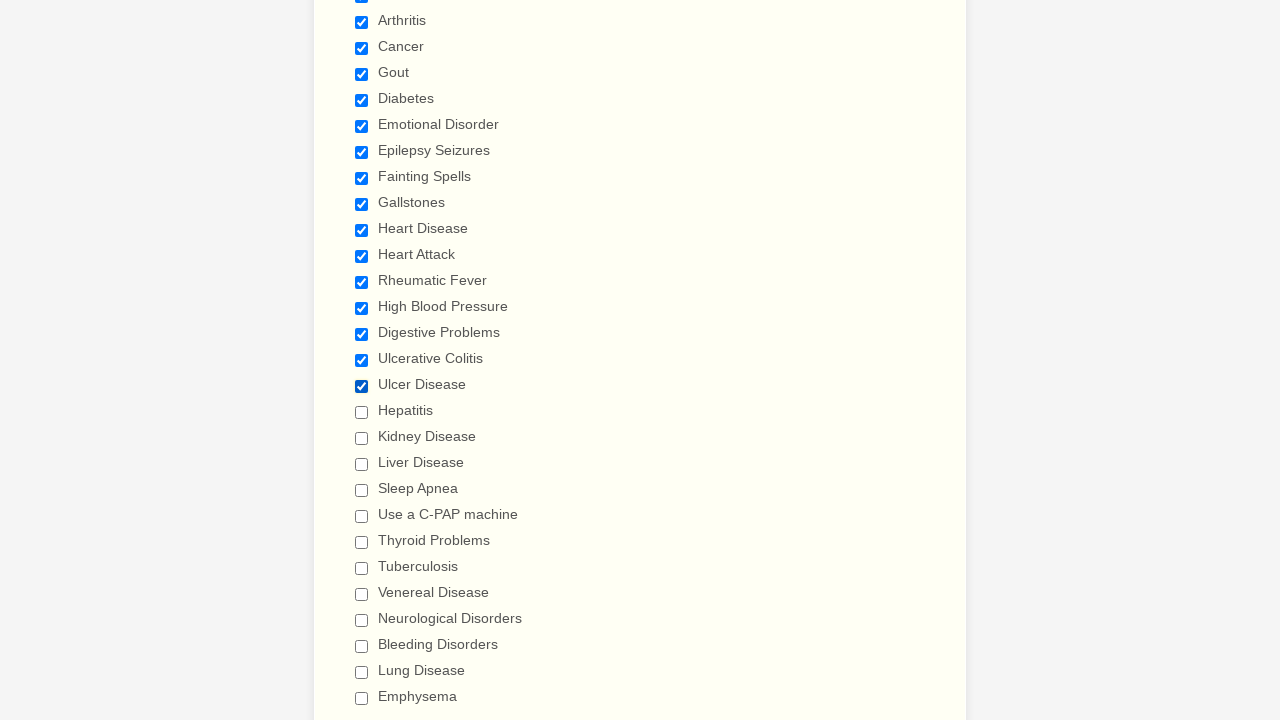

Clicked checkbox at index 17 to select it at (362, 412) on div.form-single-column input[type='checkbox'] >> nth=17
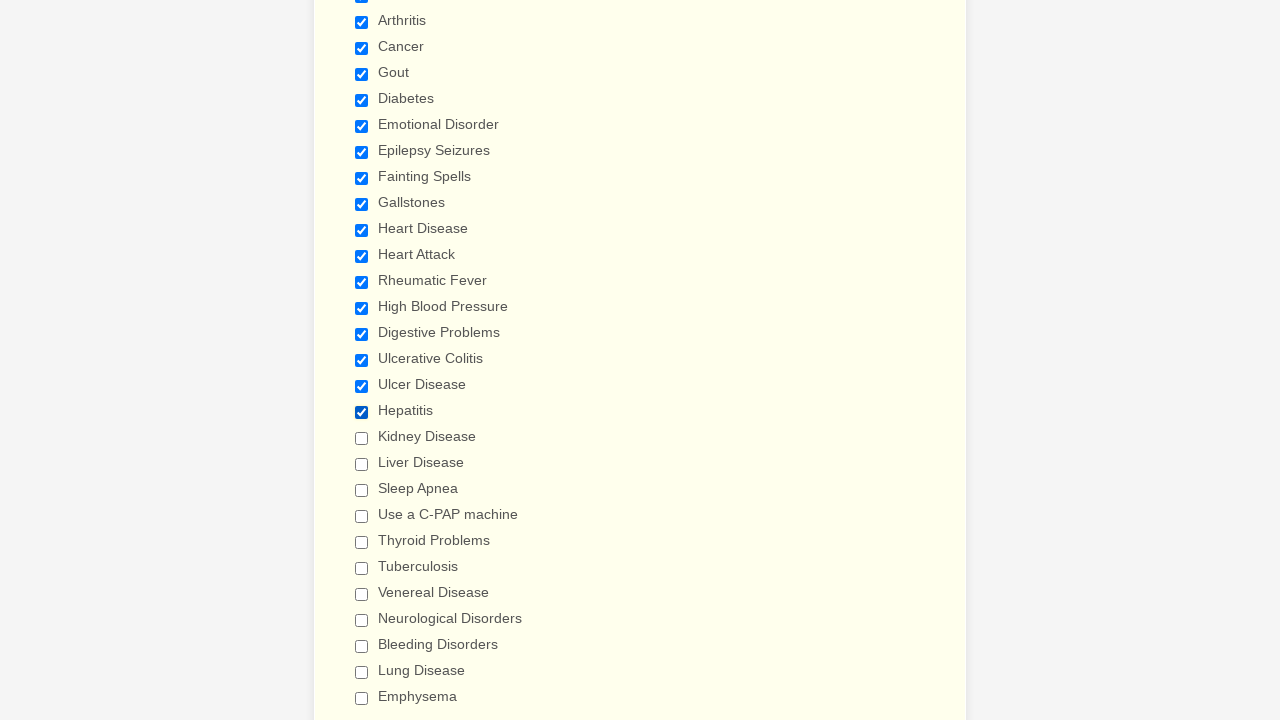

Clicked checkbox at index 18 to select it at (362, 438) on div.form-single-column input[type='checkbox'] >> nth=18
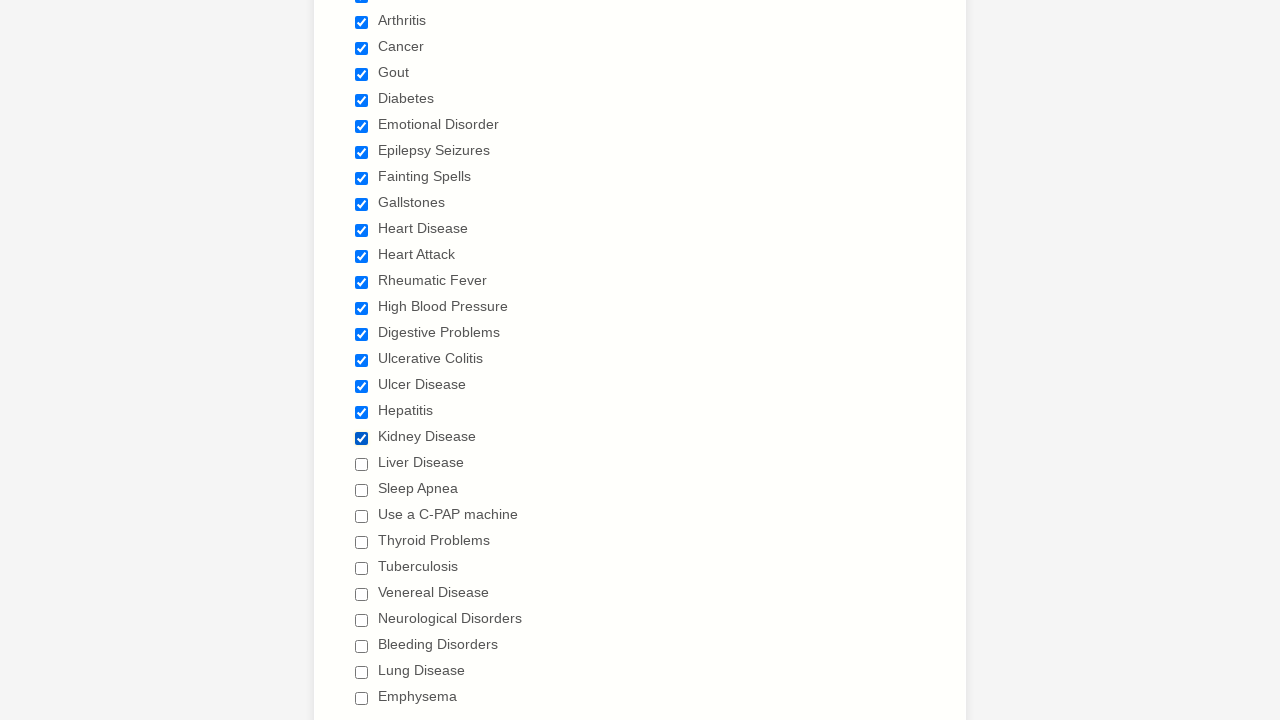

Clicked checkbox at index 19 to select it at (362, 464) on div.form-single-column input[type='checkbox'] >> nth=19
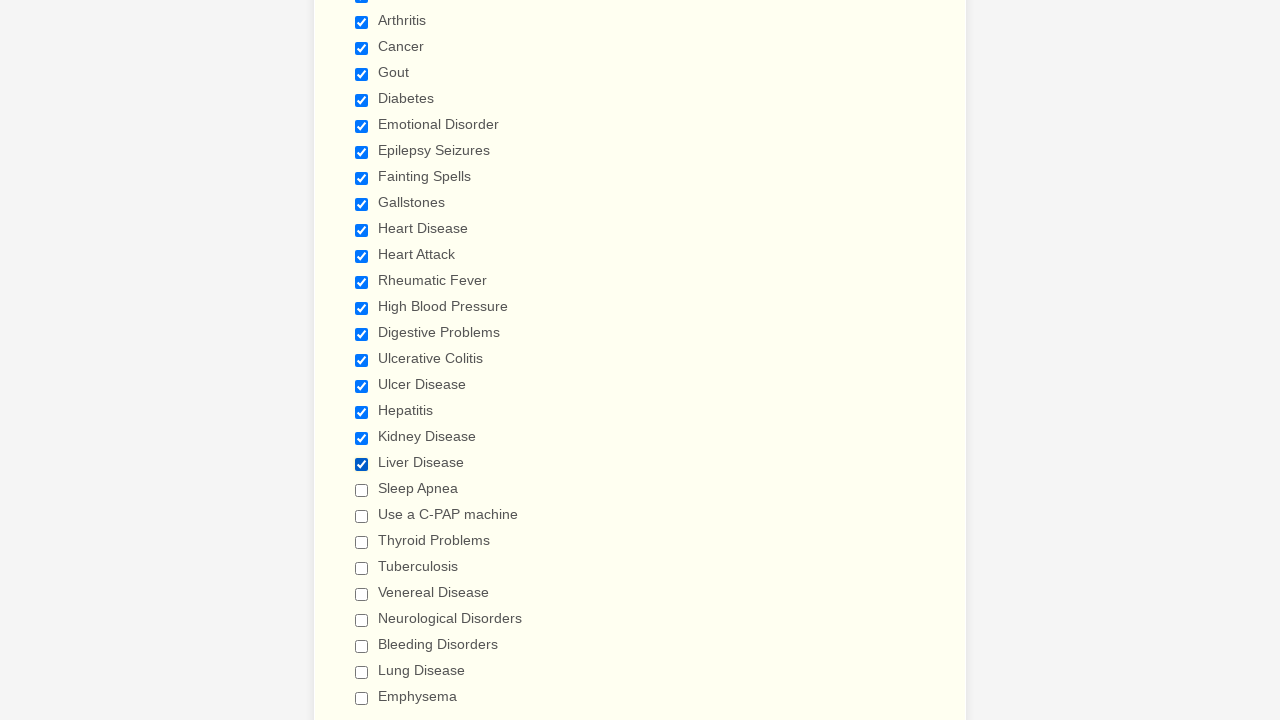

Clicked checkbox at index 20 to select it at (362, 490) on div.form-single-column input[type='checkbox'] >> nth=20
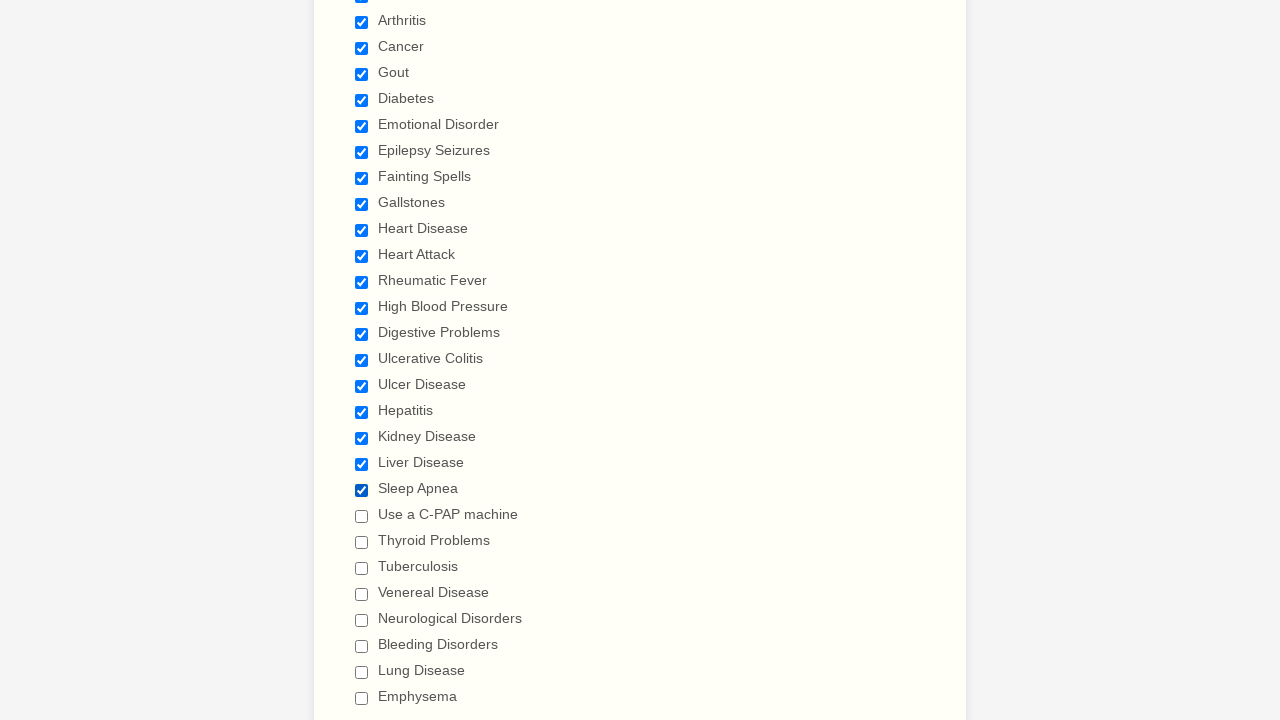

Clicked checkbox at index 21 to select it at (362, 516) on div.form-single-column input[type='checkbox'] >> nth=21
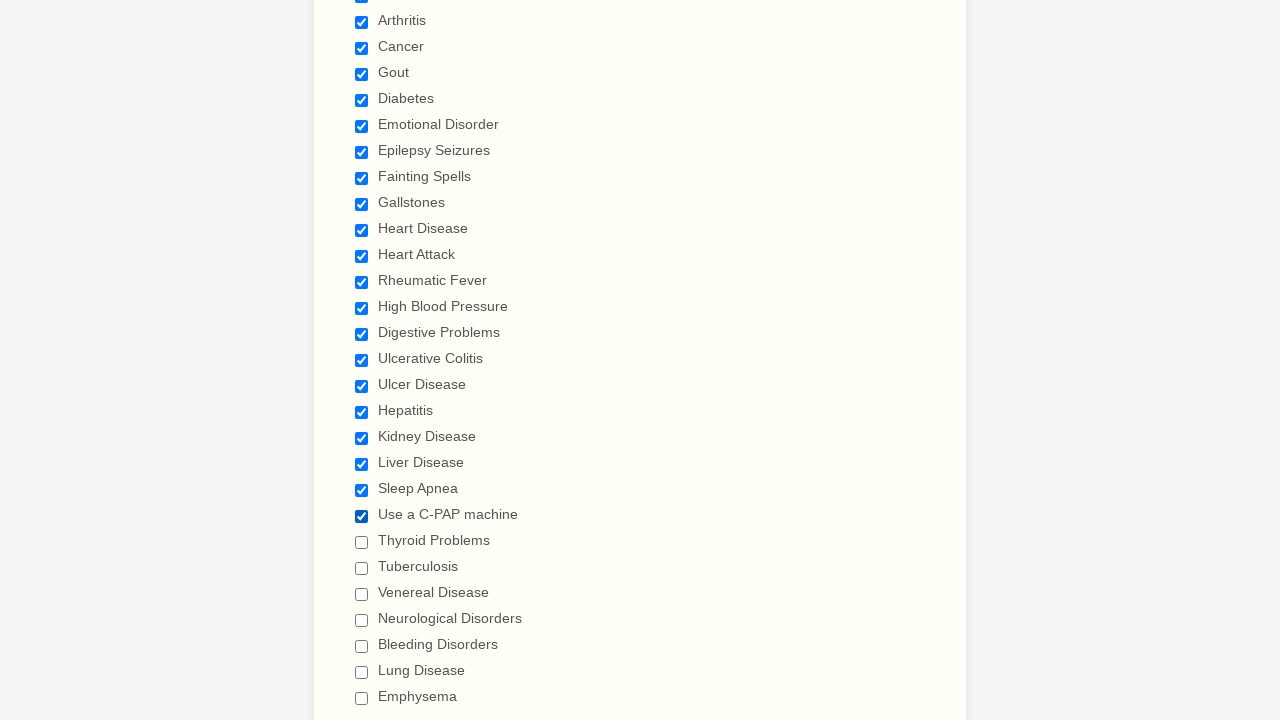

Clicked checkbox at index 22 to select it at (362, 542) on div.form-single-column input[type='checkbox'] >> nth=22
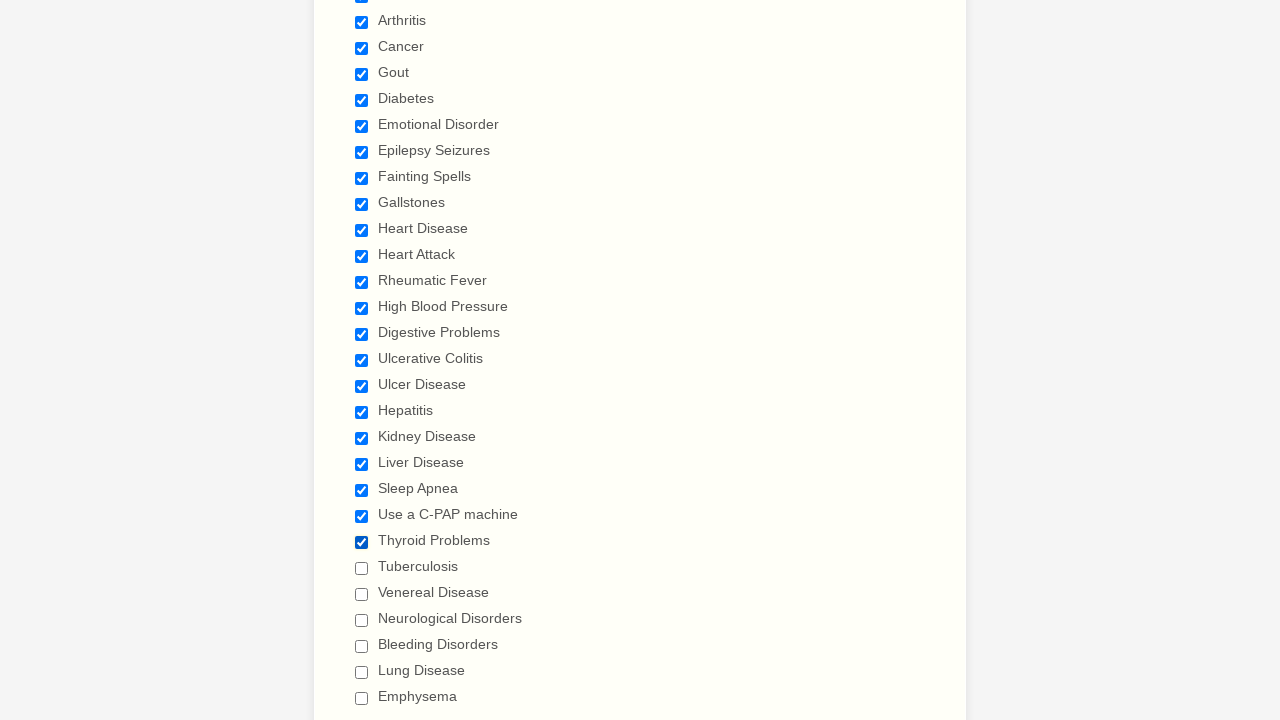

Clicked checkbox at index 23 to select it at (362, 568) on div.form-single-column input[type='checkbox'] >> nth=23
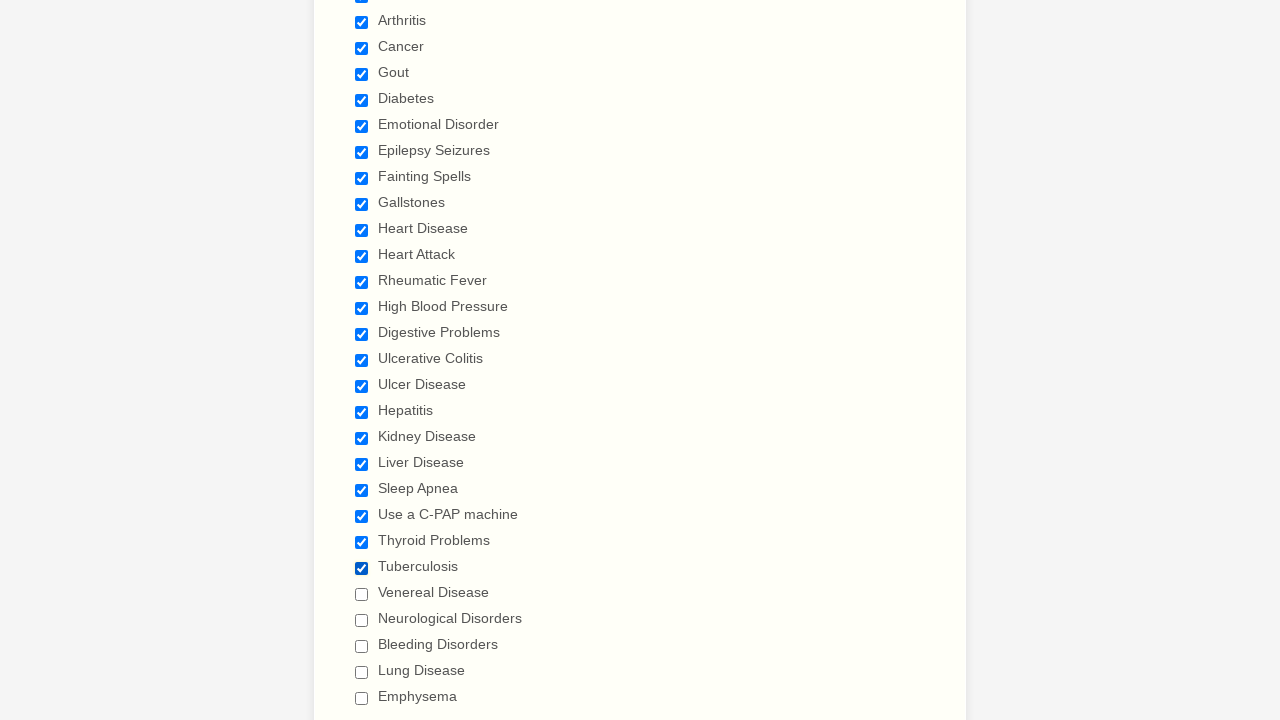

Clicked checkbox at index 24 to select it at (362, 594) on div.form-single-column input[type='checkbox'] >> nth=24
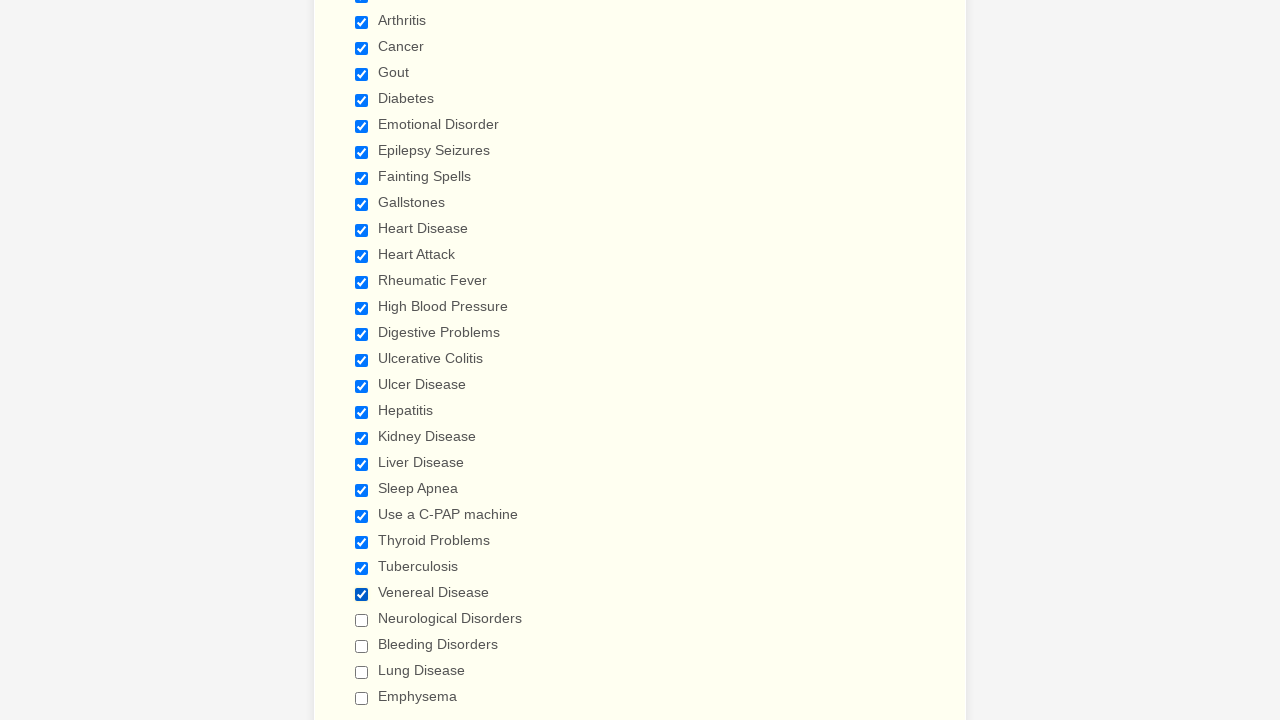

Clicked checkbox at index 25 to select it at (362, 620) on div.form-single-column input[type='checkbox'] >> nth=25
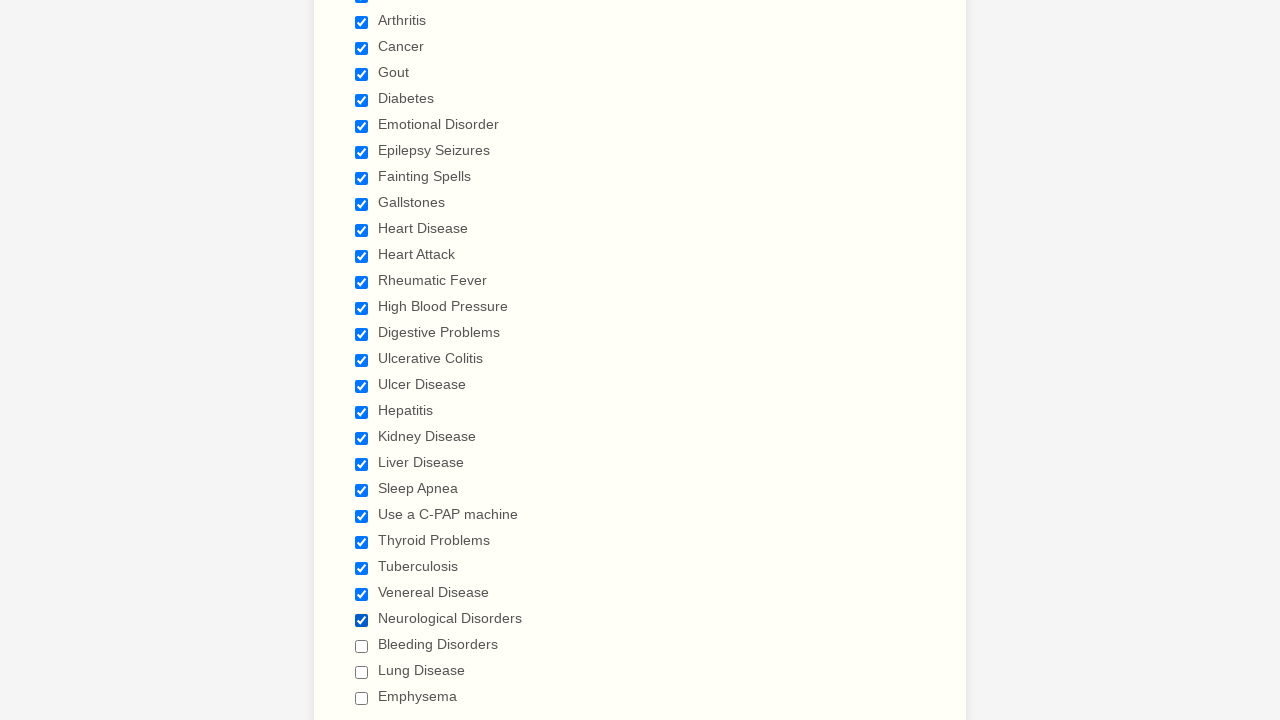

Clicked checkbox at index 26 to select it at (362, 646) on div.form-single-column input[type='checkbox'] >> nth=26
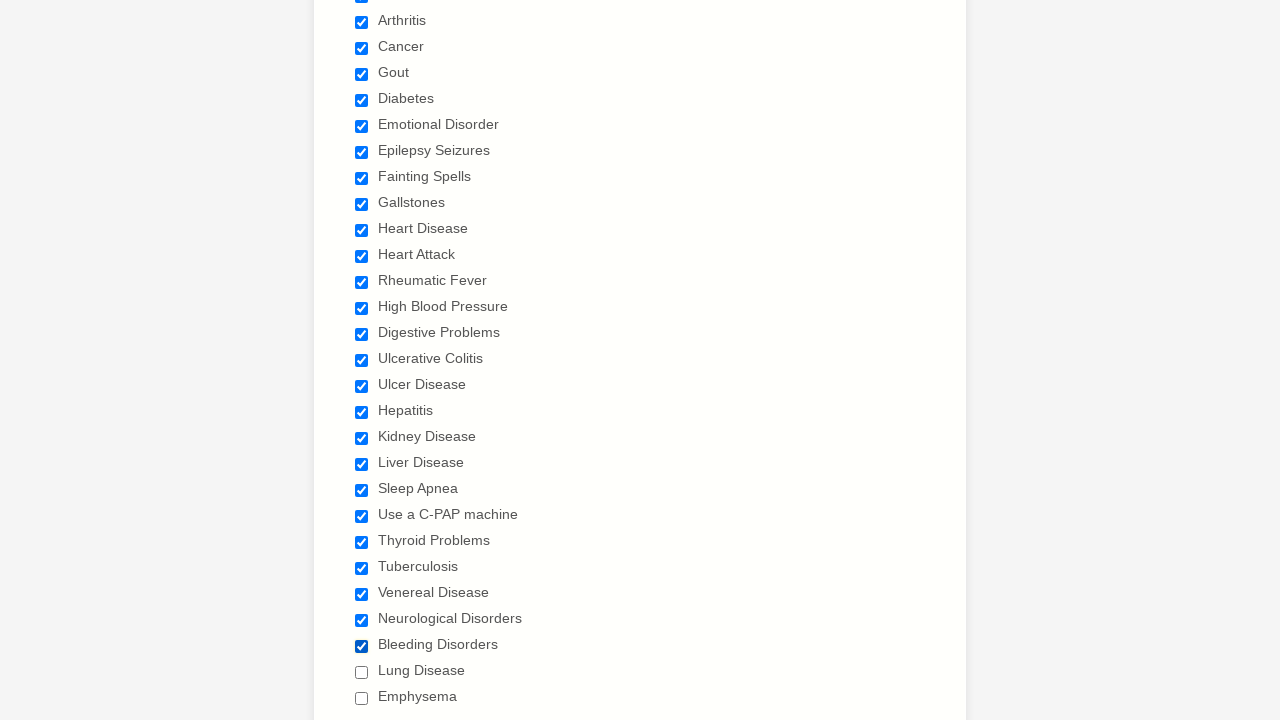

Clicked checkbox at index 27 to select it at (362, 672) on div.form-single-column input[type='checkbox'] >> nth=27
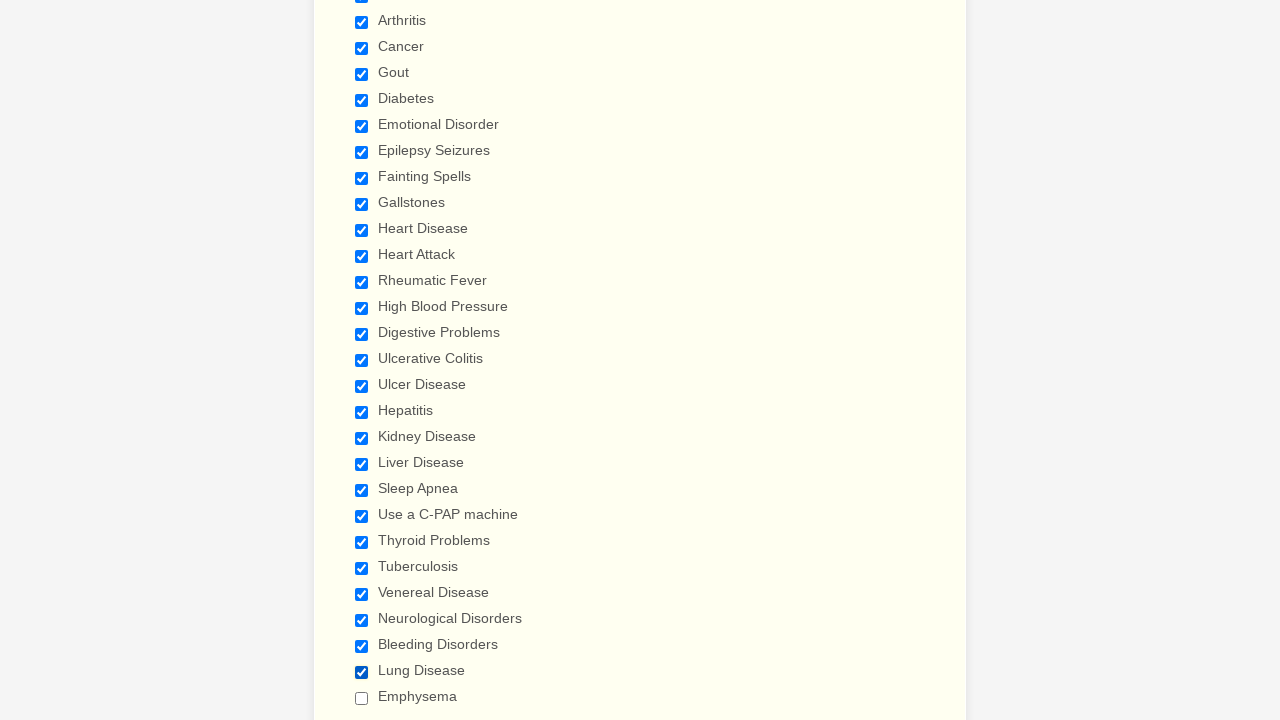

Clicked checkbox at index 28 to select it at (362, 698) on div.form-single-column input[type='checkbox'] >> nth=28
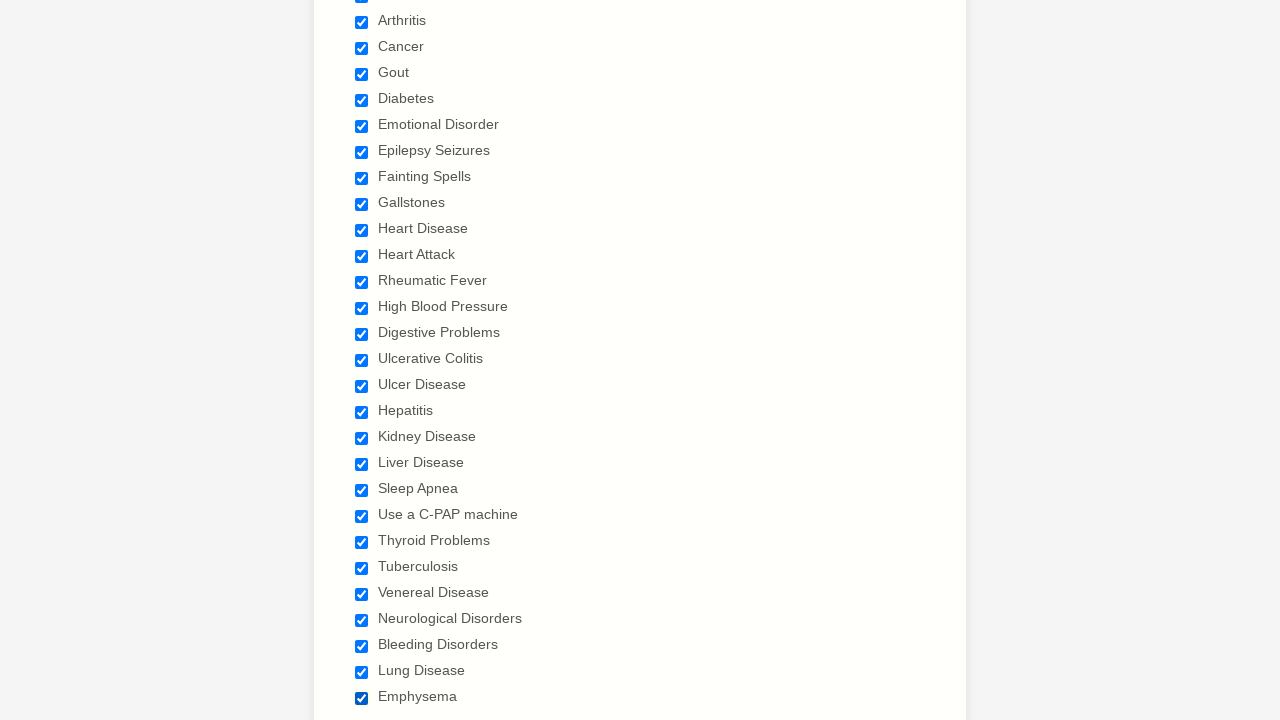

Verified checkbox at index 0 is selected
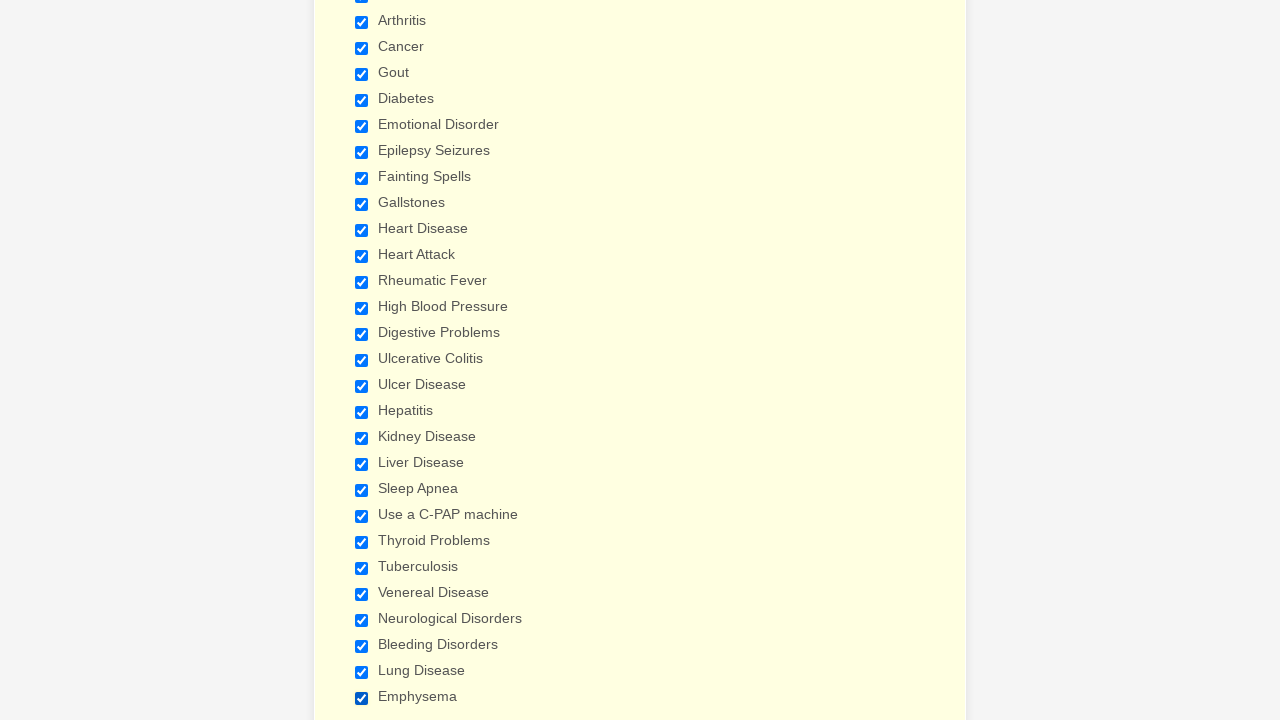

Verified checkbox at index 1 is selected
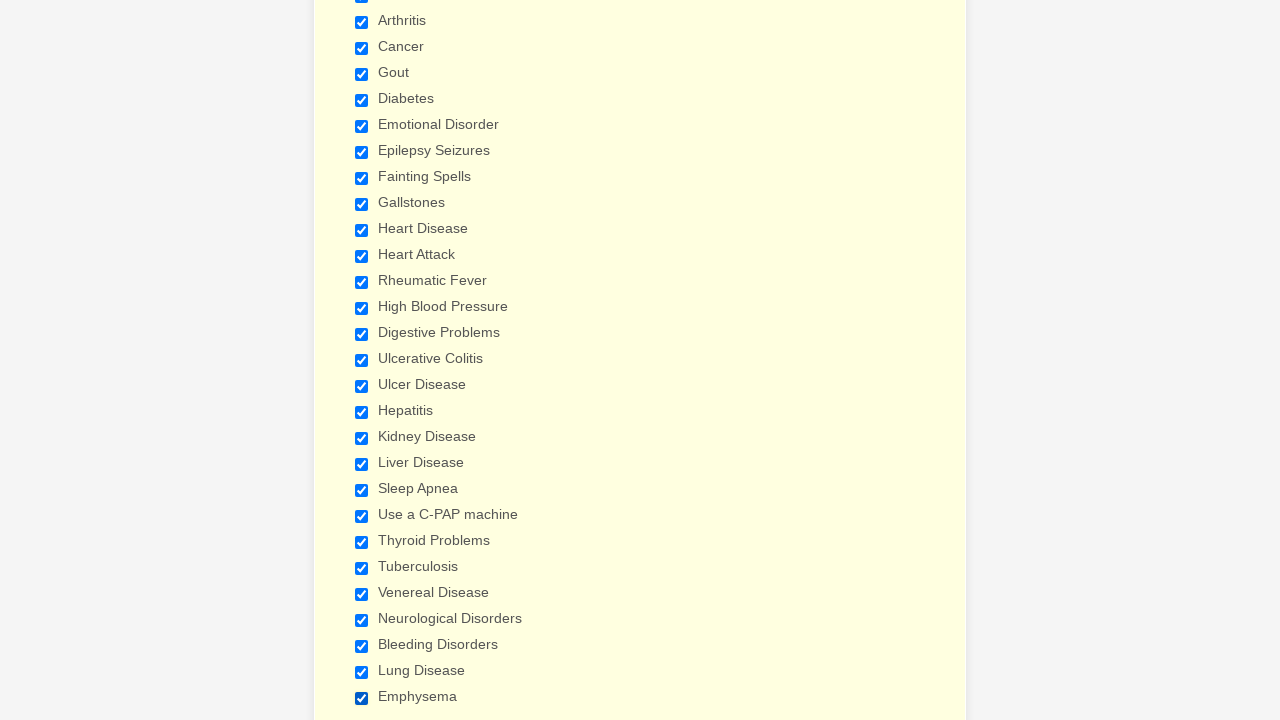

Verified checkbox at index 2 is selected
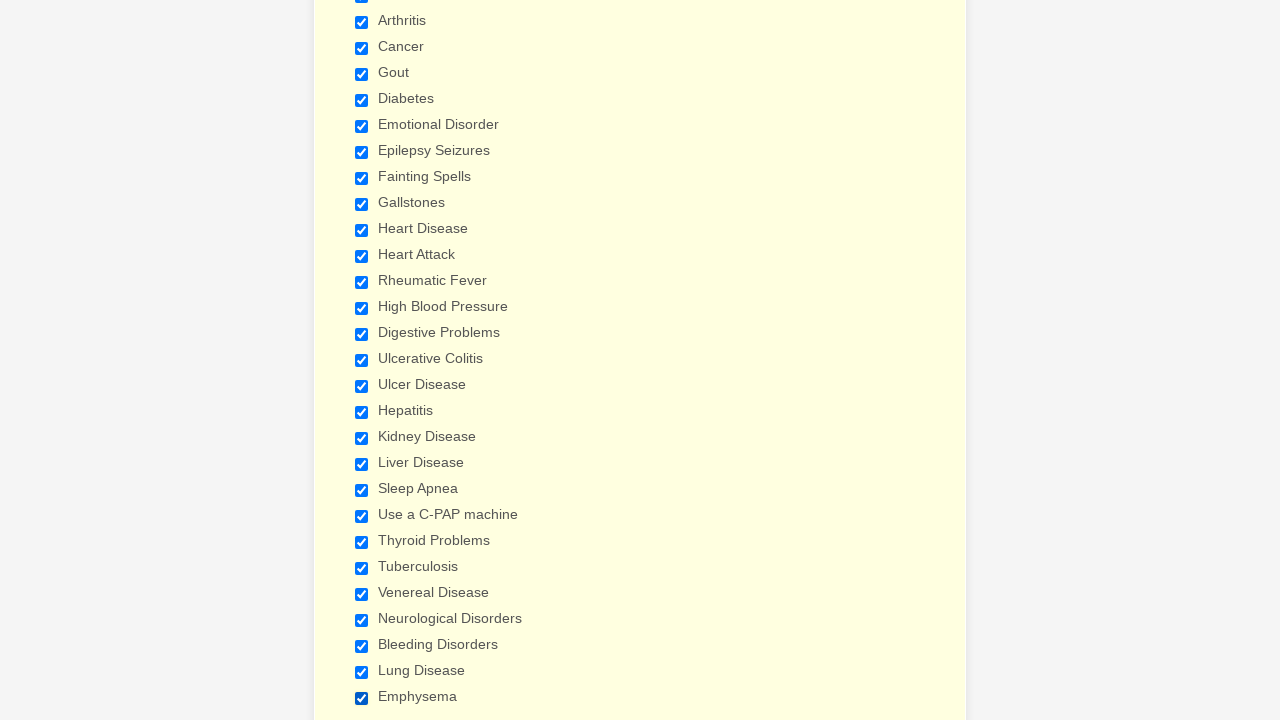

Verified checkbox at index 3 is selected
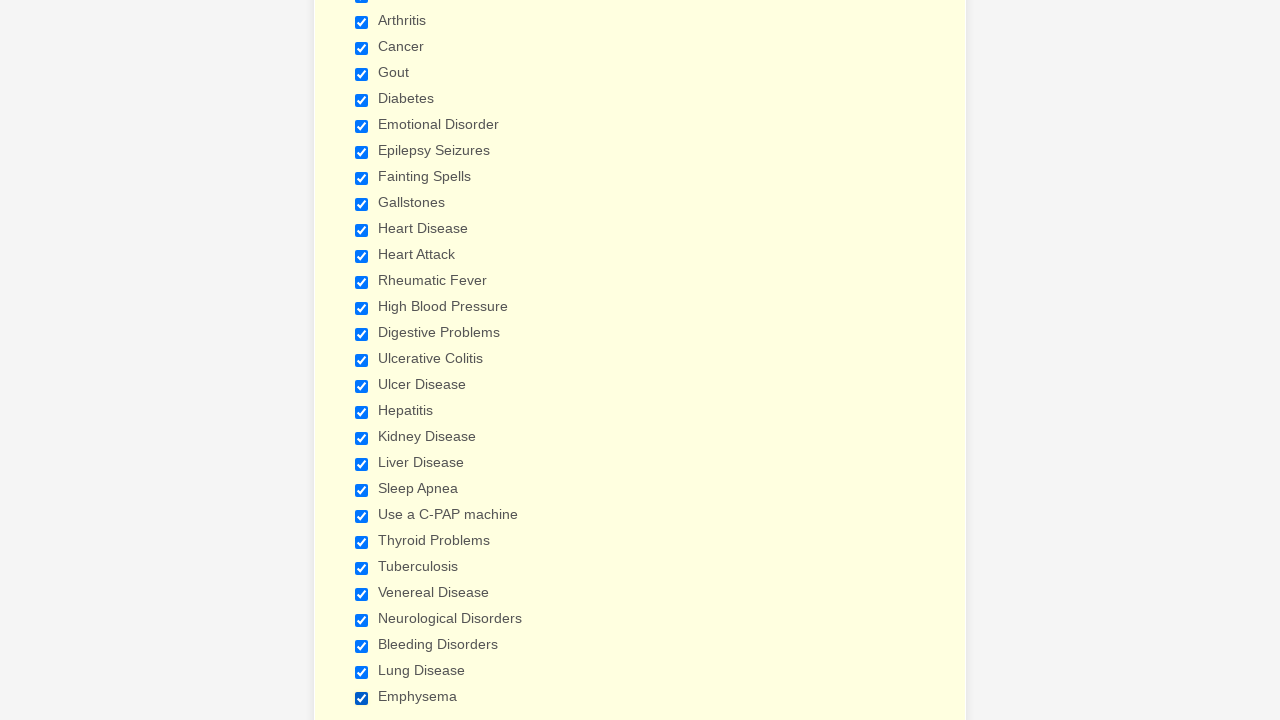

Verified checkbox at index 4 is selected
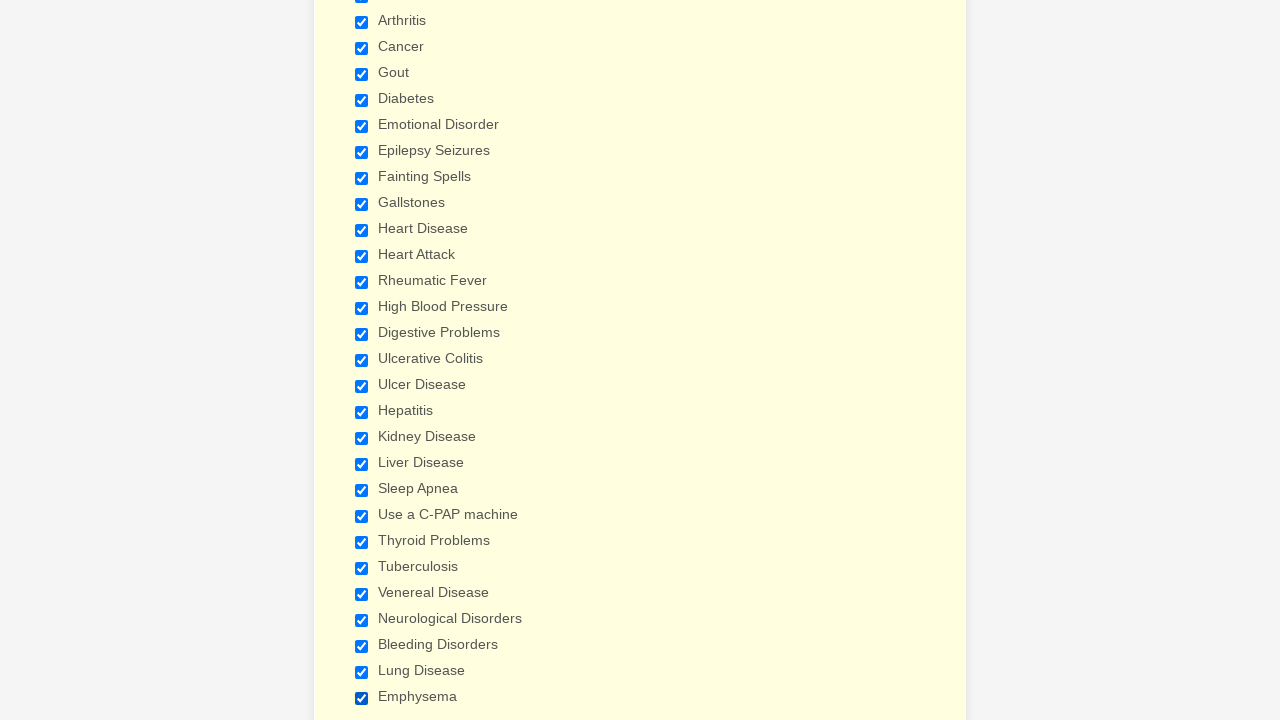

Verified checkbox at index 5 is selected
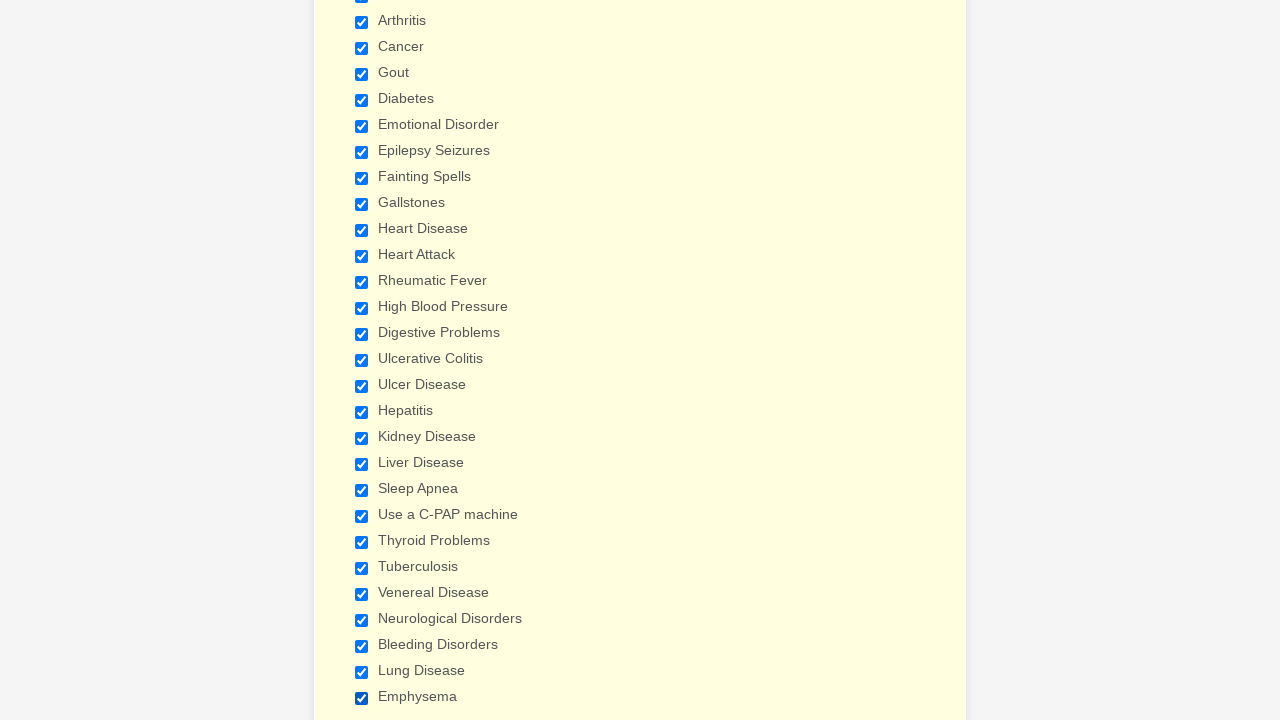

Verified checkbox at index 6 is selected
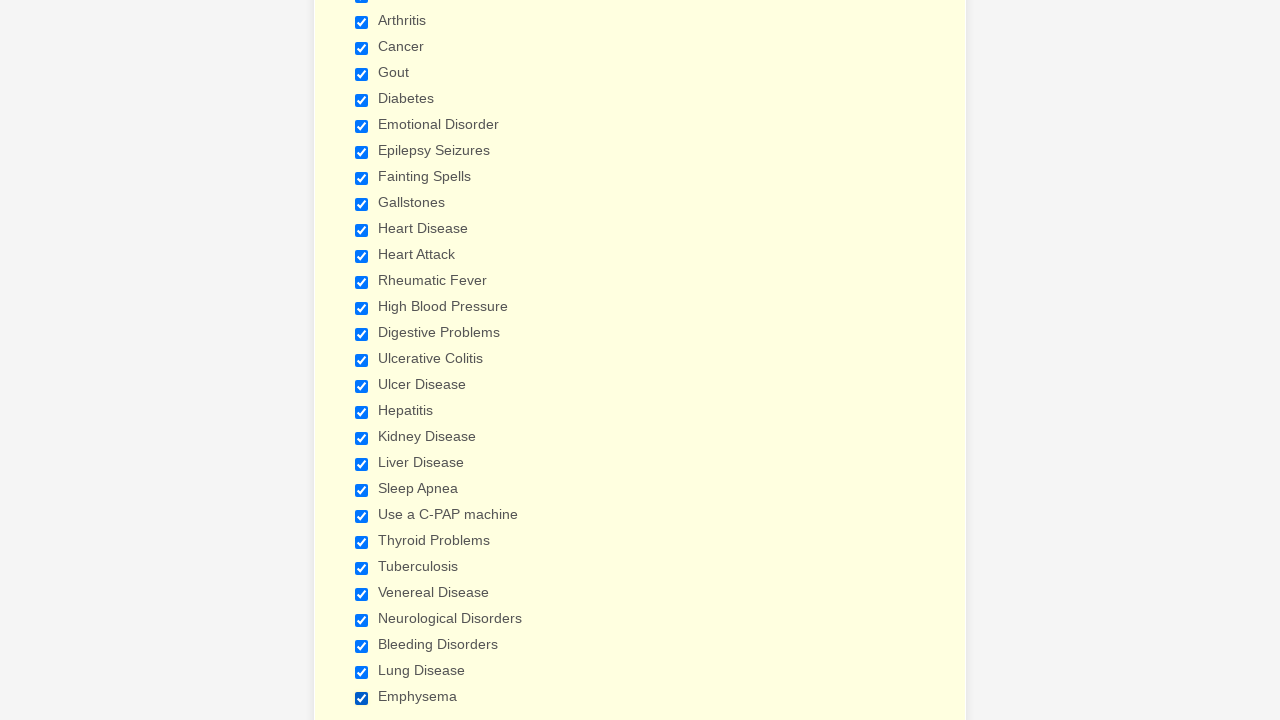

Verified checkbox at index 7 is selected
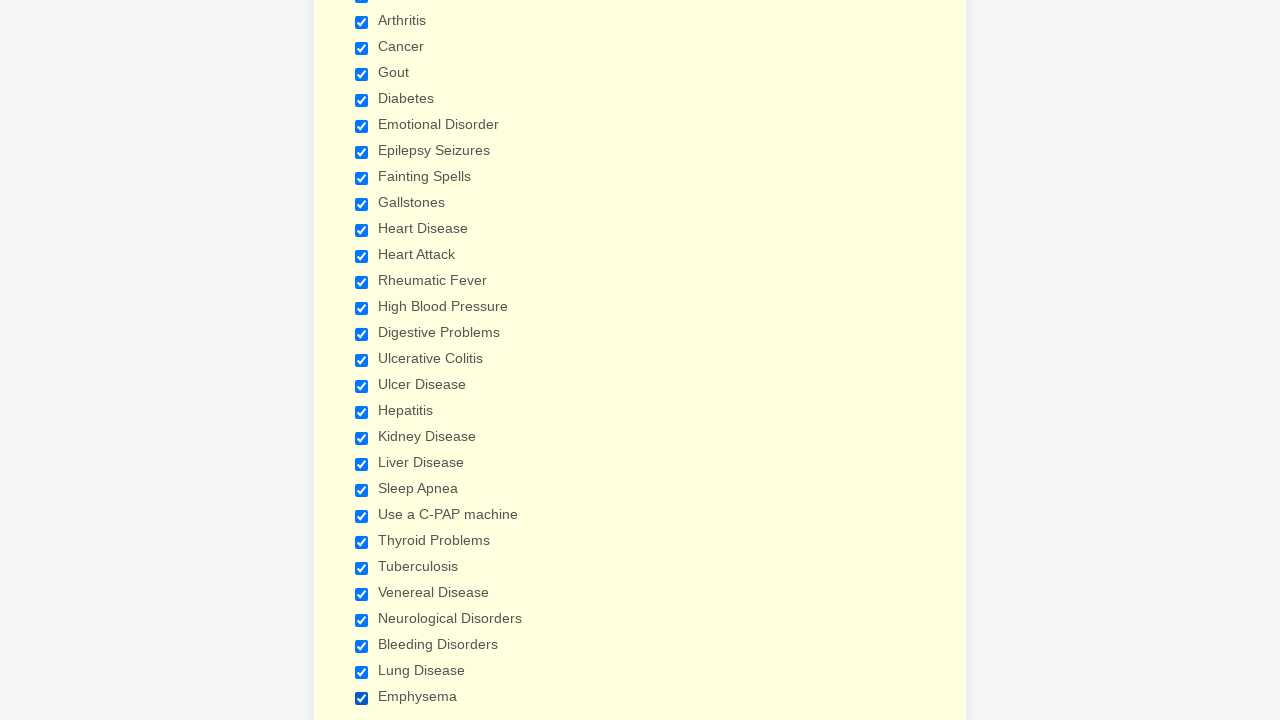

Verified checkbox at index 8 is selected
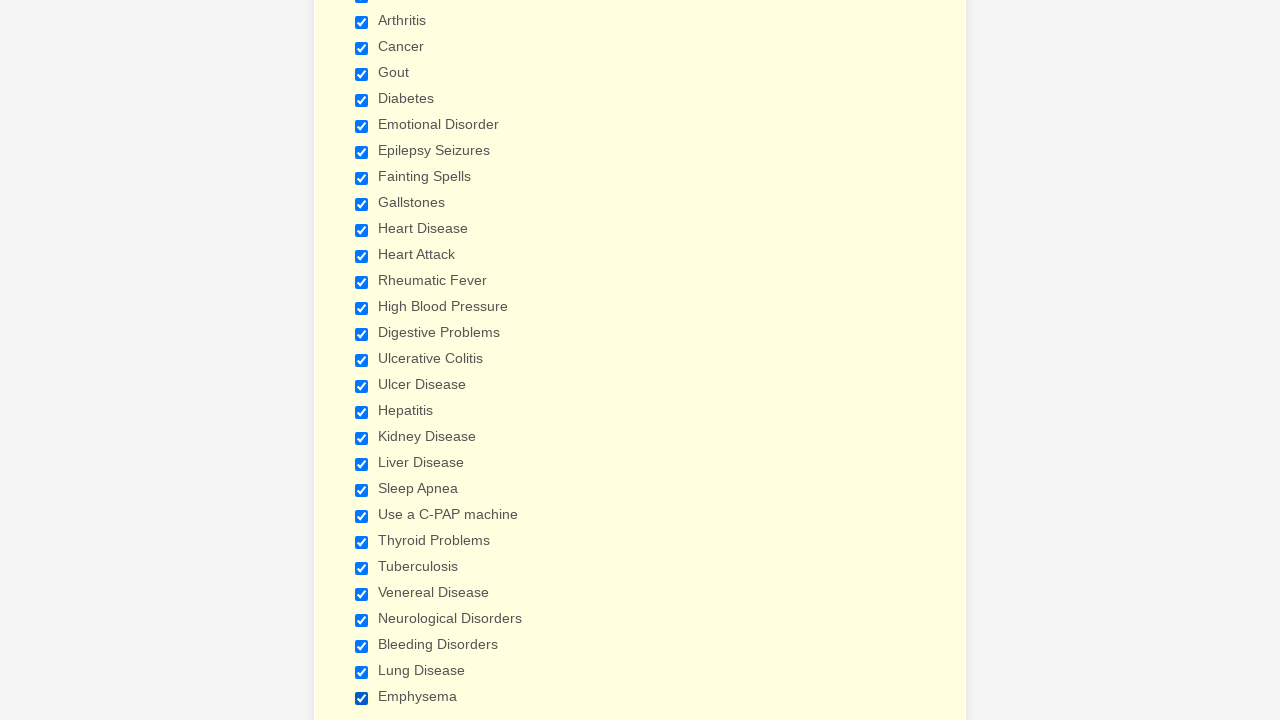

Verified checkbox at index 9 is selected
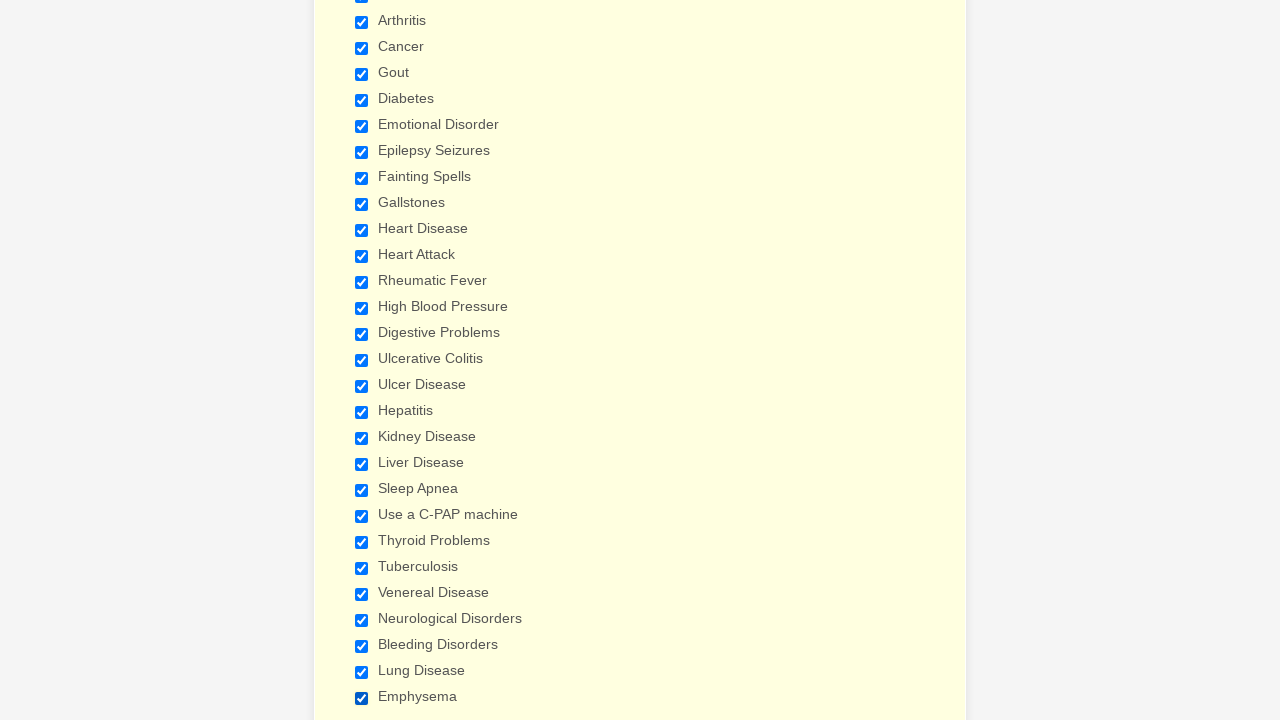

Verified checkbox at index 10 is selected
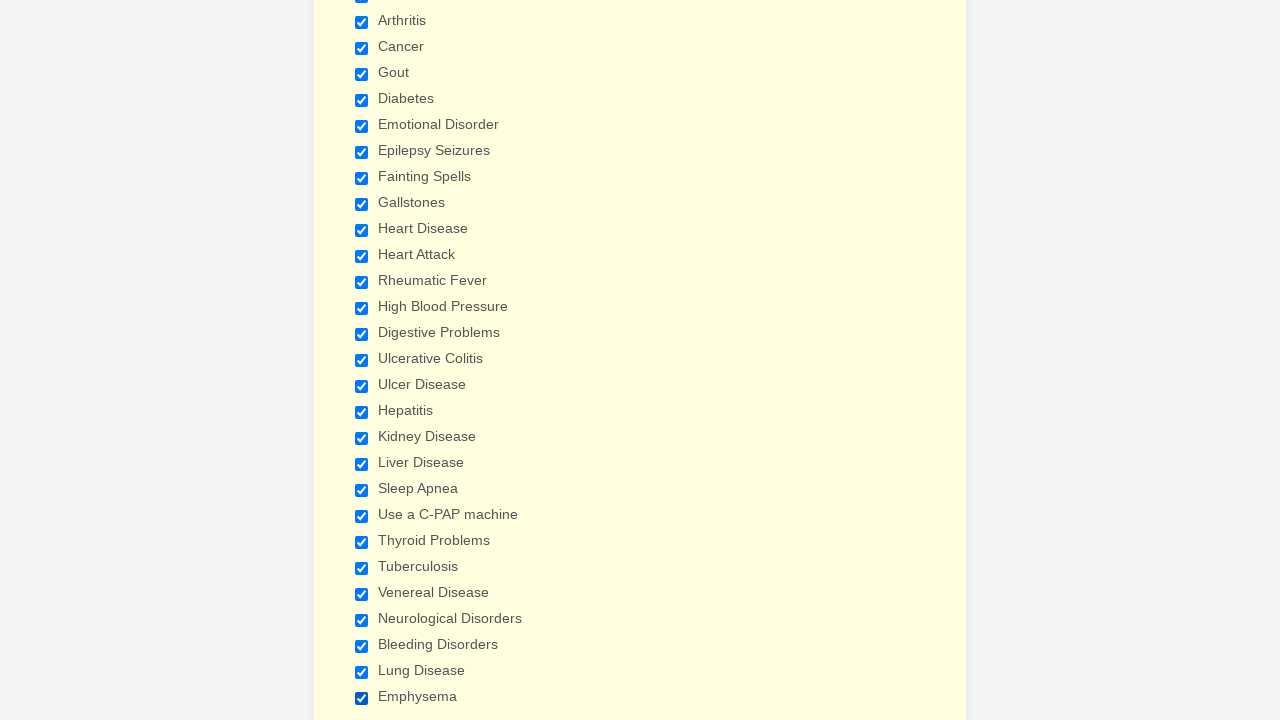

Verified checkbox at index 11 is selected
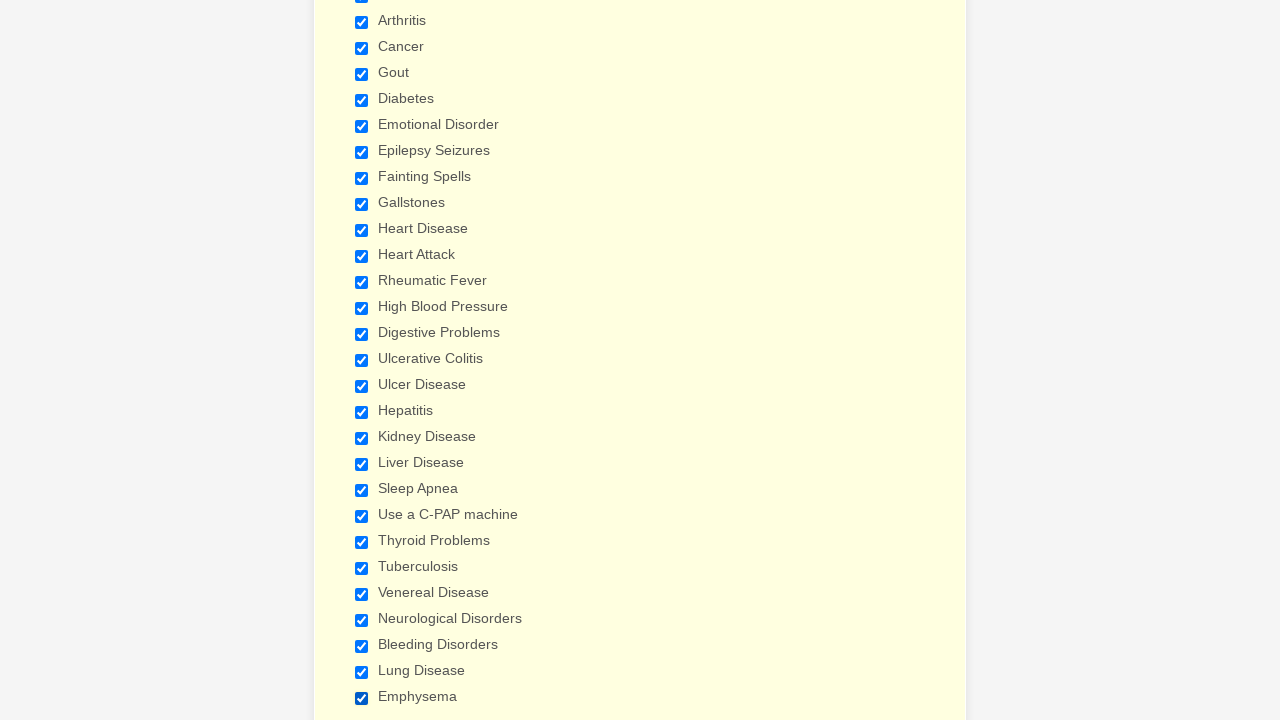

Verified checkbox at index 12 is selected
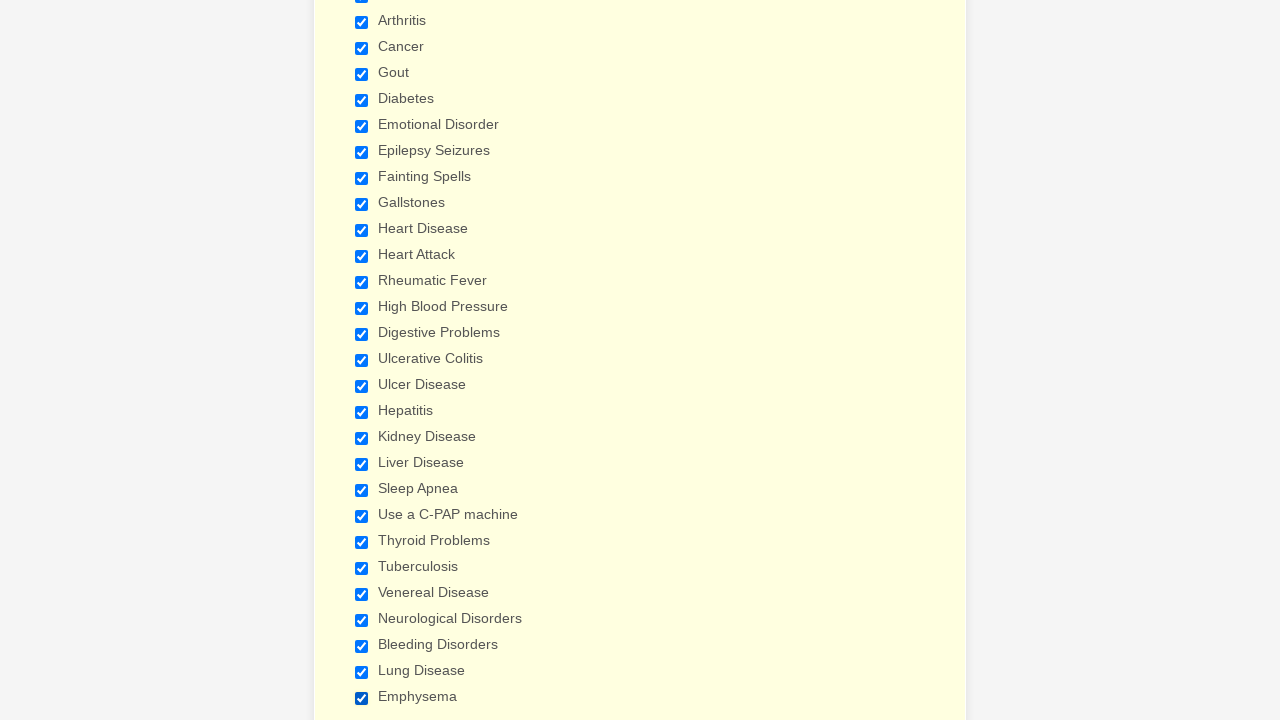

Verified checkbox at index 13 is selected
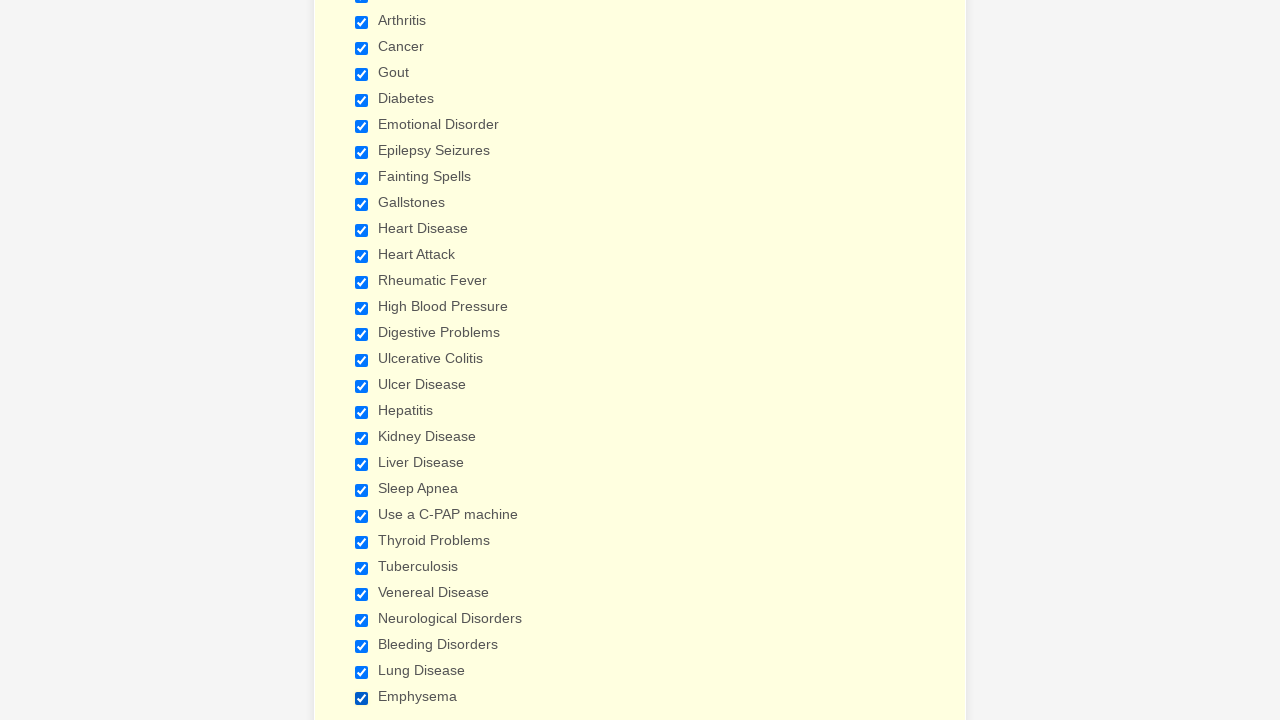

Verified checkbox at index 14 is selected
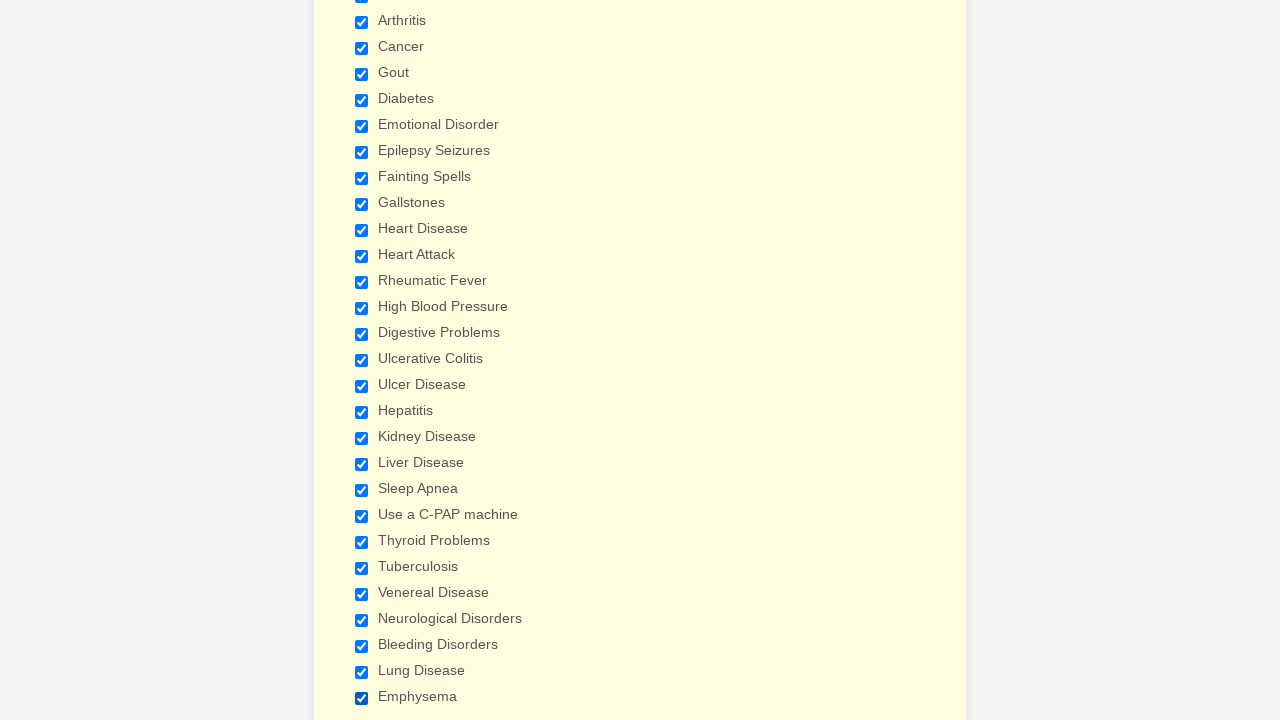

Verified checkbox at index 15 is selected
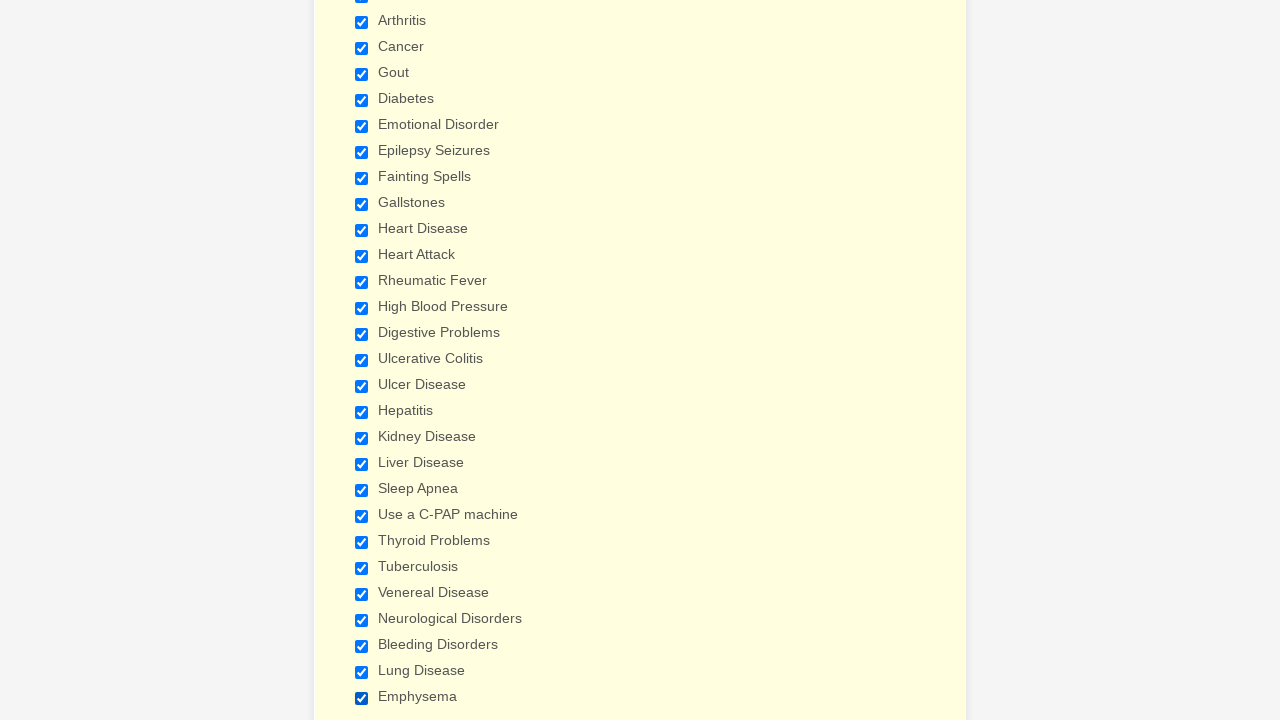

Verified checkbox at index 16 is selected
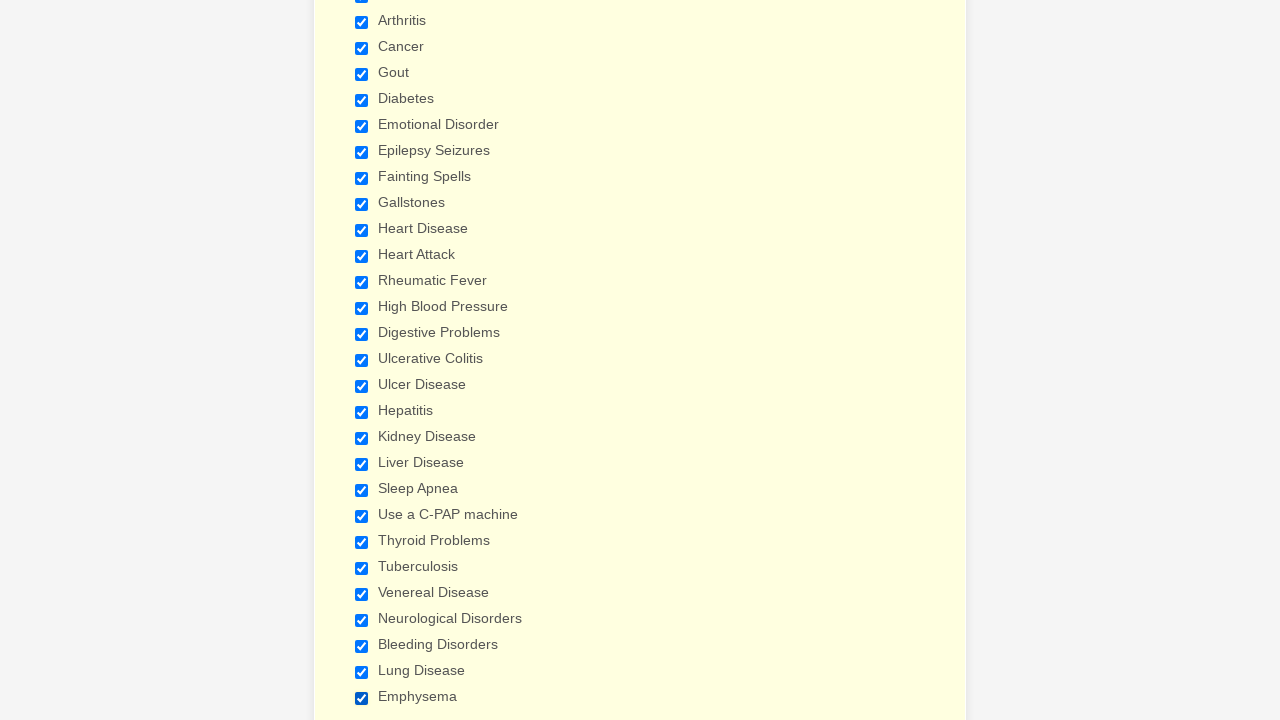

Verified checkbox at index 17 is selected
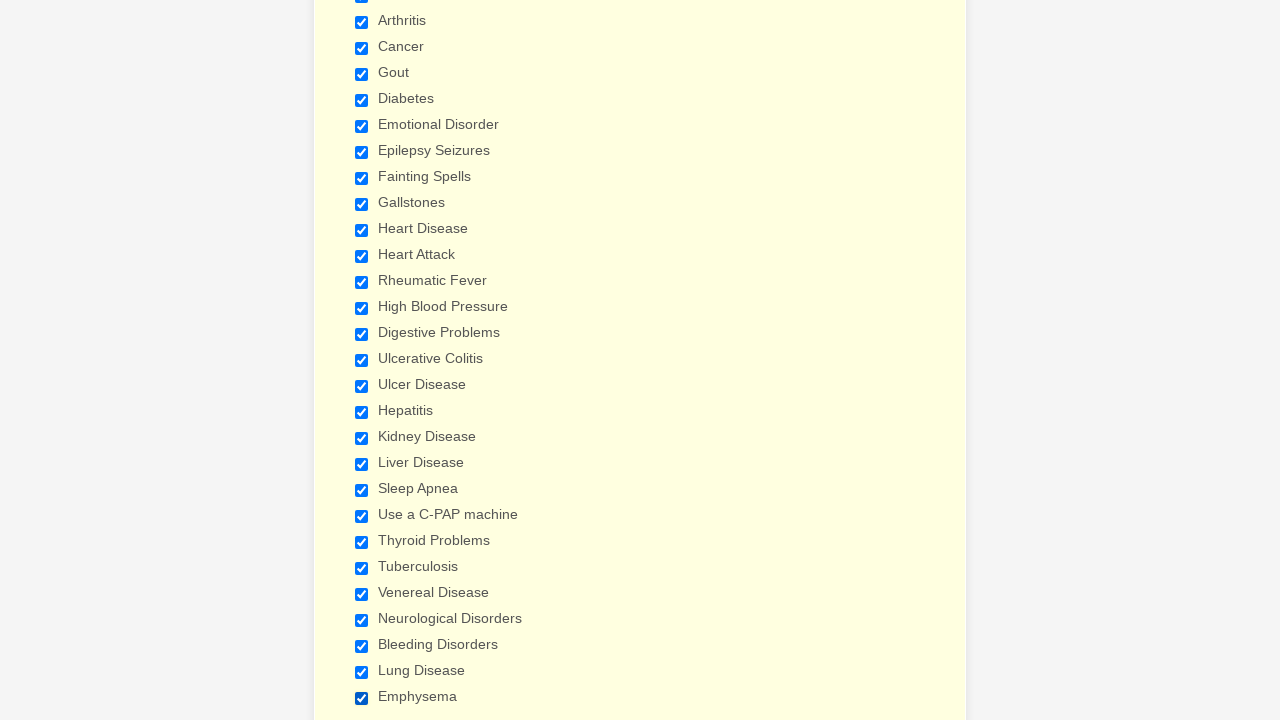

Verified checkbox at index 18 is selected
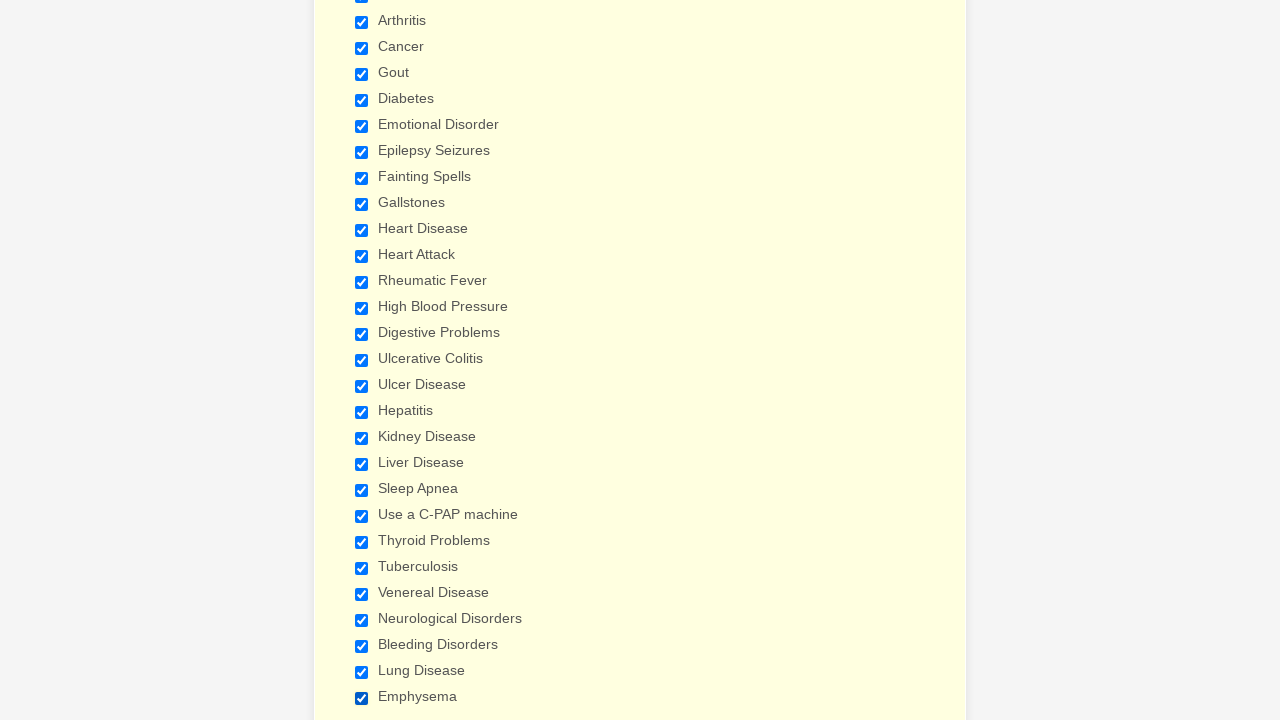

Verified checkbox at index 19 is selected
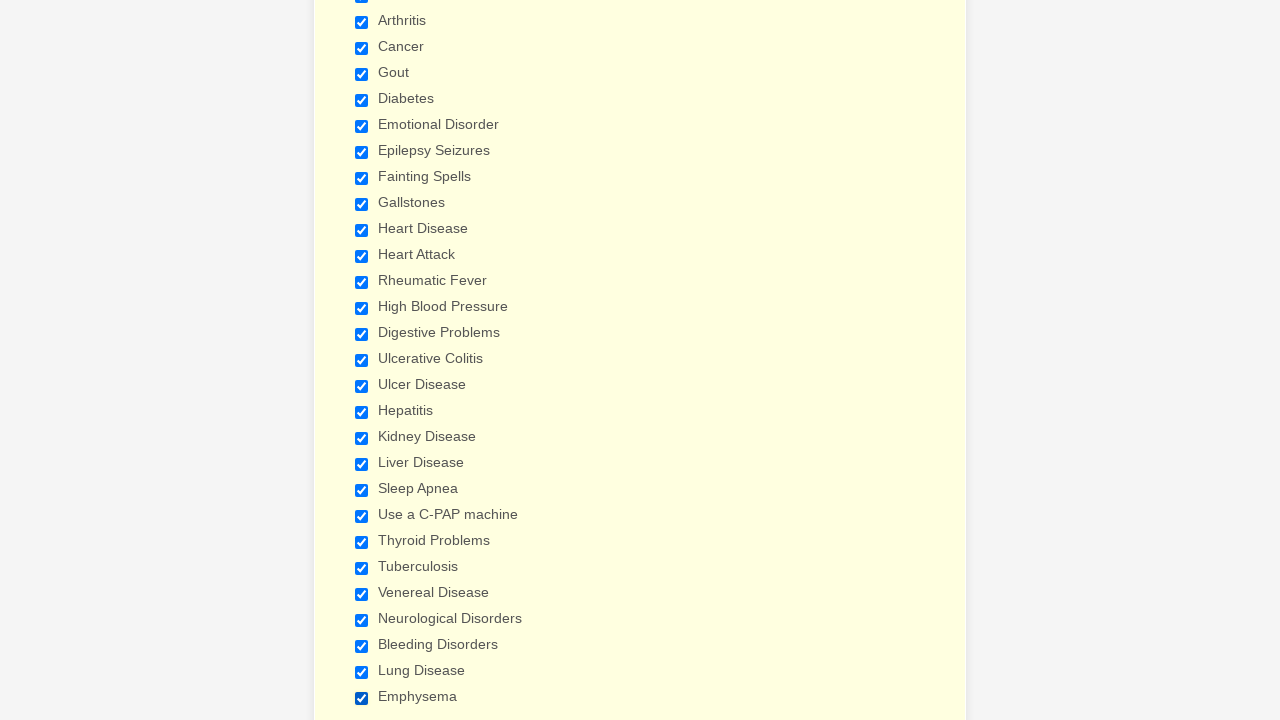

Verified checkbox at index 20 is selected
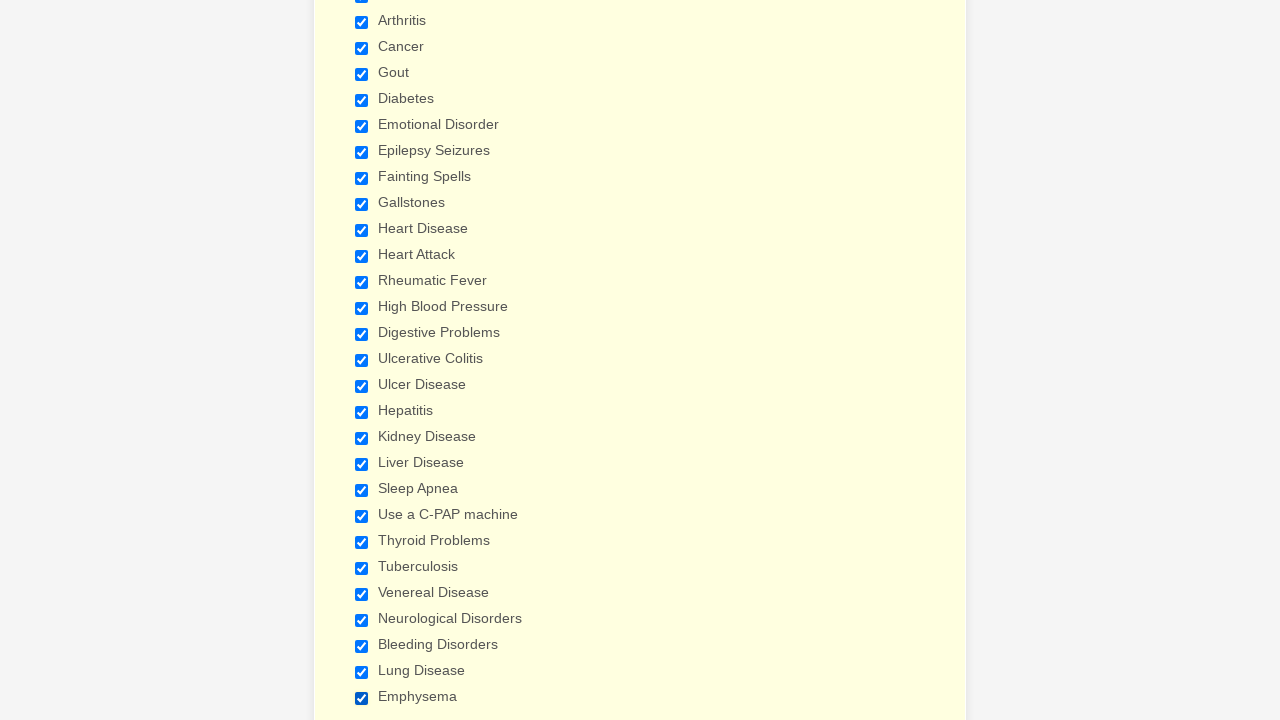

Verified checkbox at index 21 is selected
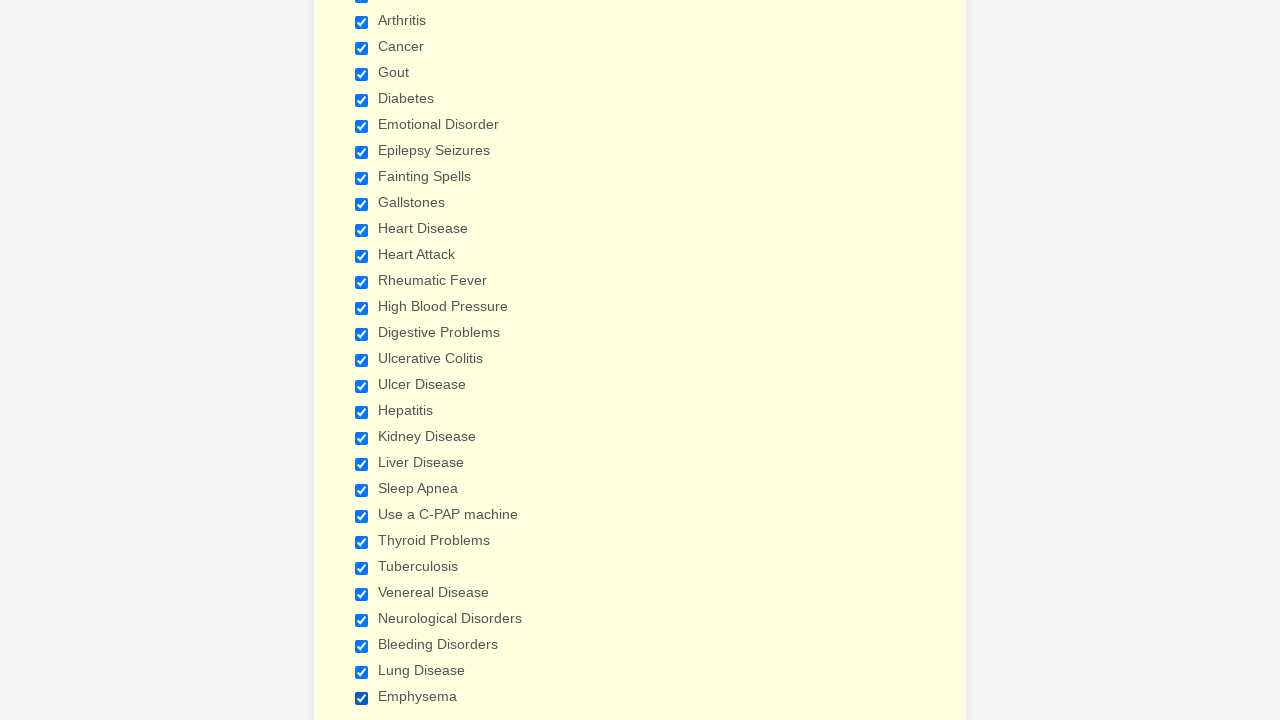

Verified checkbox at index 22 is selected
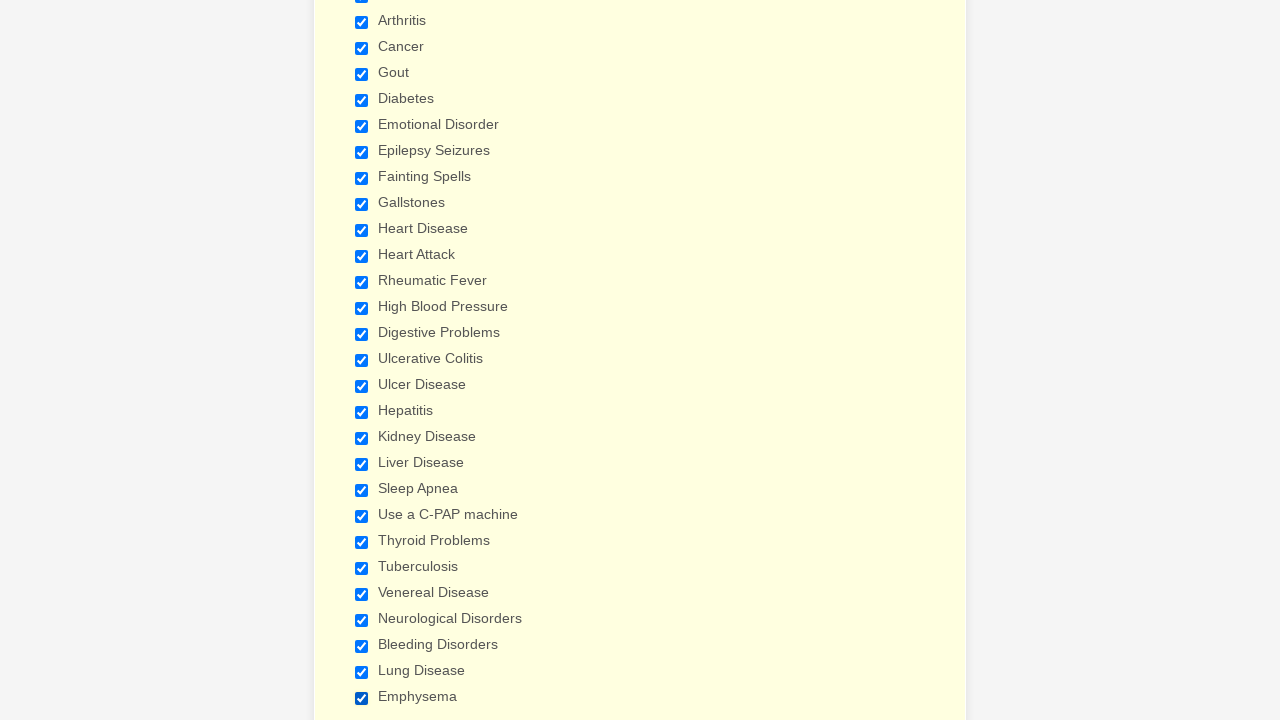

Verified checkbox at index 23 is selected
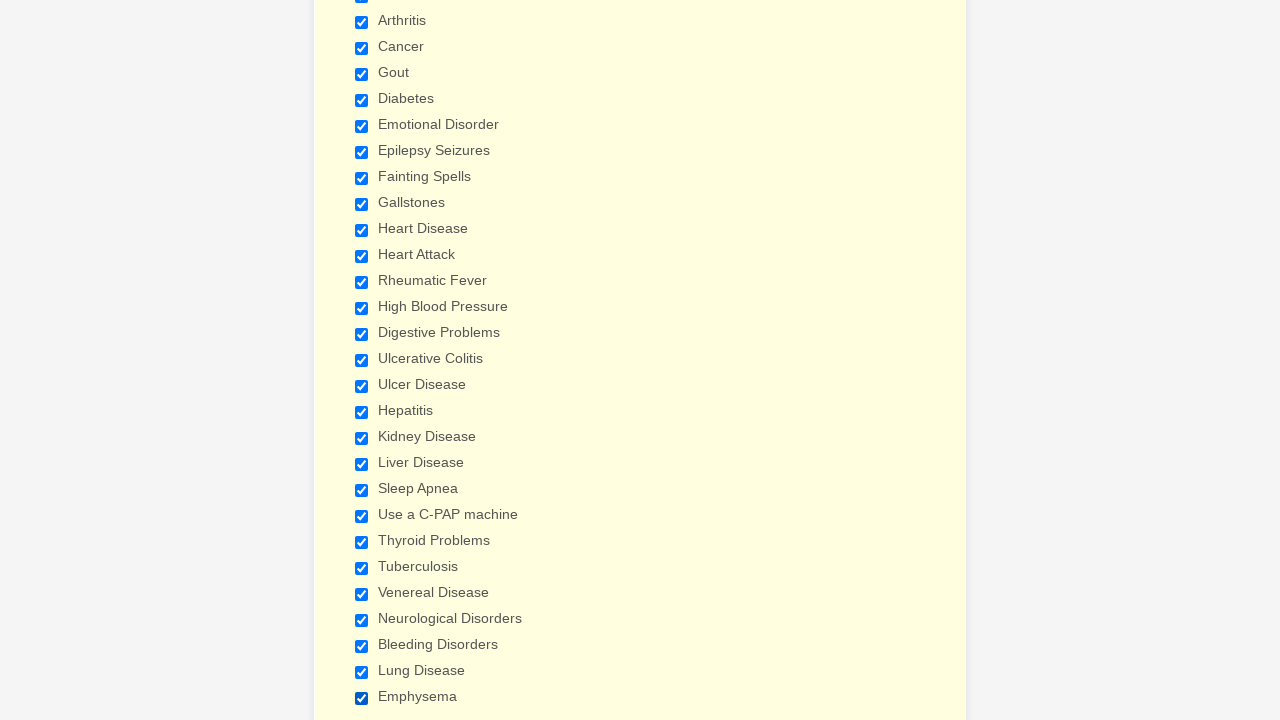

Verified checkbox at index 24 is selected
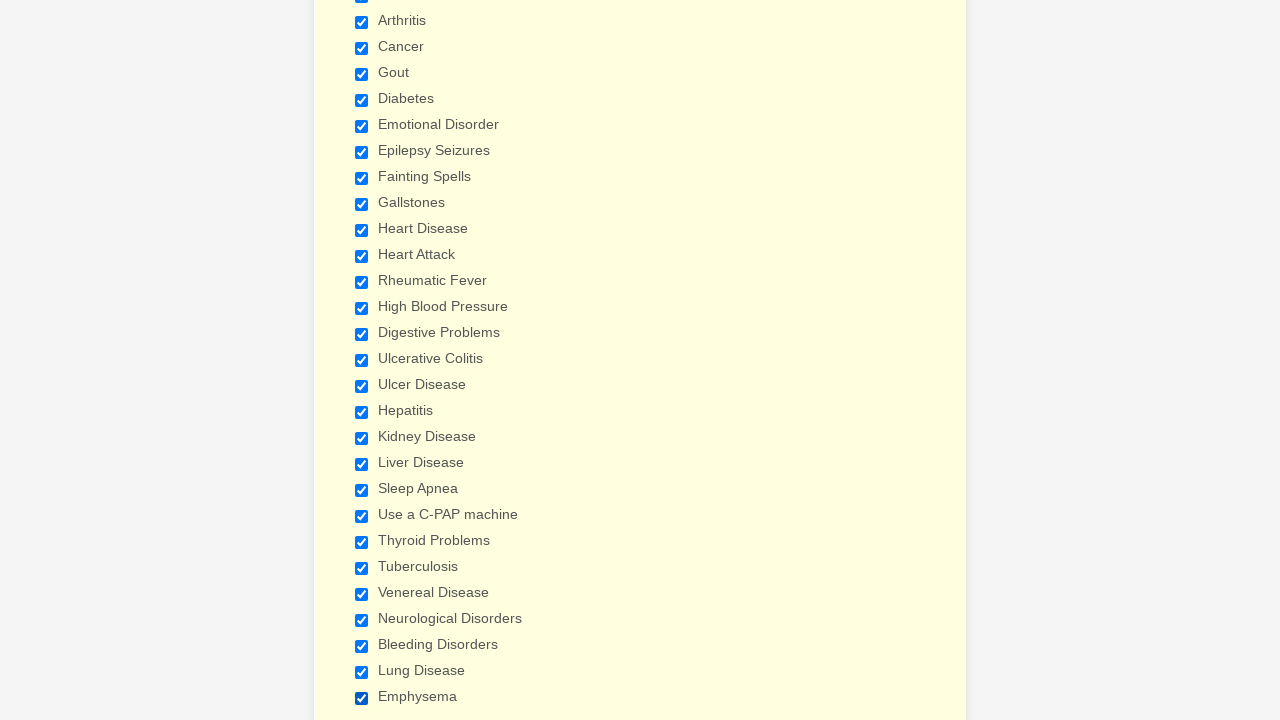

Verified checkbox at index 25 is selected
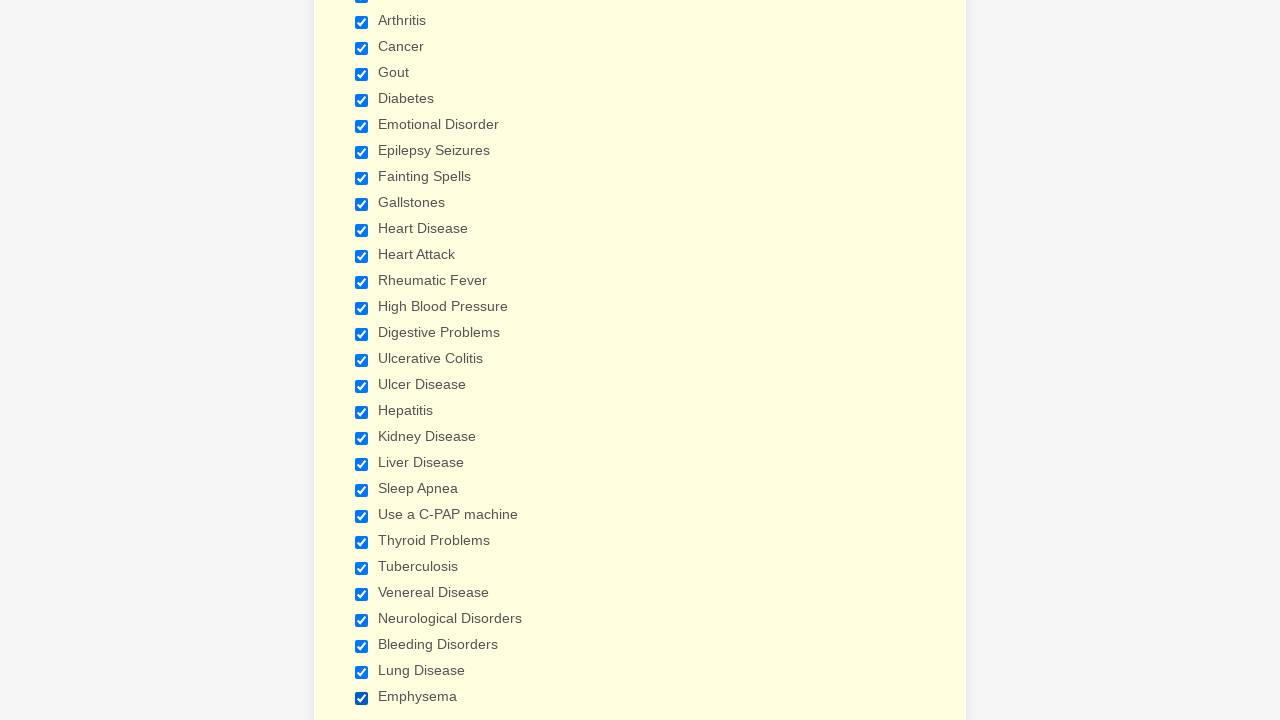

Verified checkbox at index 26 is selected
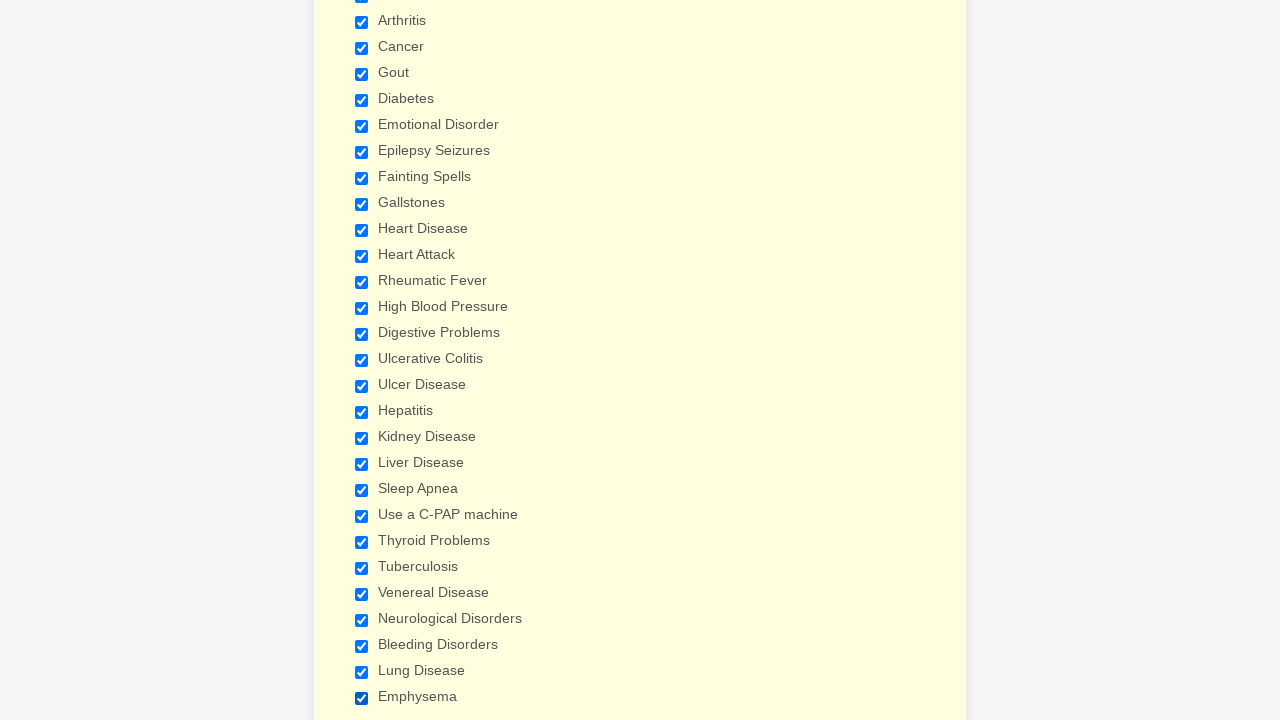

Verified checkbox at index 27 is selected
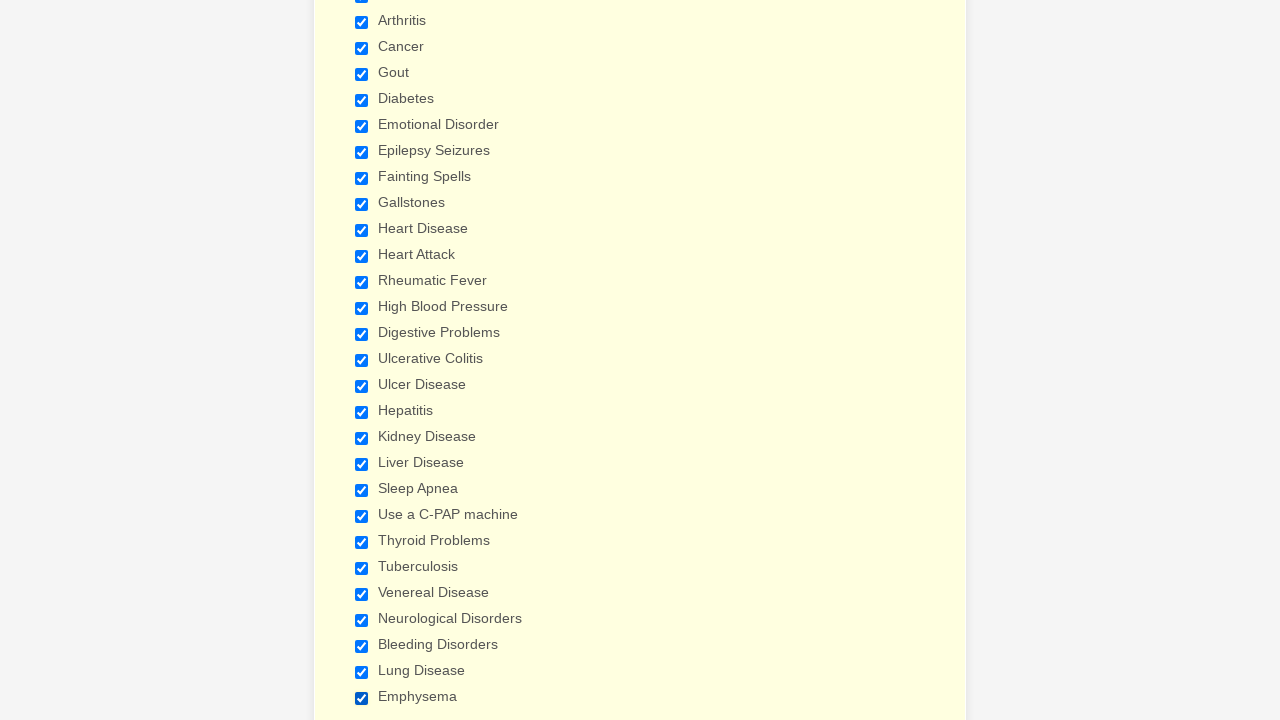

Verified checkbox at index 28 is selected
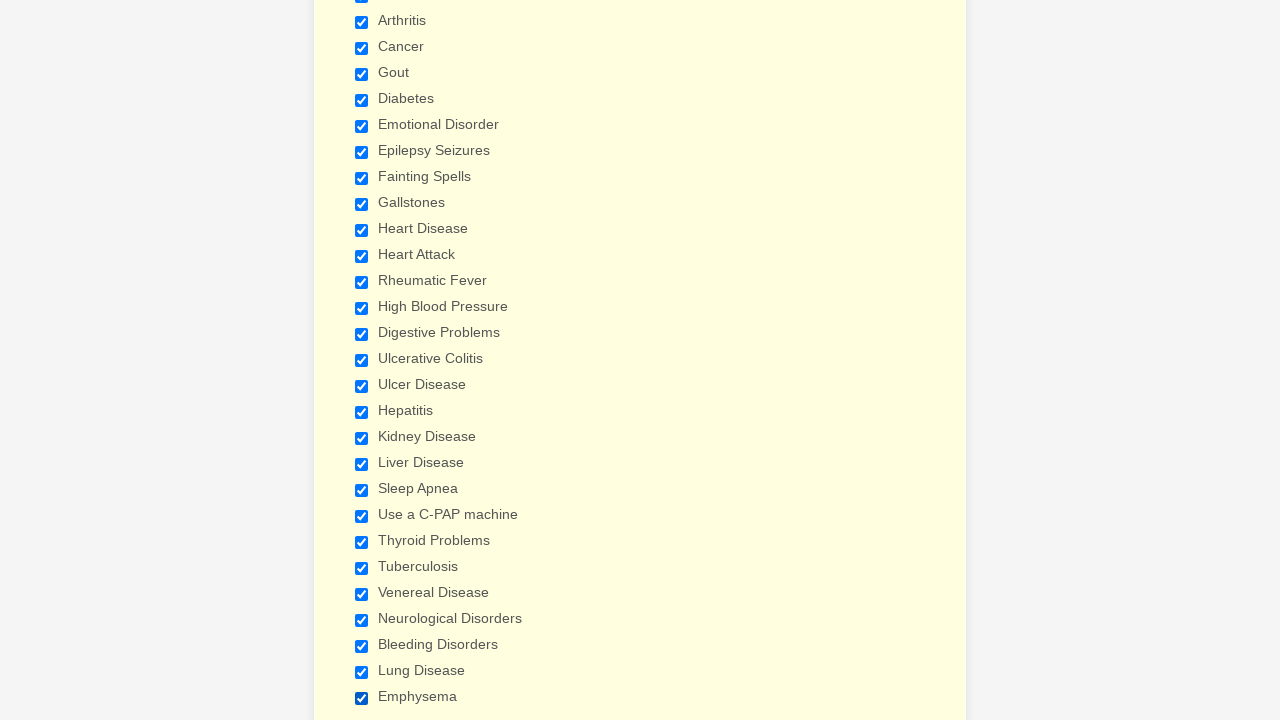

Cleared cookies to reset form state
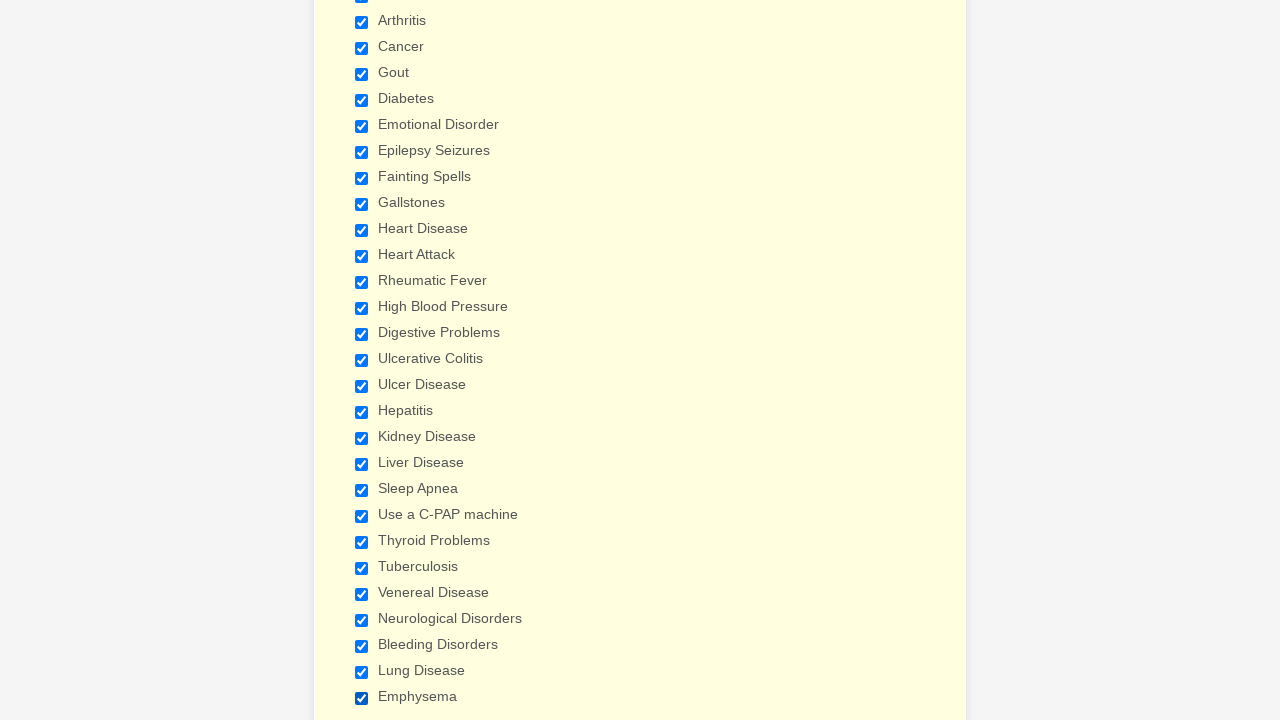

Refreshed the page after clearing cookies
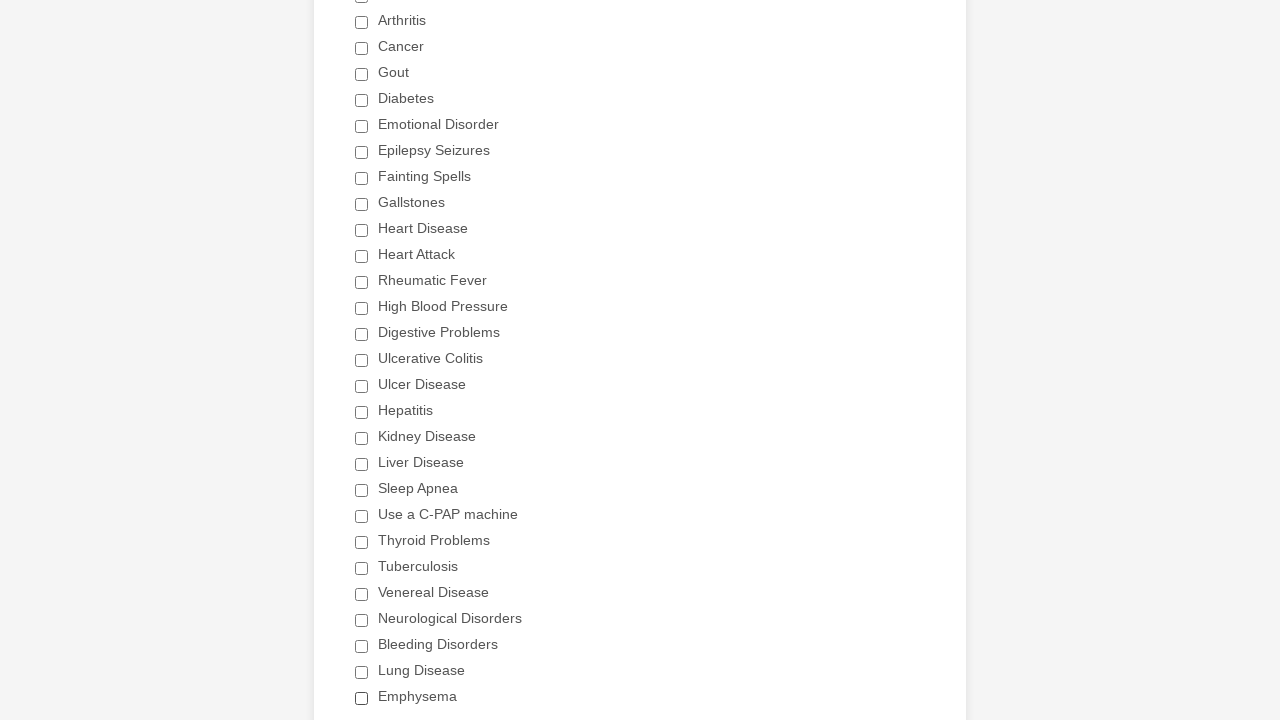

Re-located all checkboxes after page refresh
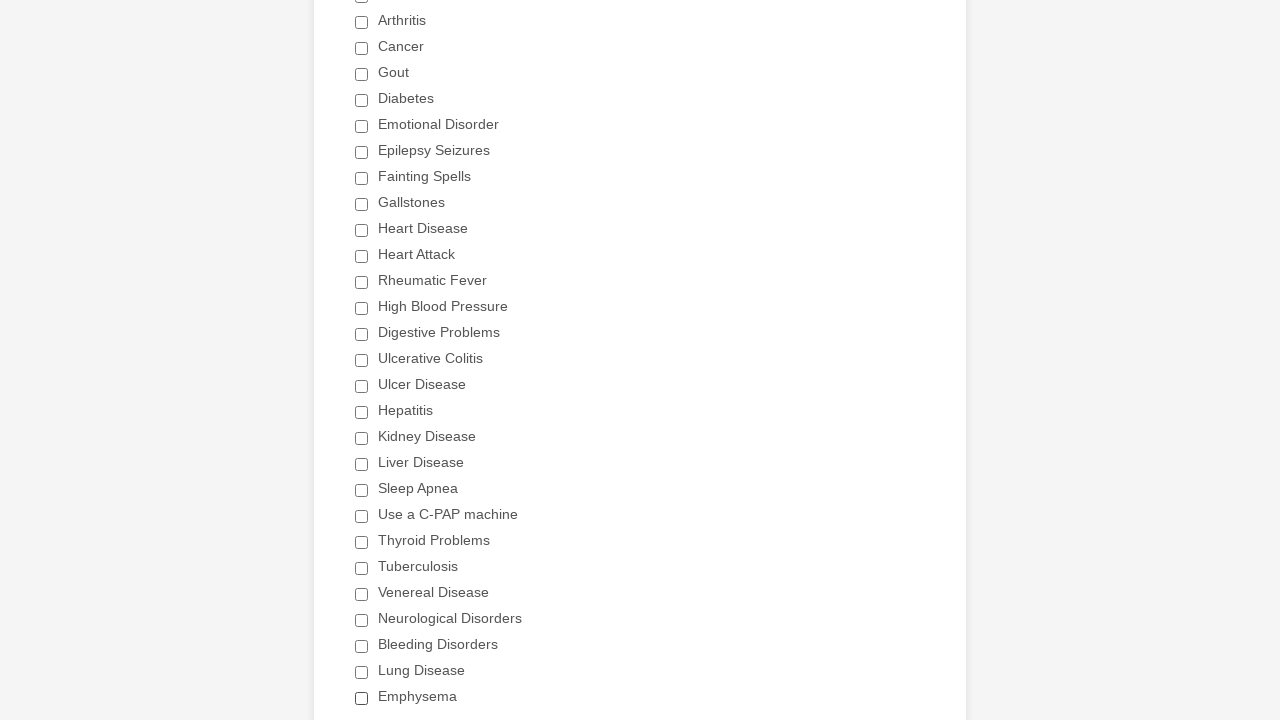

Confirmed 29 checkboxes present after refresh
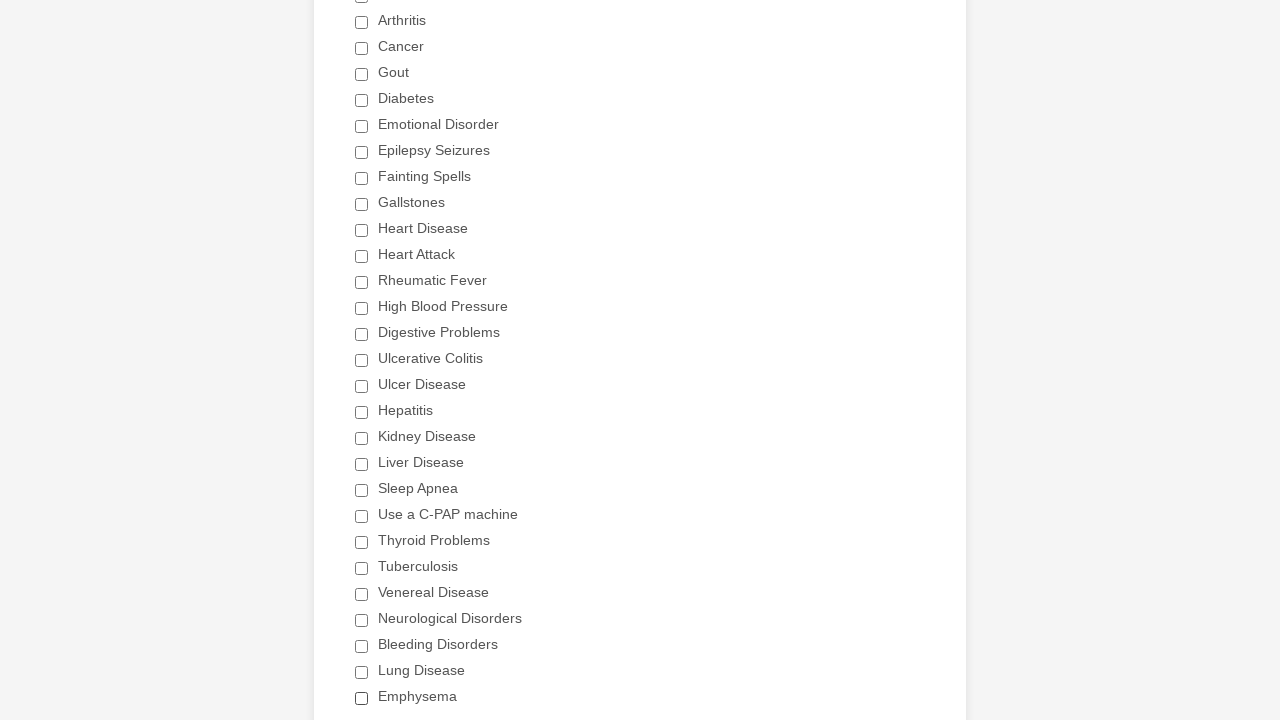

Selected the 'Heart Attack' checkbox at (362, 256) on div.form-single-column input[type='checkbox'] >> nth=11
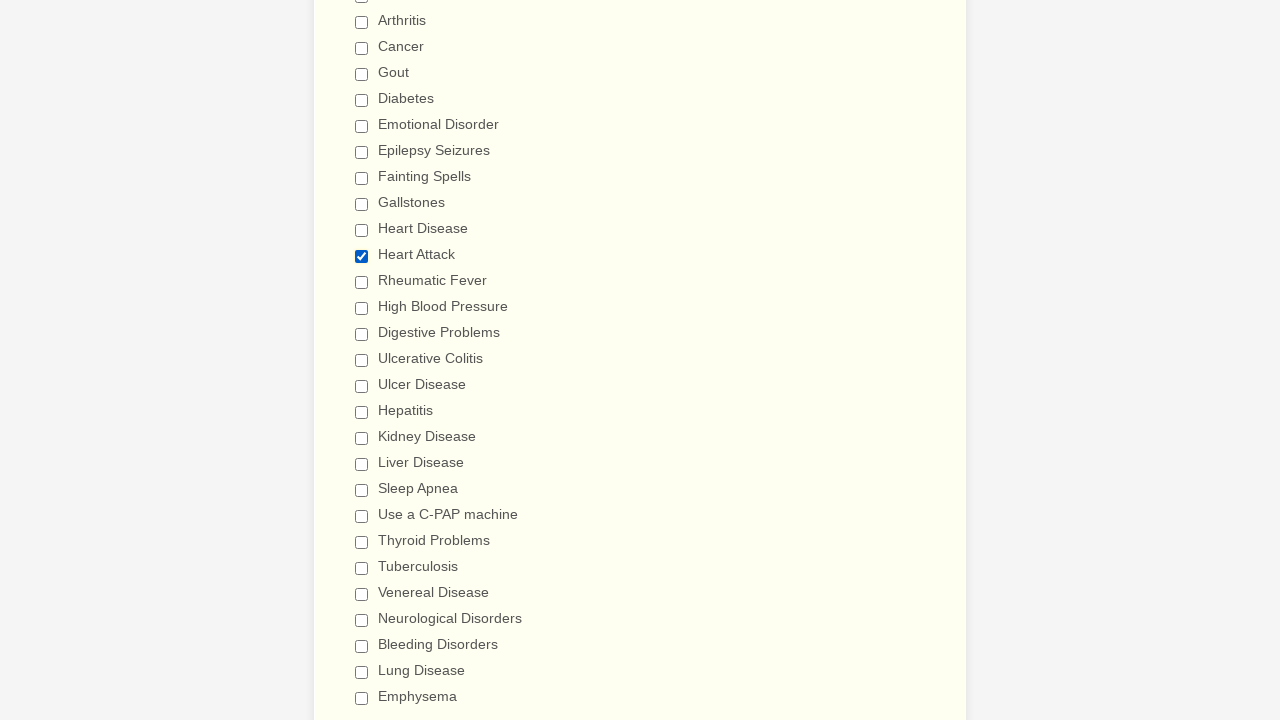

Verified checkbox 'Anemia' is not selected
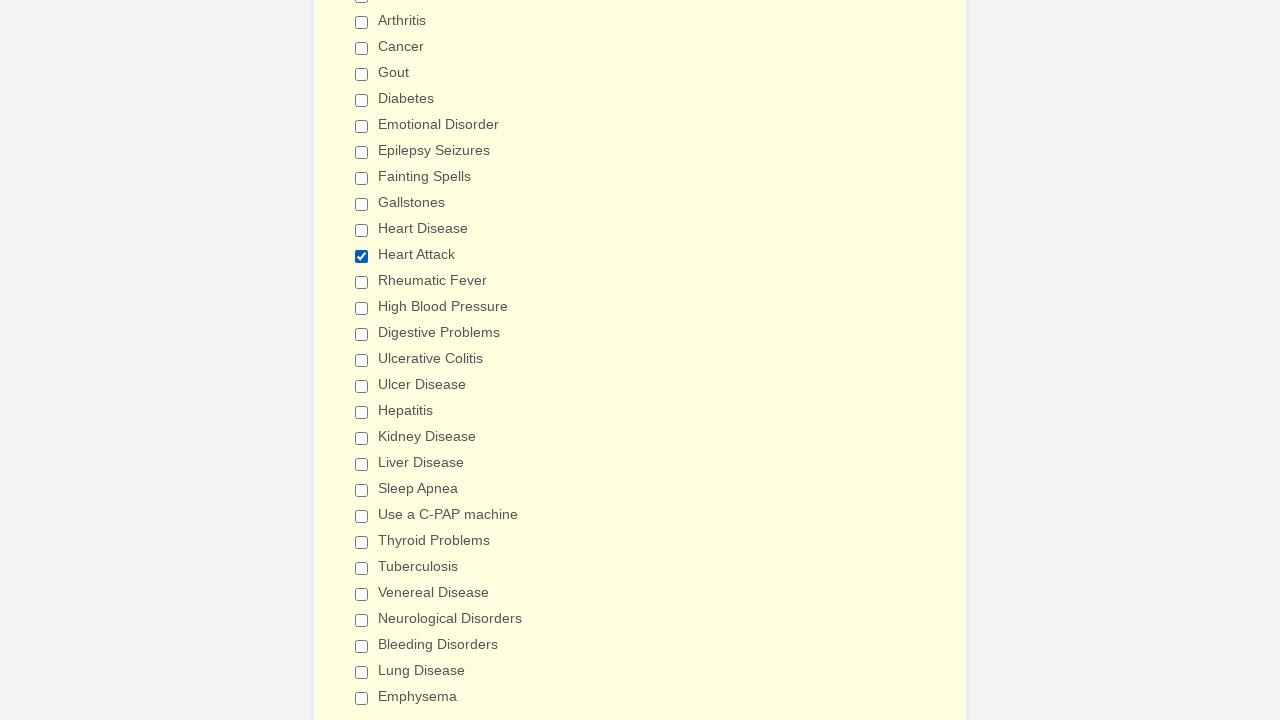

Verified checkbox 'Asthma' is not selected
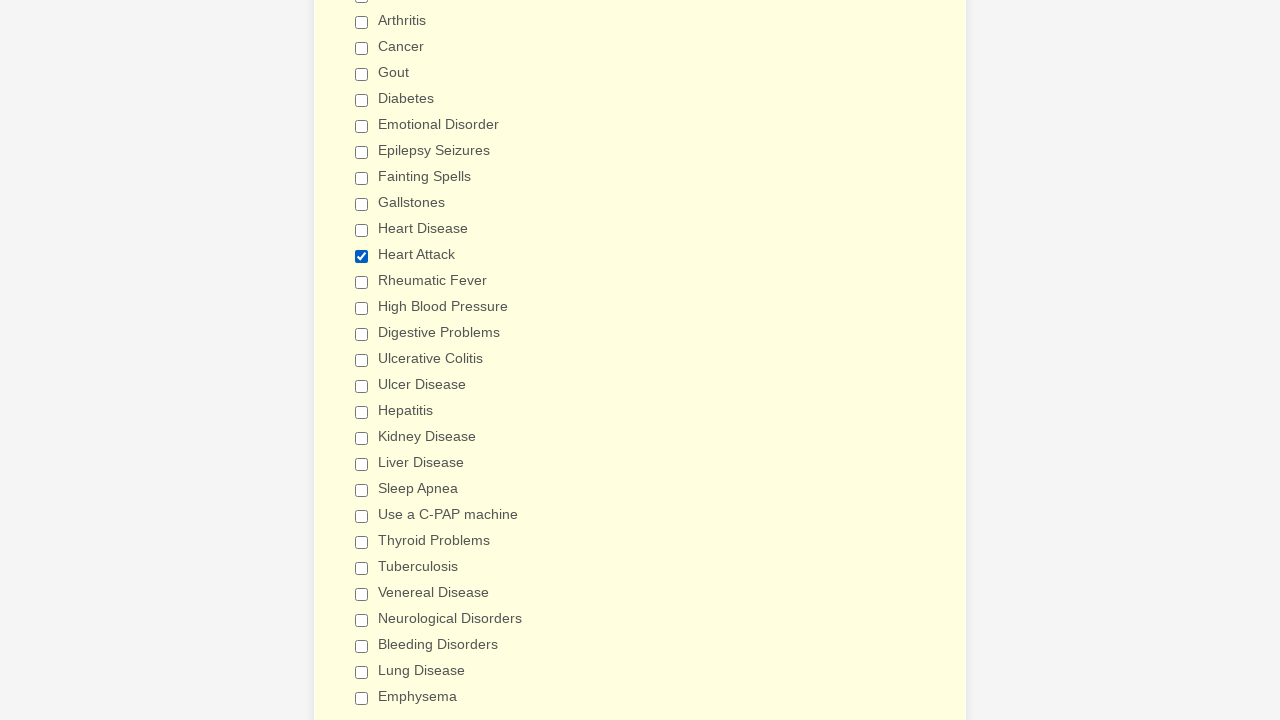

Verified checkbox 'Arthritis' is not selected
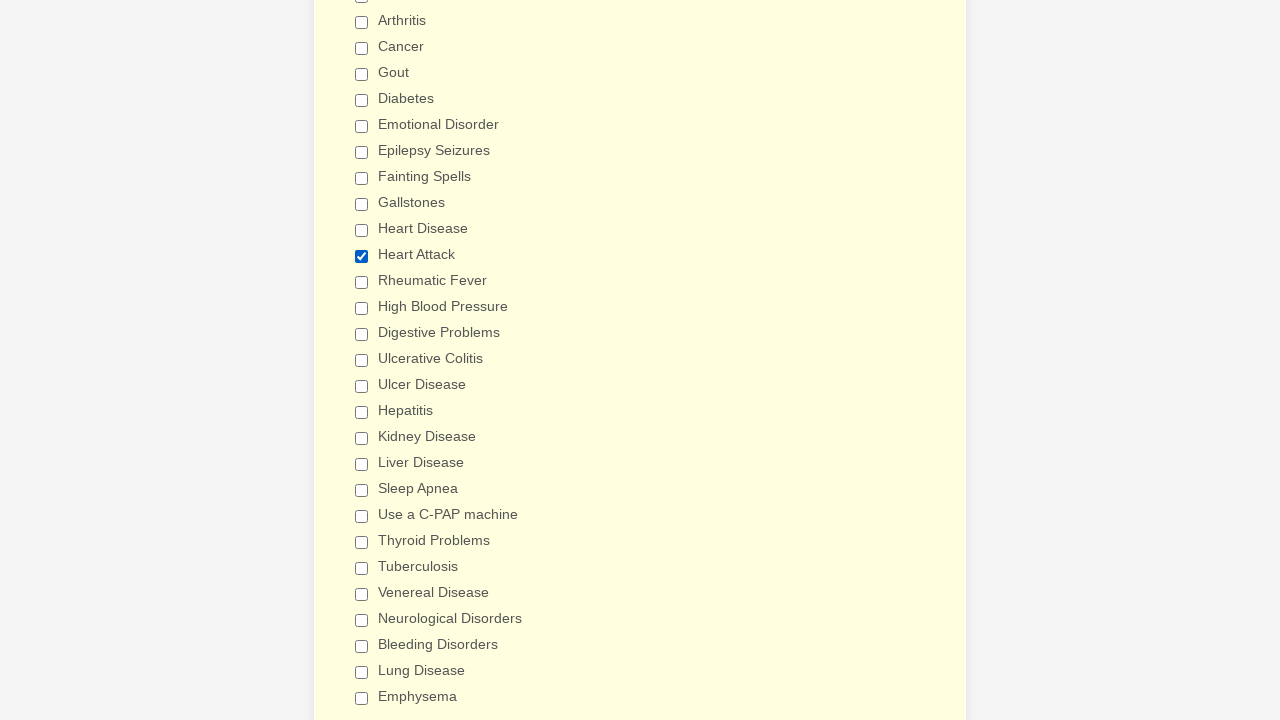

Verified checkbox 'Cancer' is not selected
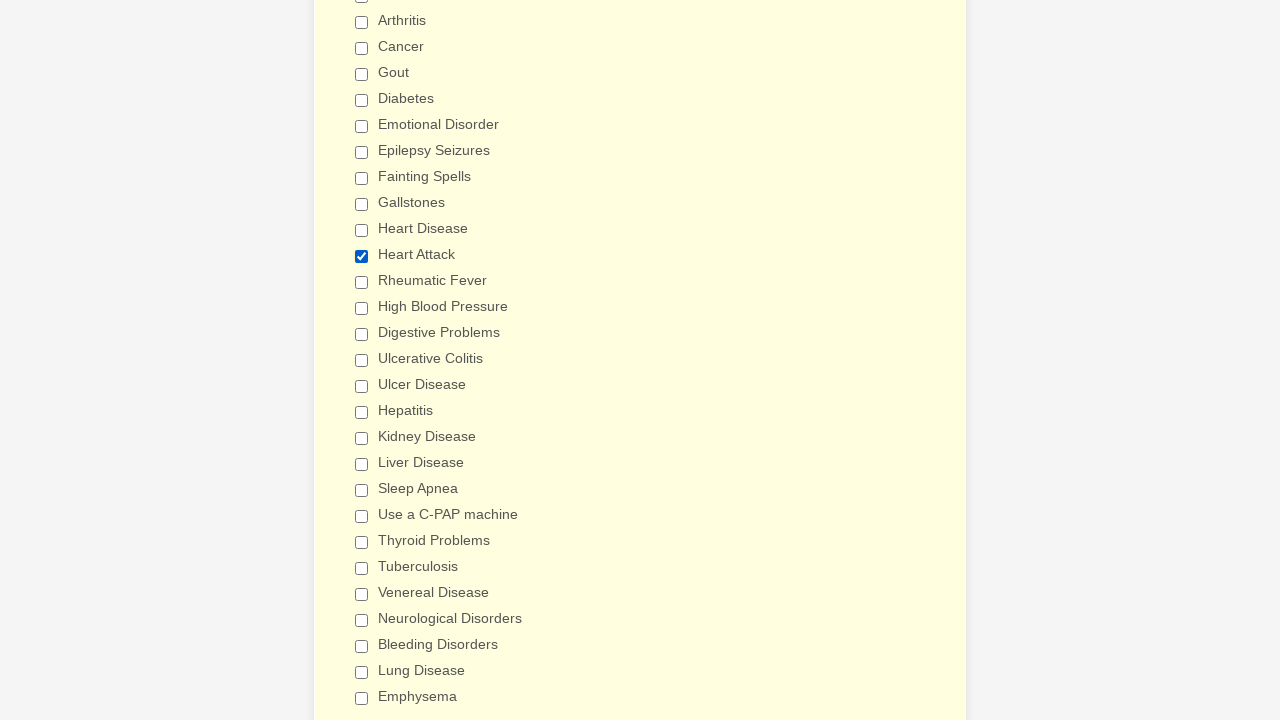

Verified checkbox 'Gout' is not selected
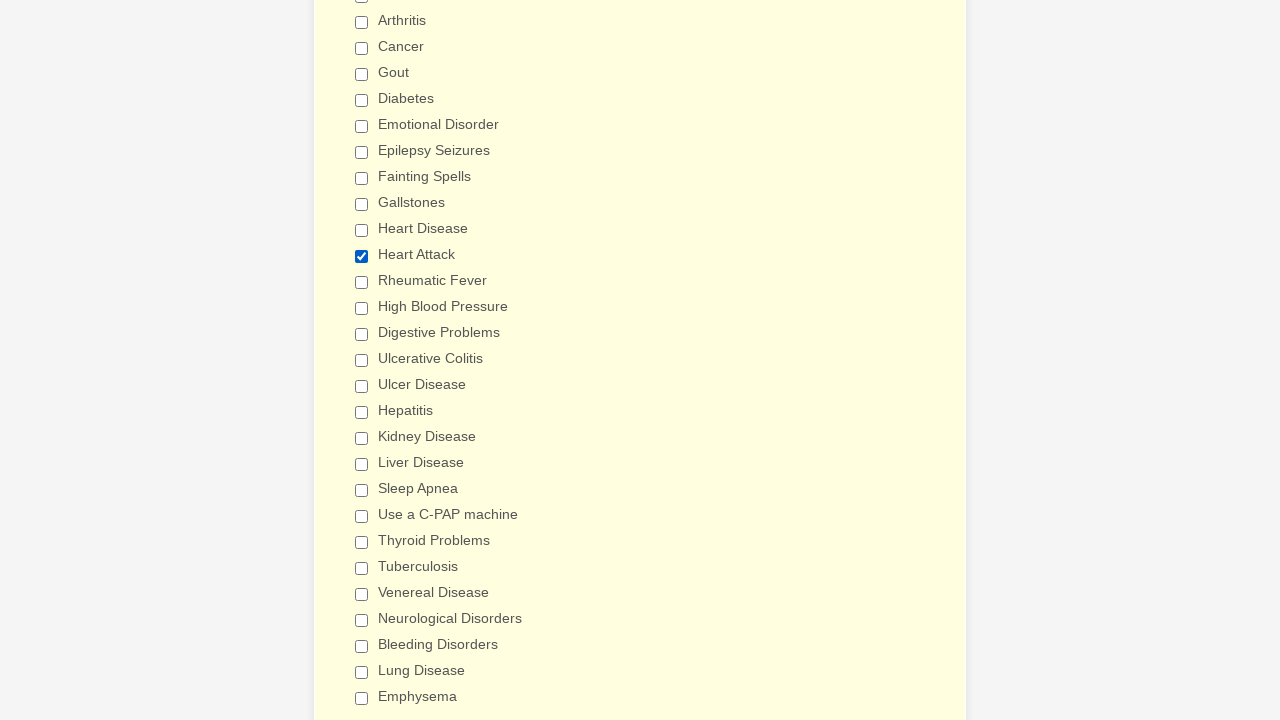

Verified checkbox 'Diabetes' is not selected
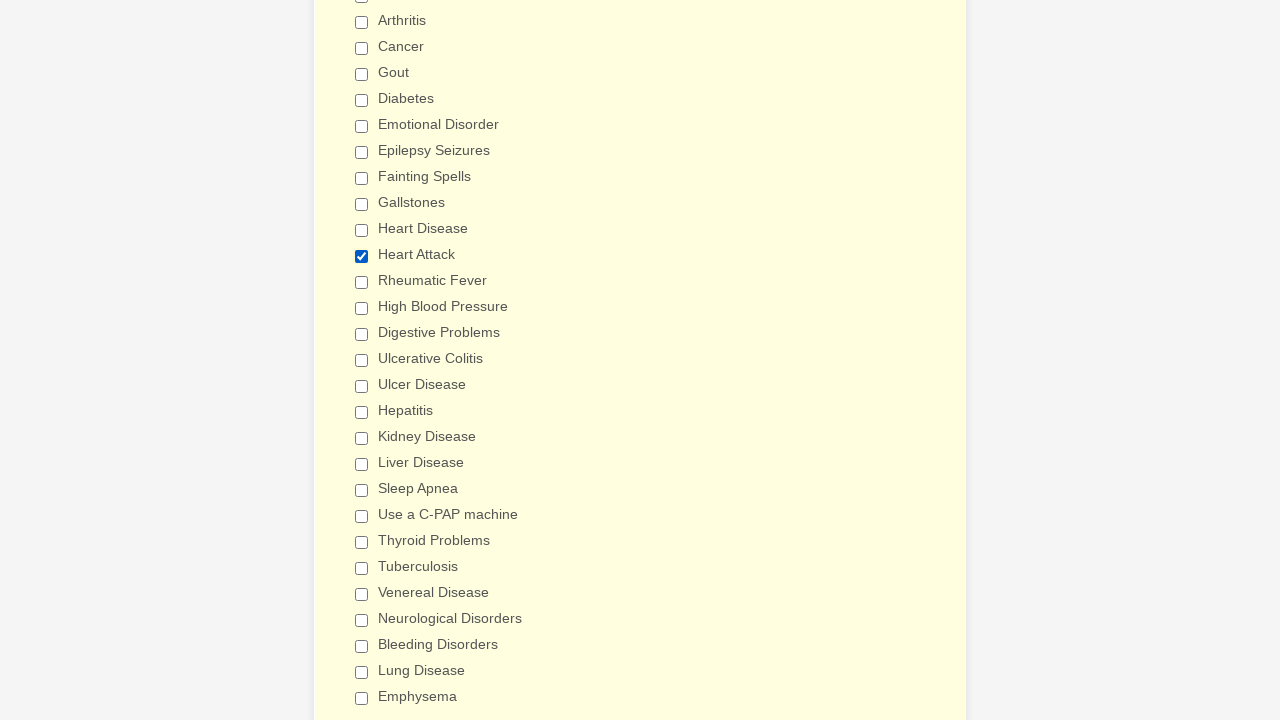

Verified checkbox 'Emotional Disorder' is not selected
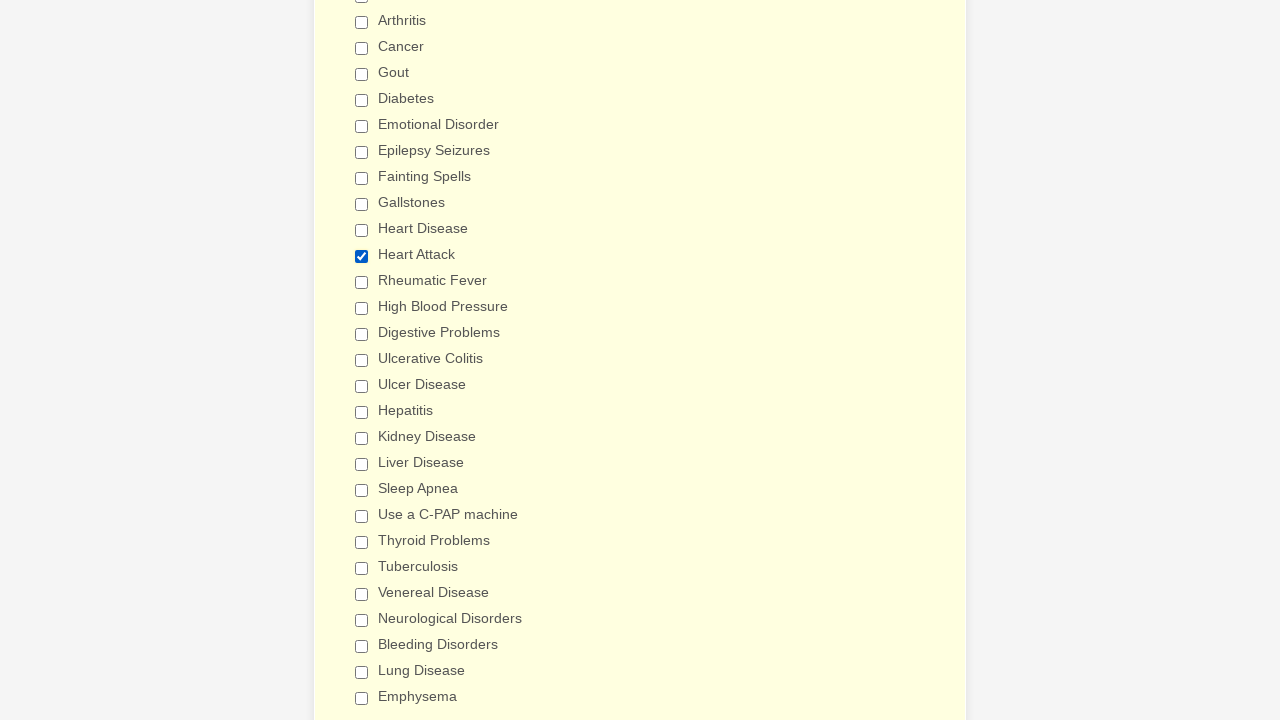

Verified checkbox 'Epilepsy Seizures' is not selected
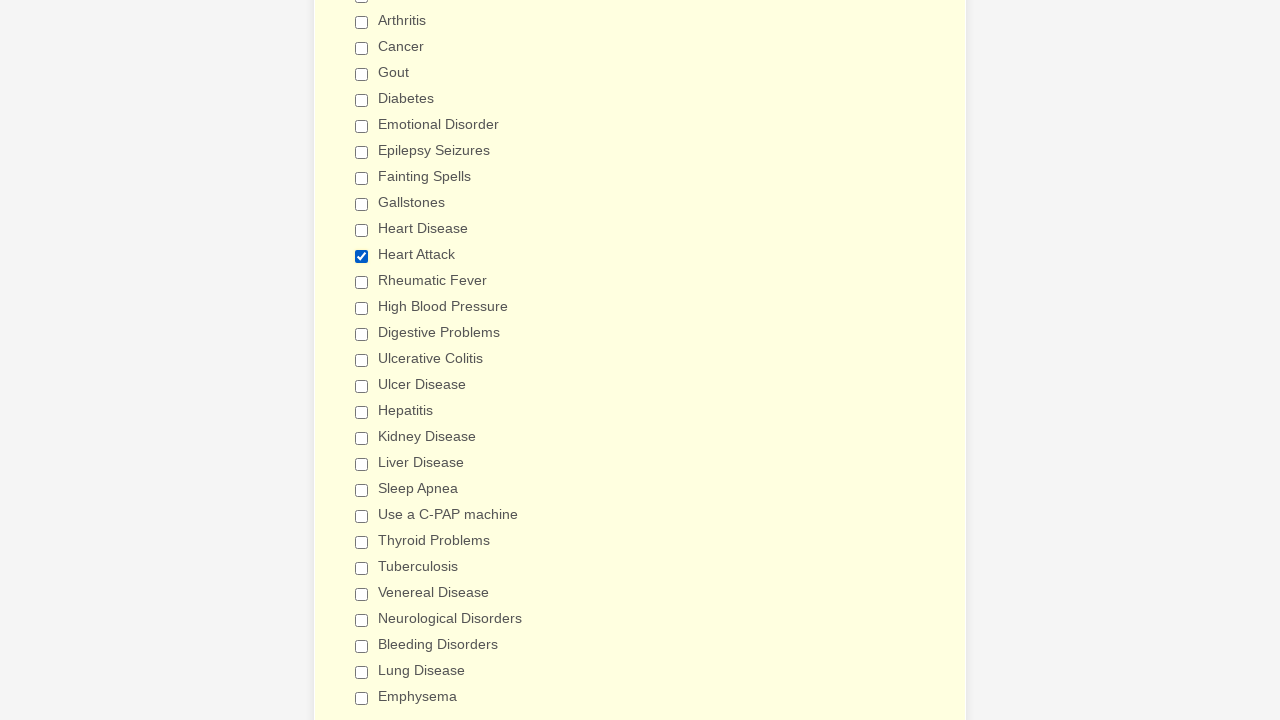

Verified checkbox 'Fainting Spells' is not selected
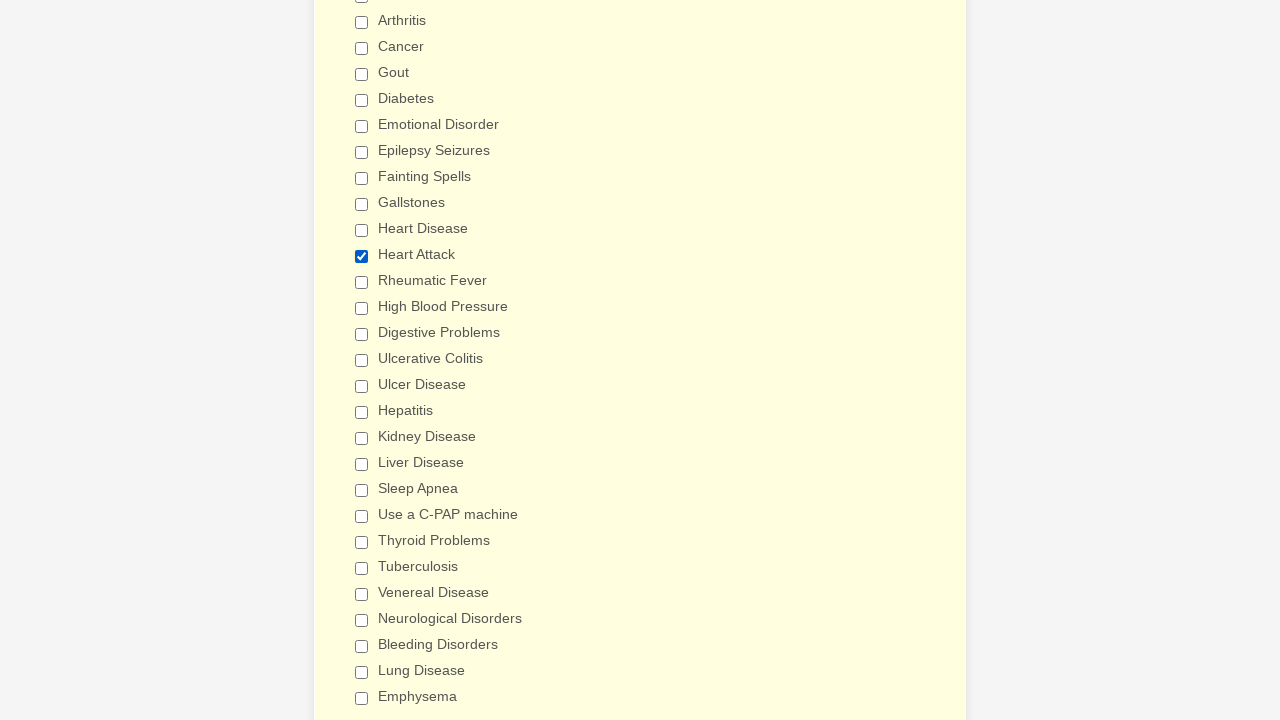

Verified checkbox 'Gallstones' is not selected
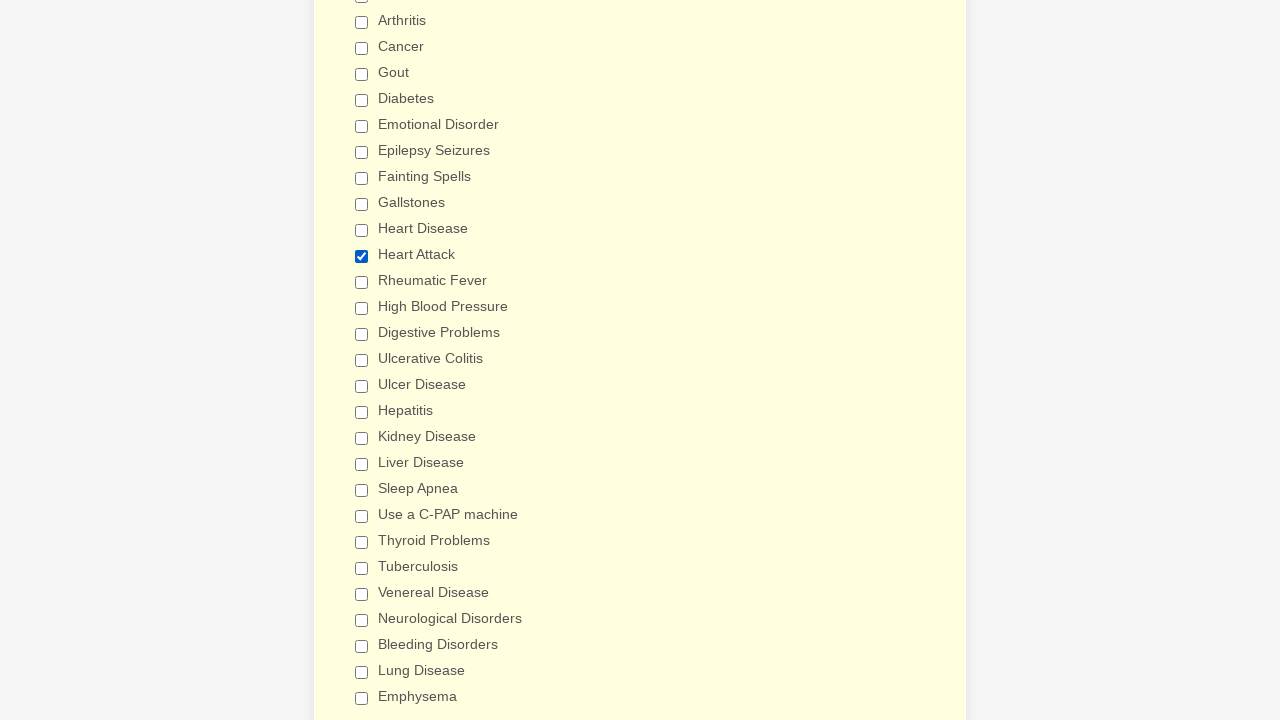

Verified checkbox 'Heart Disease' is not selected
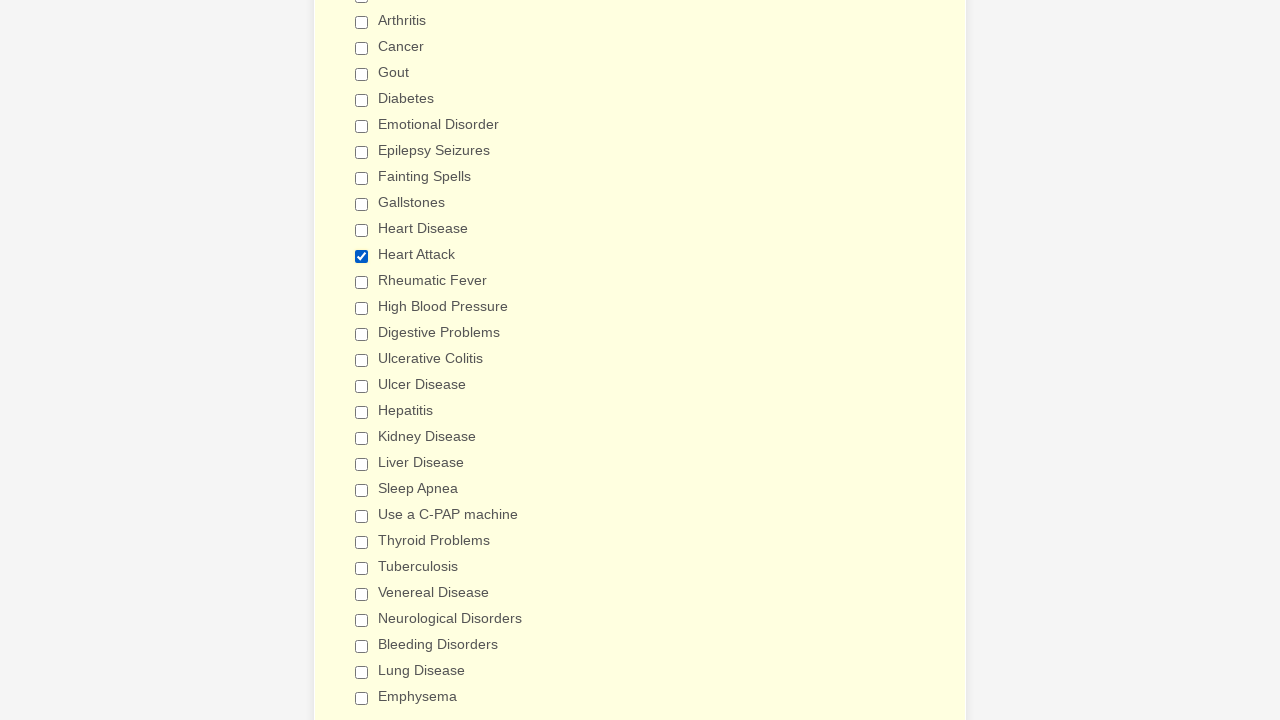

Verified 'Heart Attack' checkbox is selected
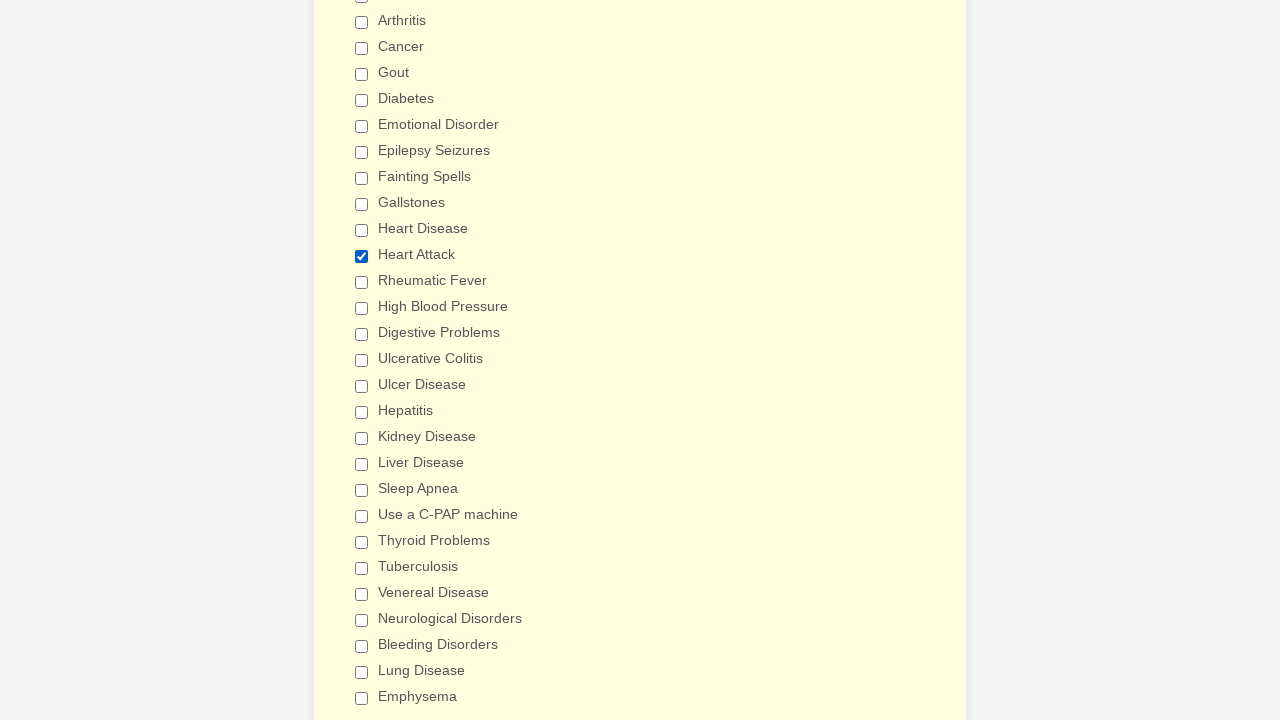

Verified checkbox 'Rheumatic Fever' is not selected
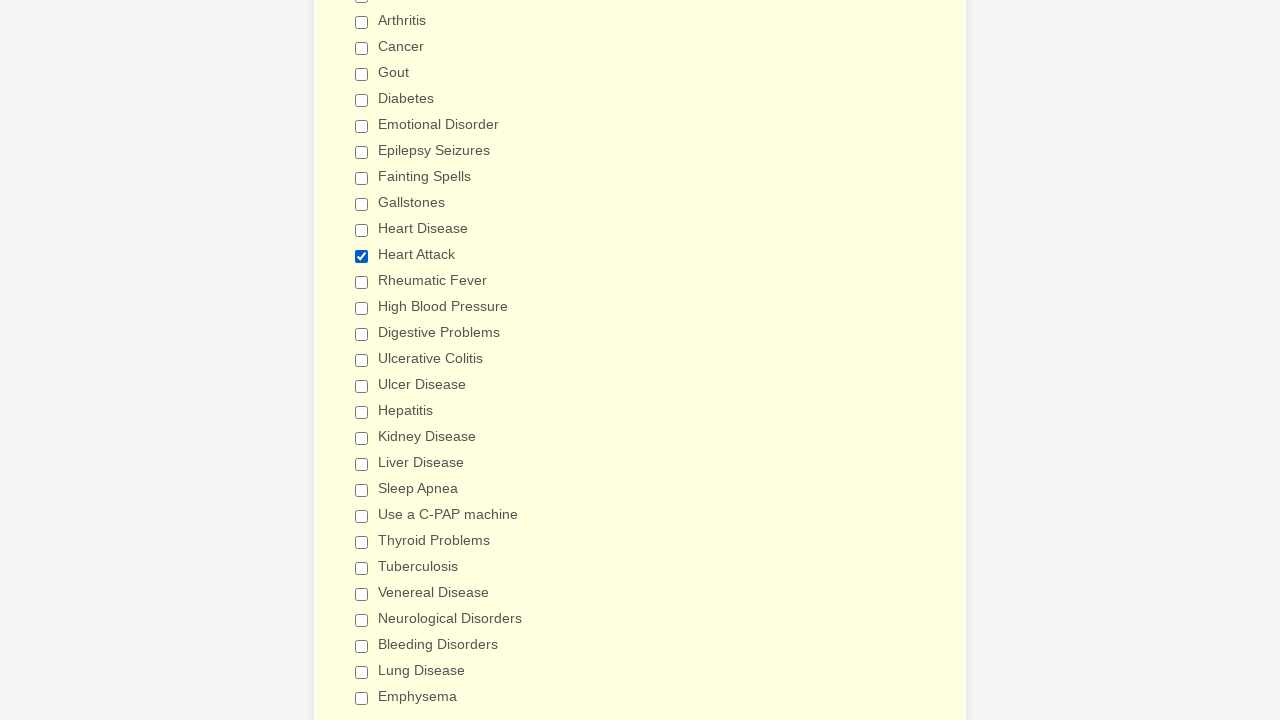

Verified checkbox 'High Blood Pressure' is not selected
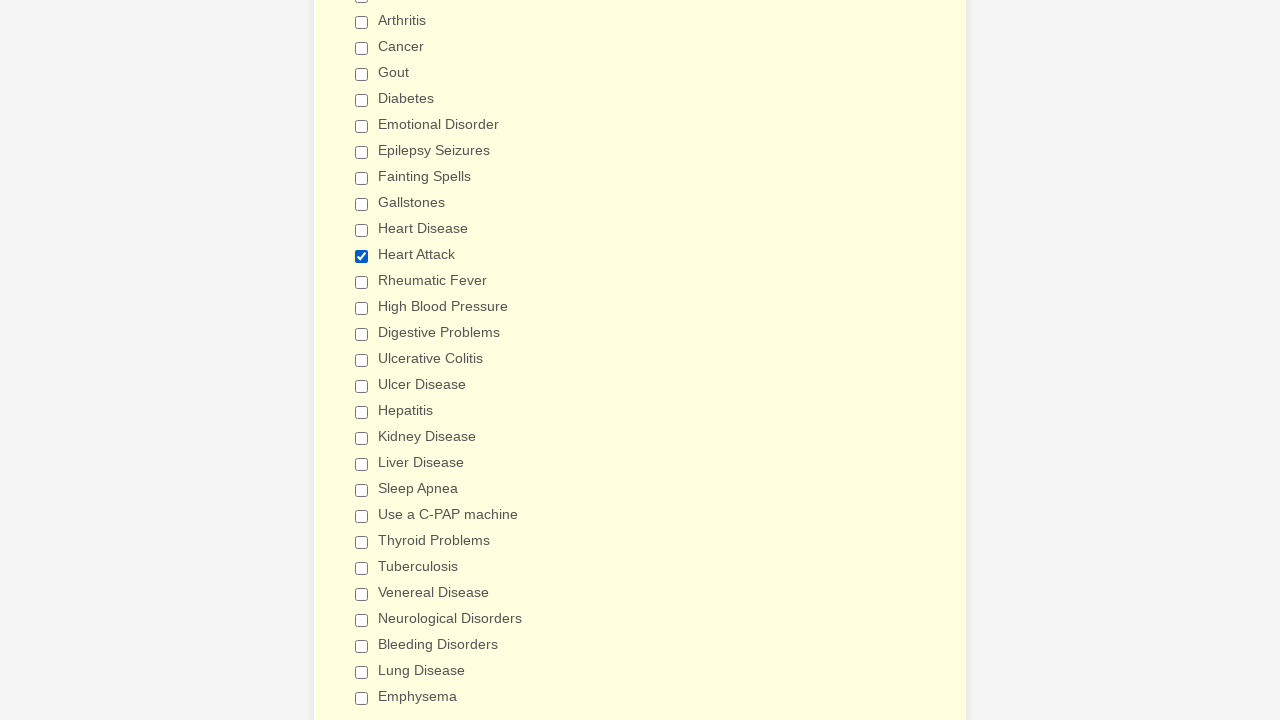

Verified checkbox 'Digestive Problems' is not selected
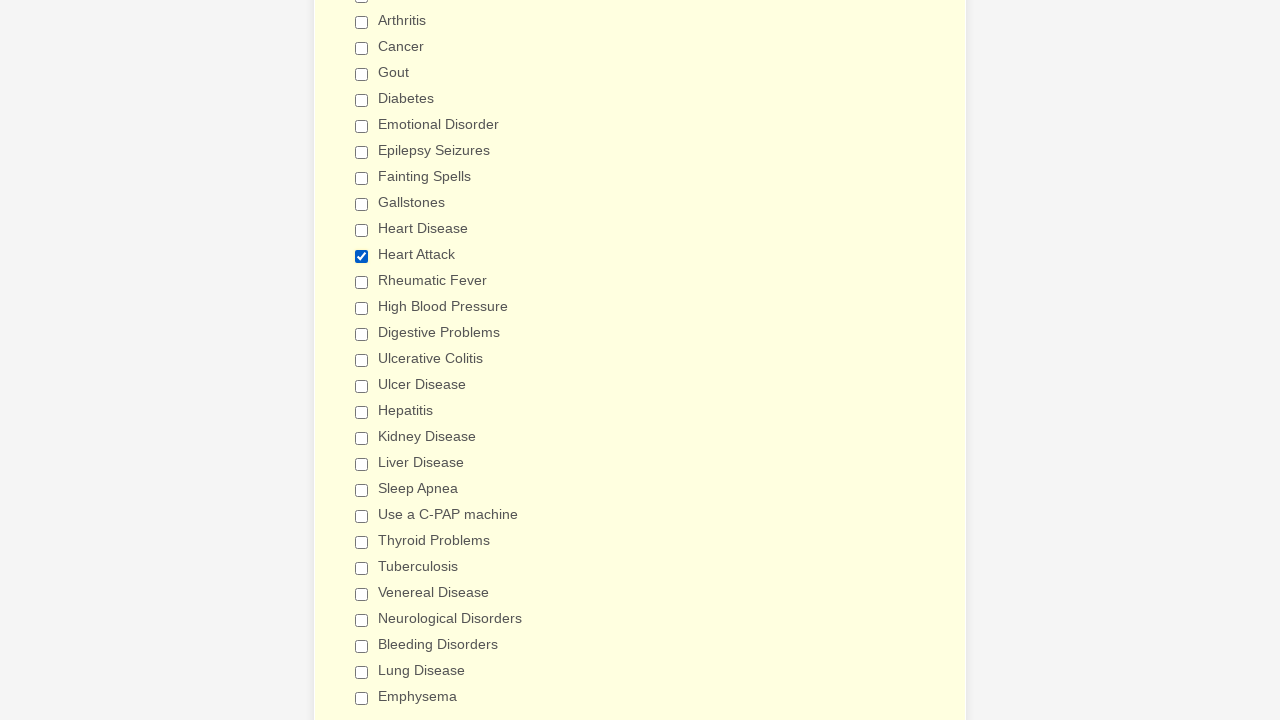

Verified checkbox 'Ulcerative Colitis' is not selected
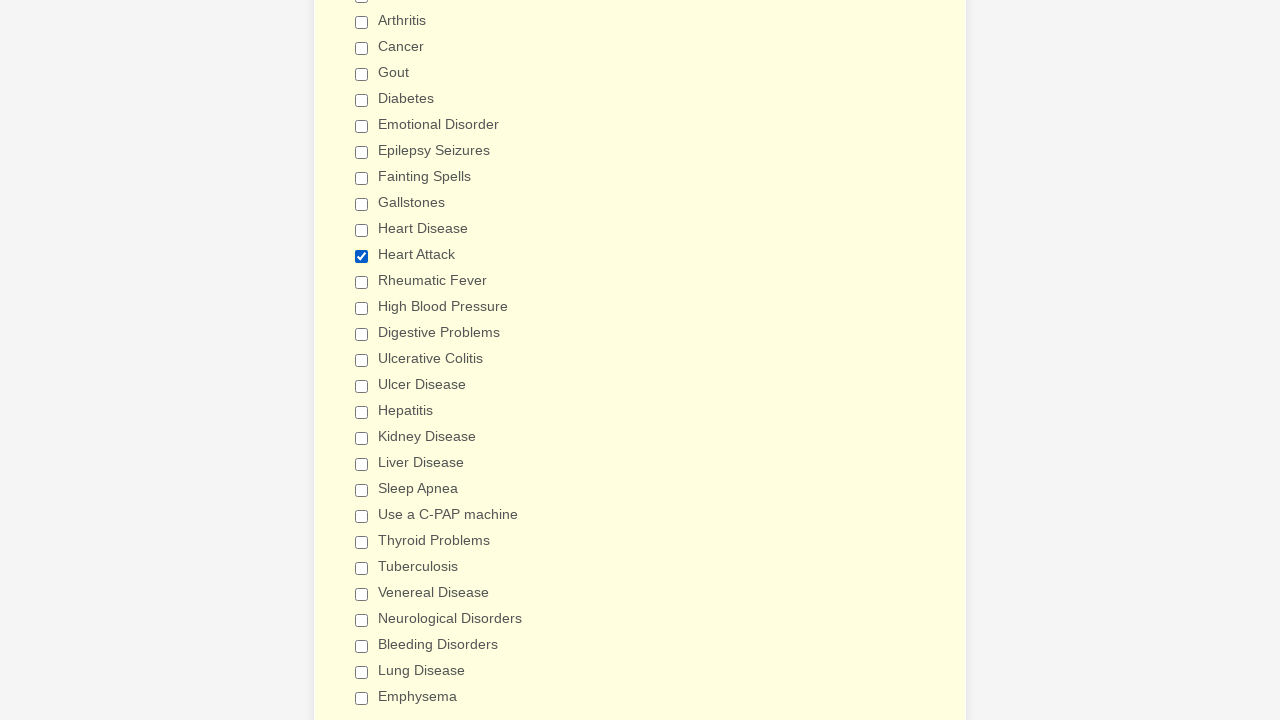

Verified checkbox 'Ulcer Disease' is not selected
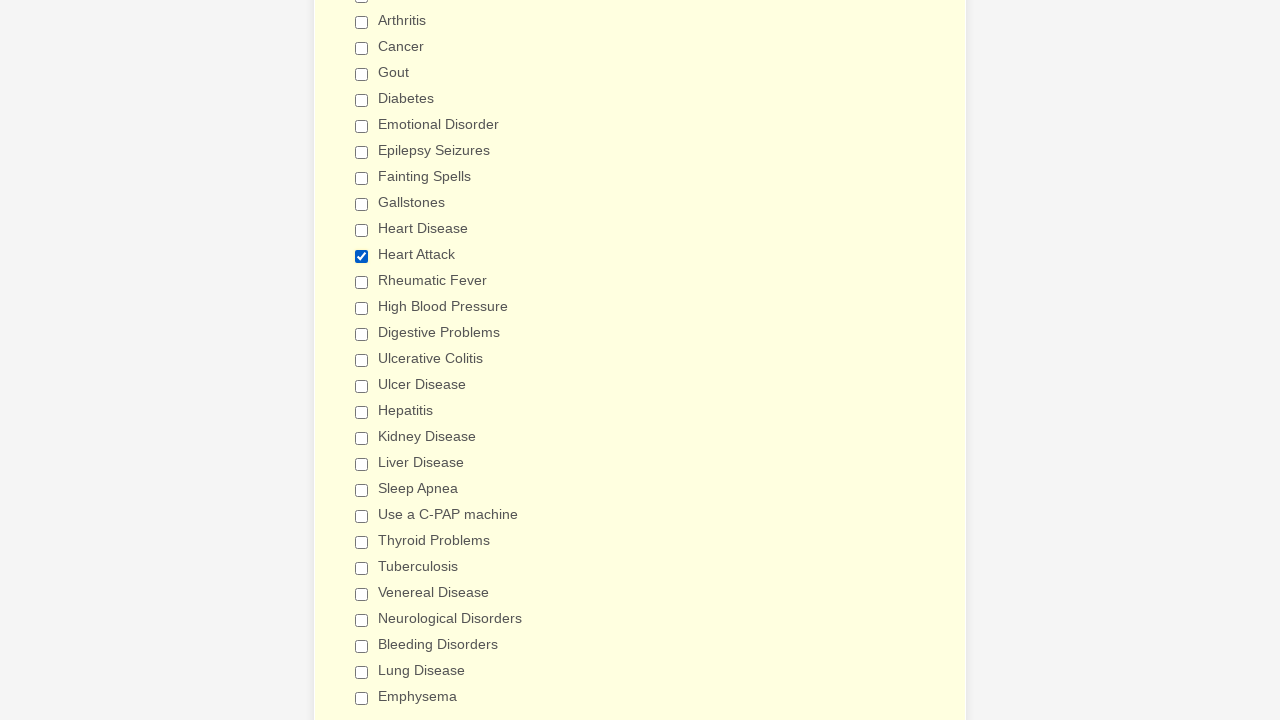

Verified checkbox 'Hepatitis' is not selected
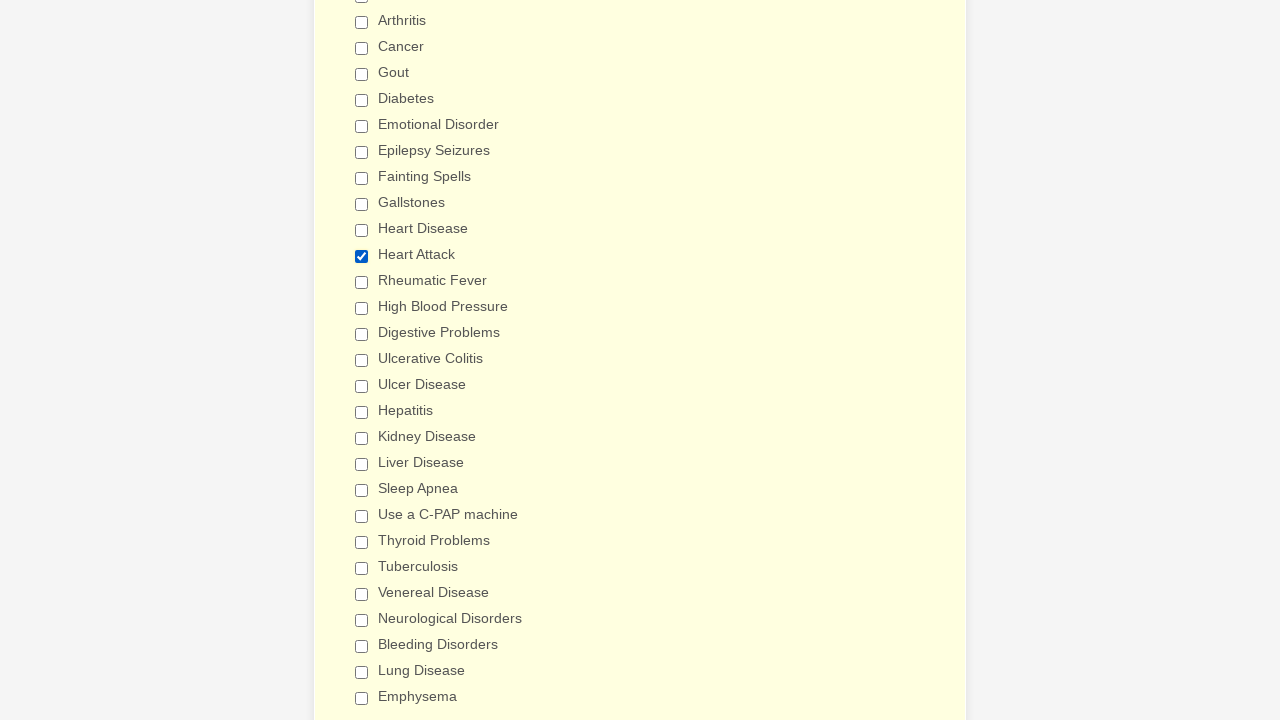

Verified checkbox 'Kidney Disease' is not selected
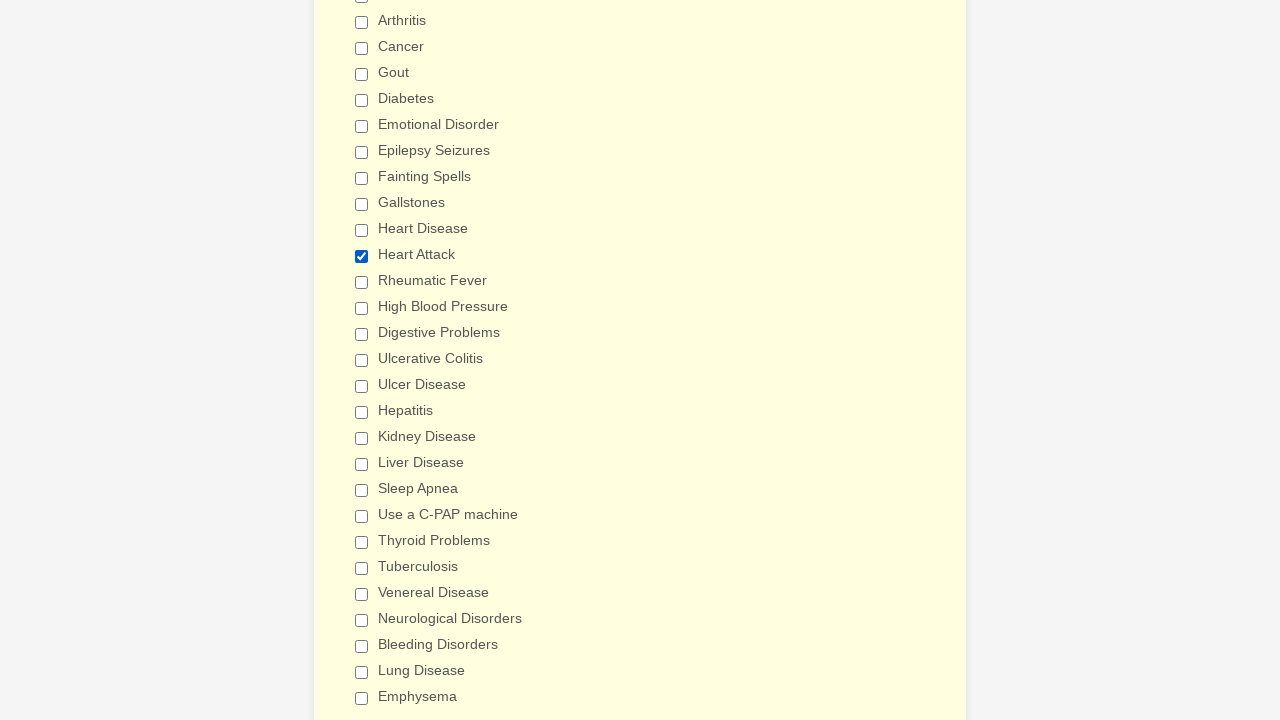

Verified checkbox 'Liver Disease' is not selected
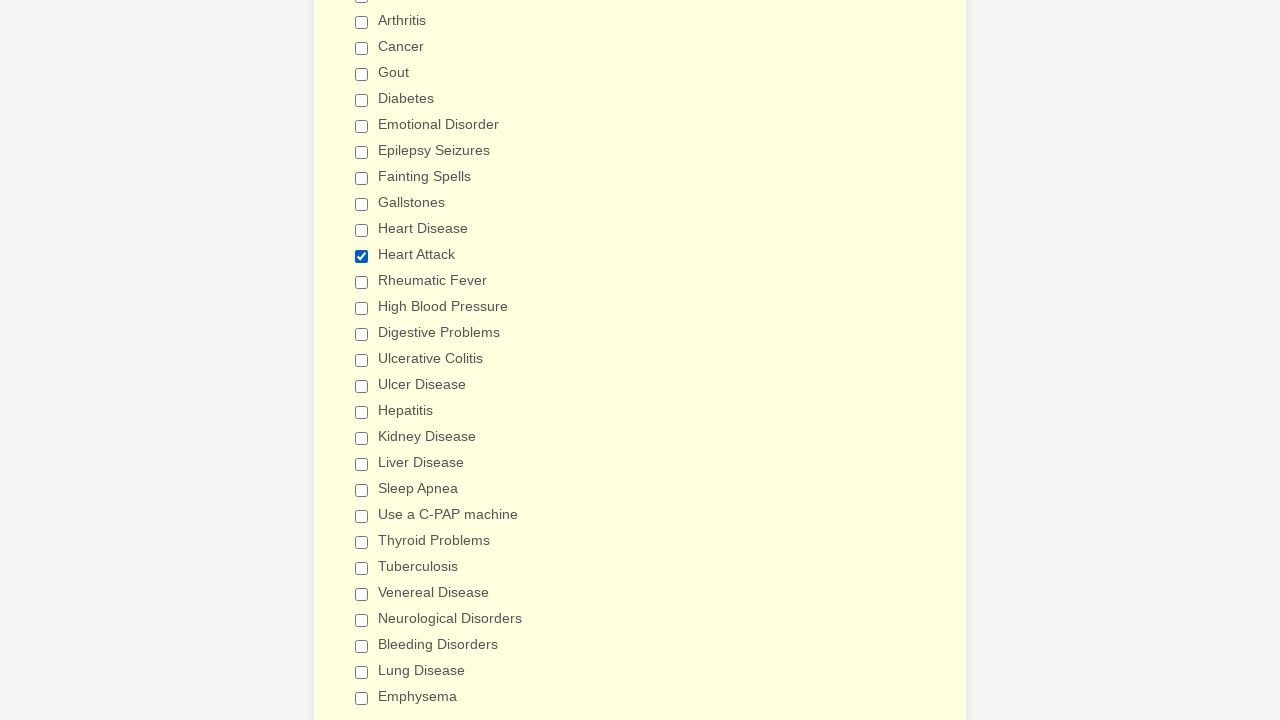

Verified checkbox 'Sleep Apnea' is not selected
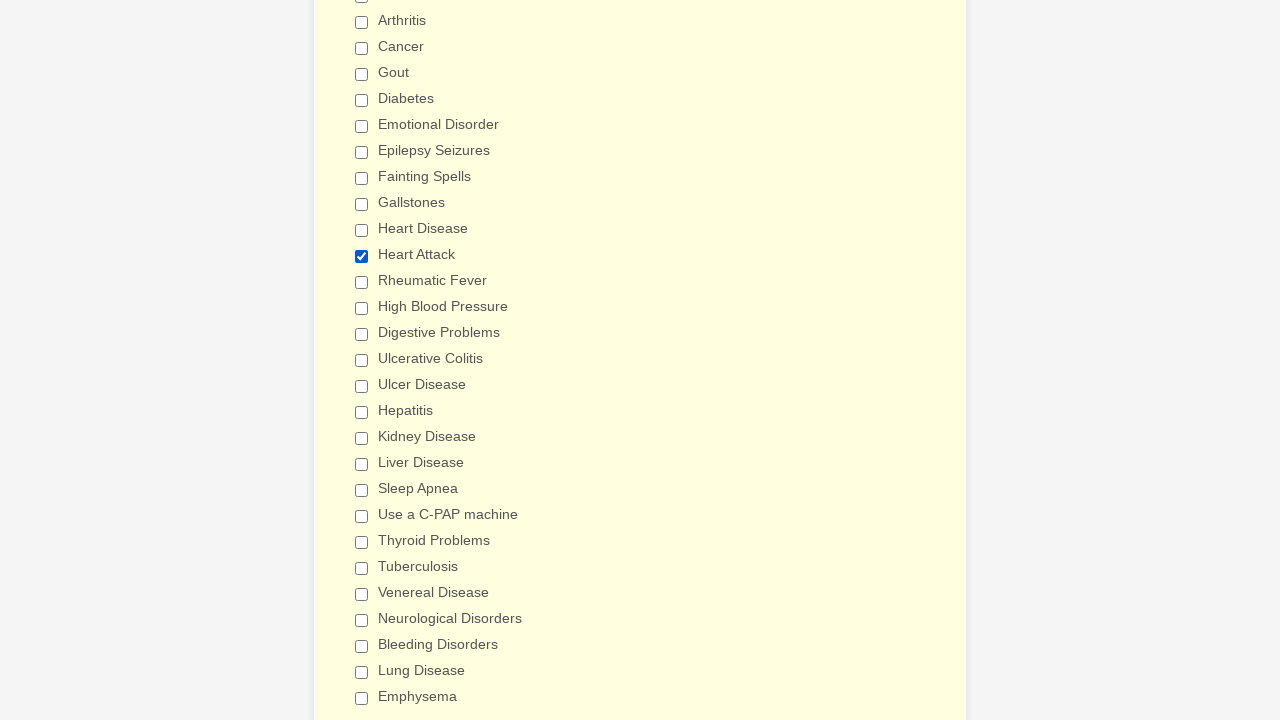

Verified checkbox 'Use a C-PAP machine' is not selected
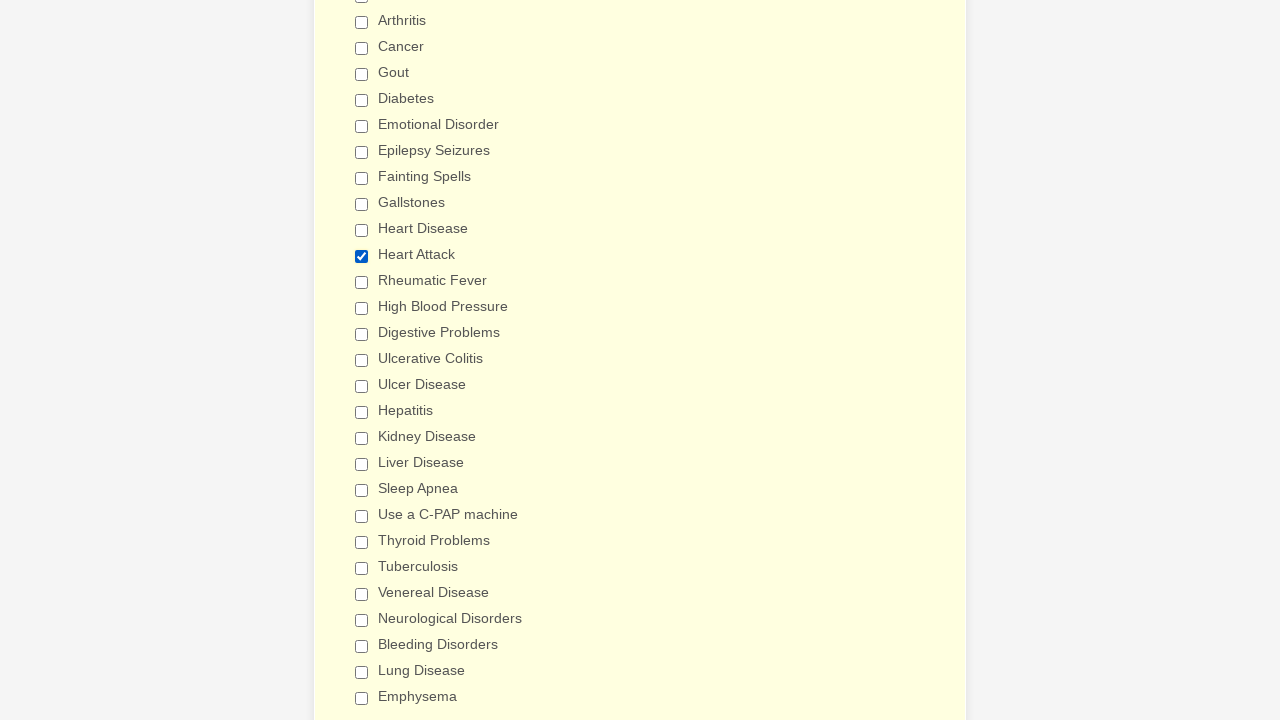

Verified checkbox 'Thyroid Problems' is not selected
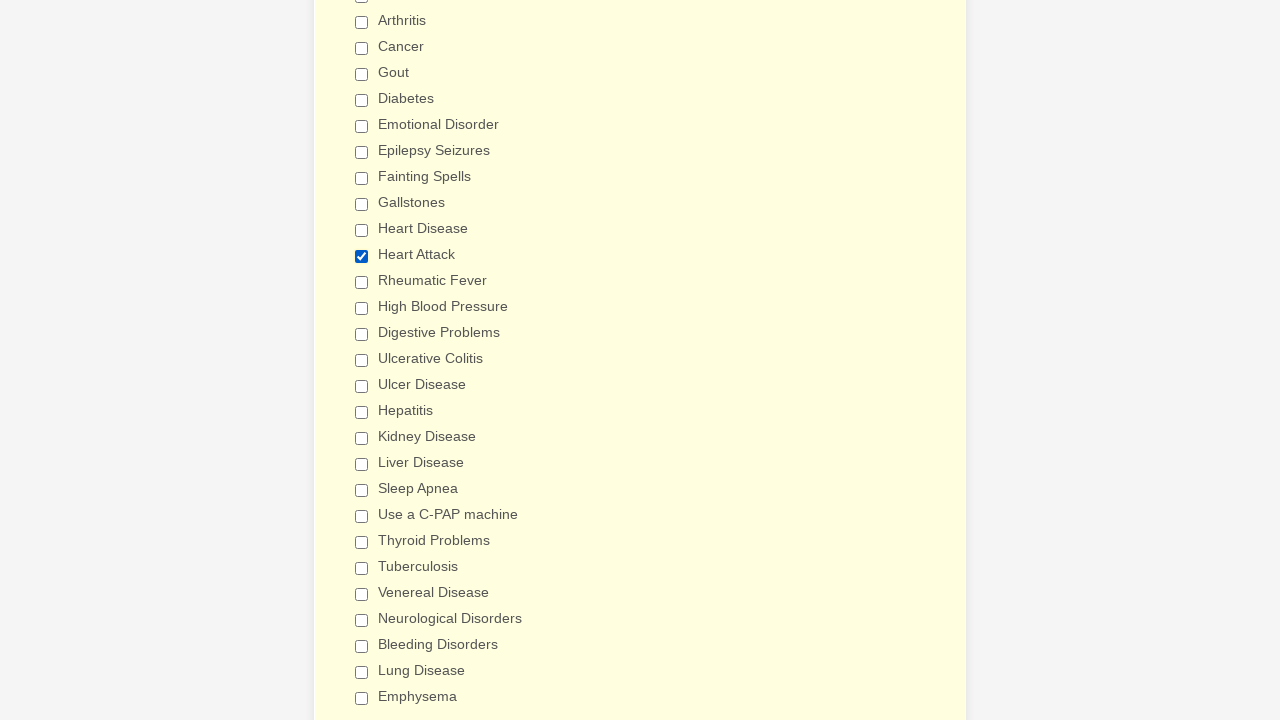

Verified checkbox 'Tuberculosis' is not selected
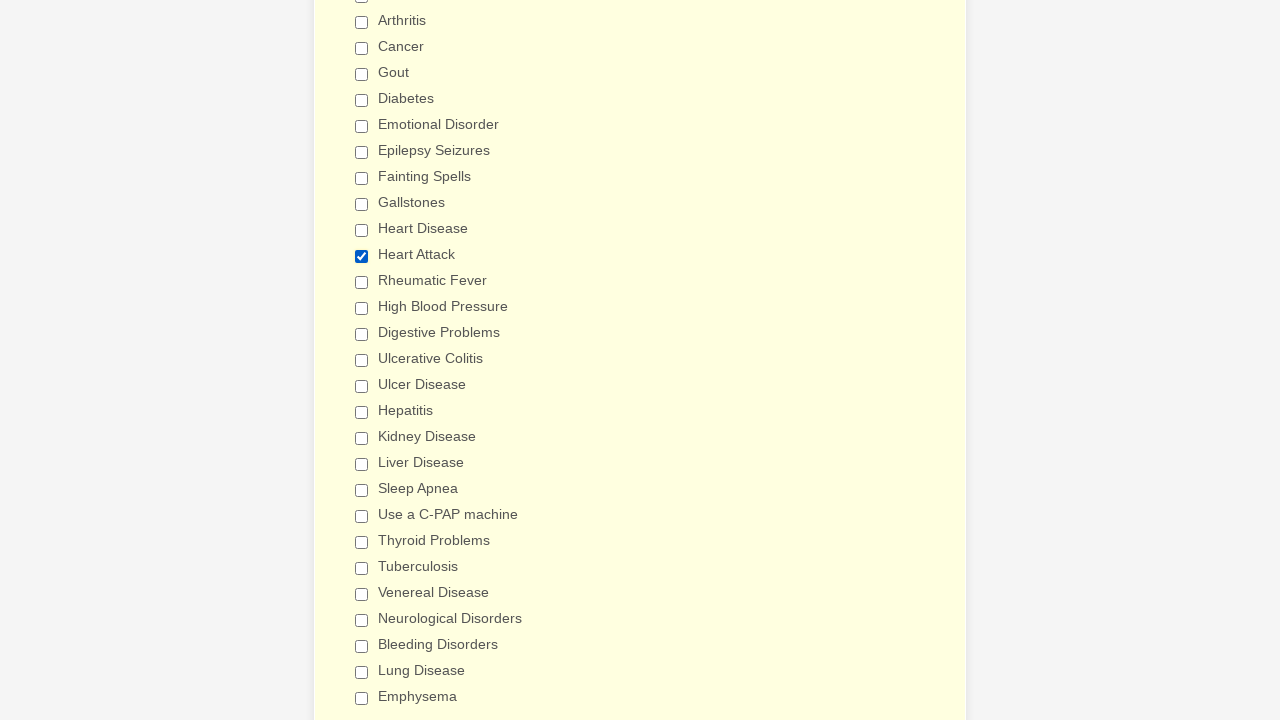

Verified checkbox 'Venereal Disease' is not selected
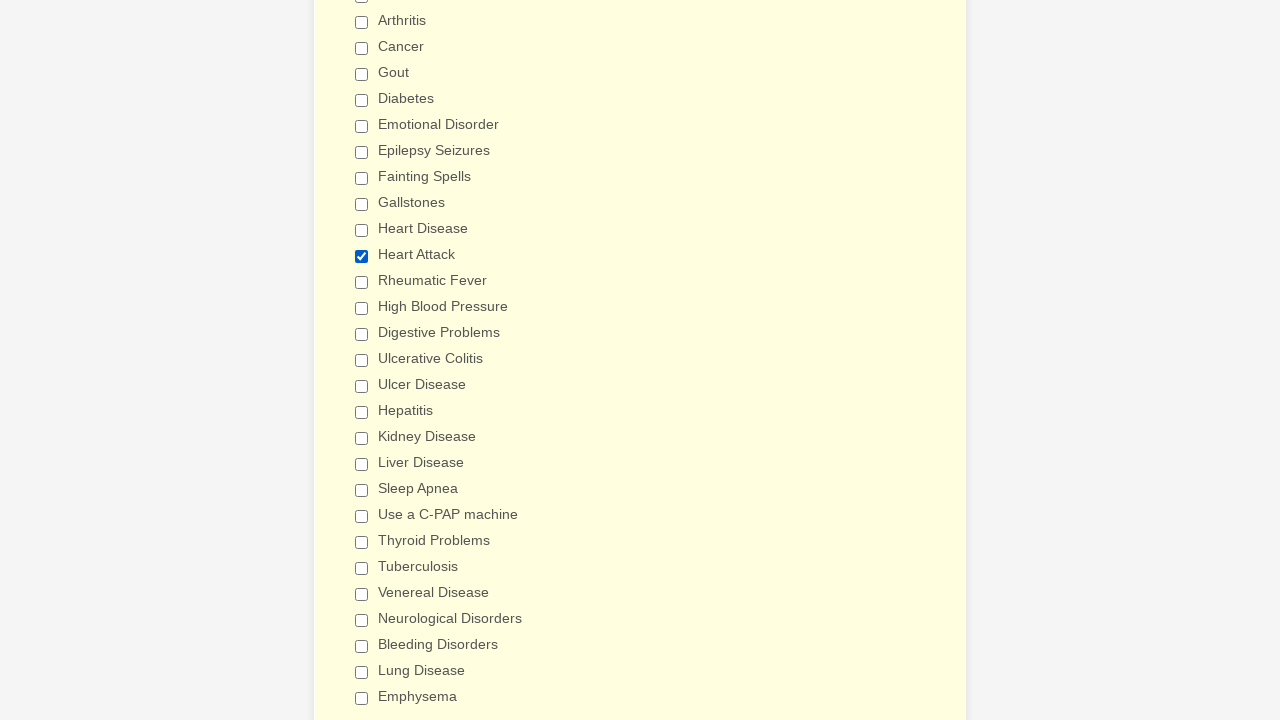

Verified checkbox 'Neurological Disorders' is not selected
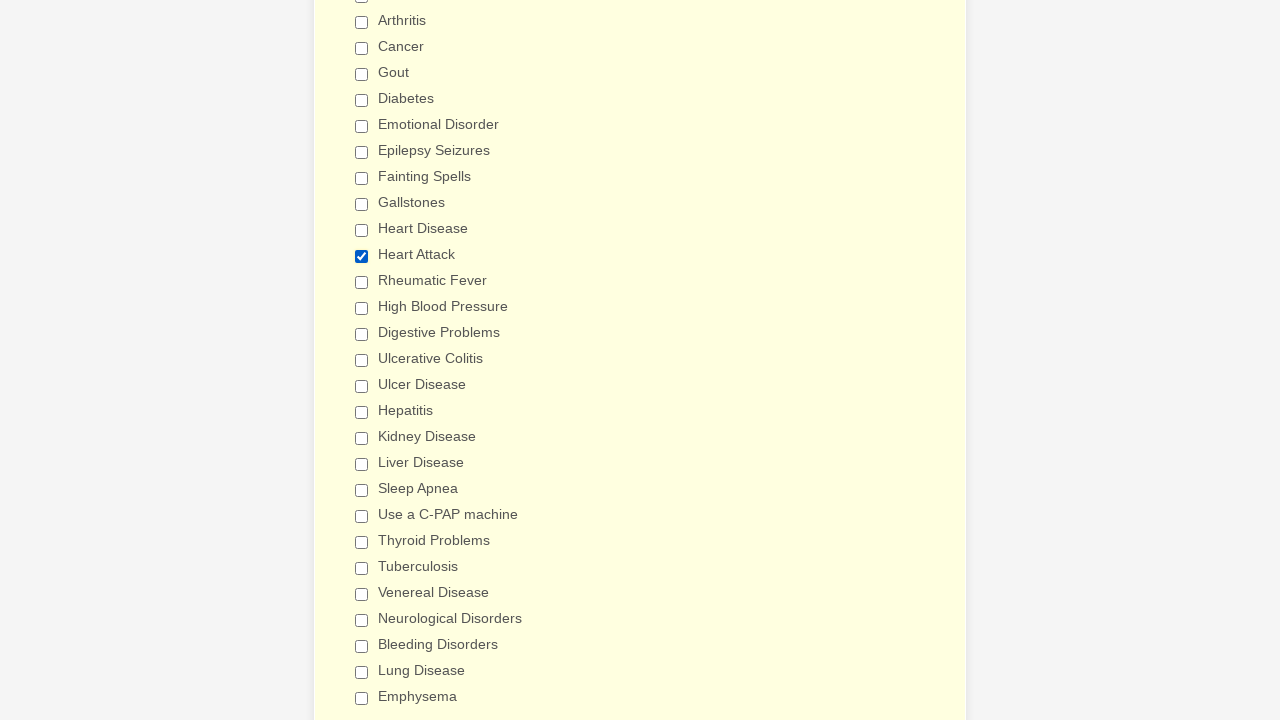

Verified checkbox 'Bleeding Disorders' is not selected
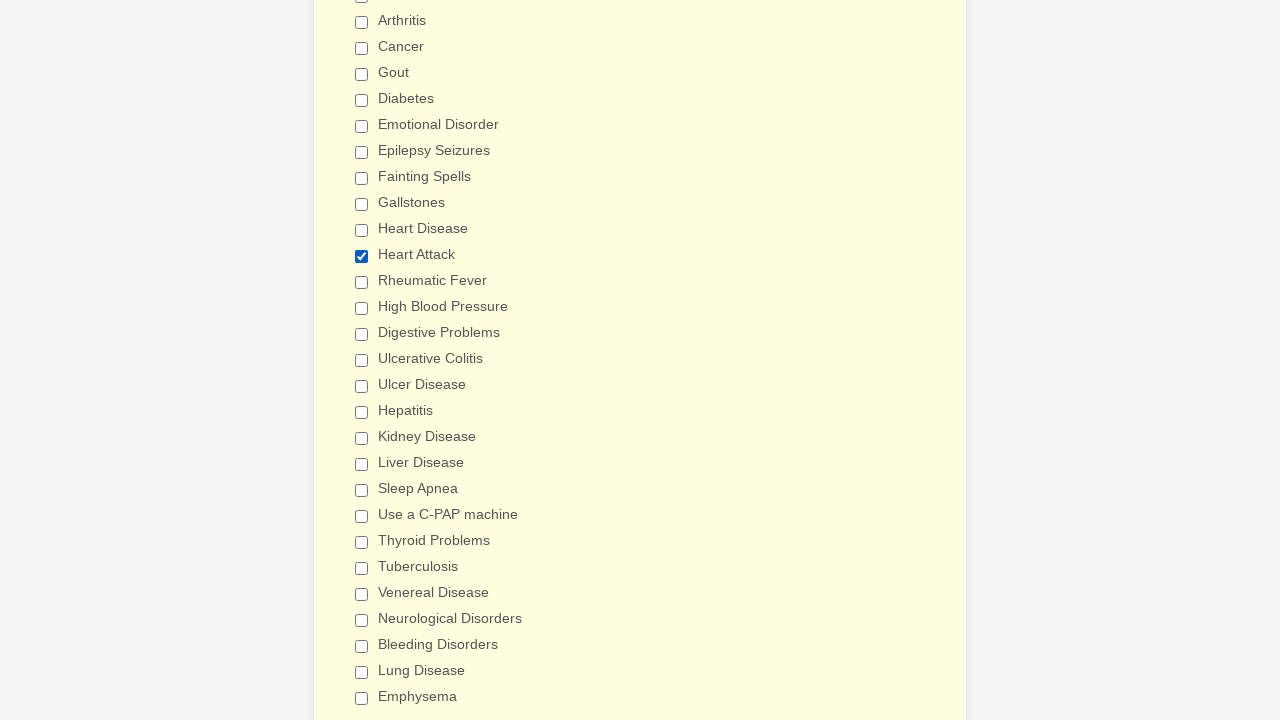

Verified checkbox 'Lung Disease' is not selected
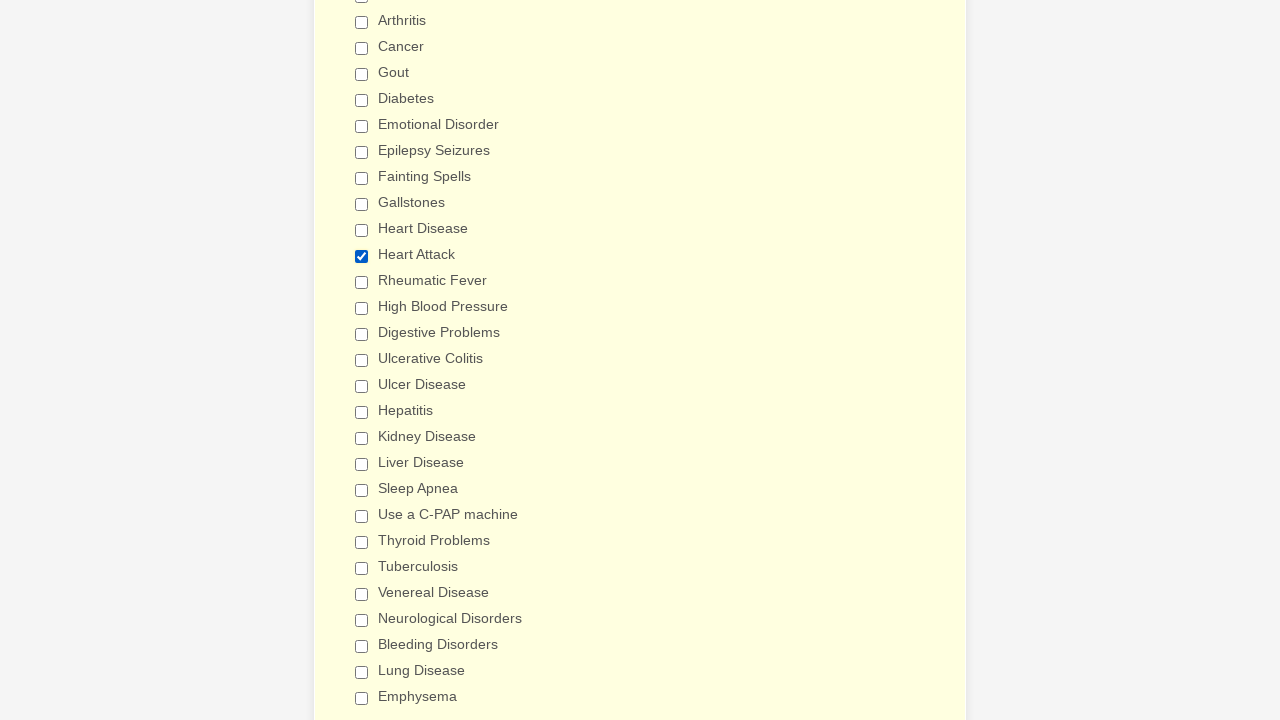

Verified checkbox 'Emphysema' is not selected
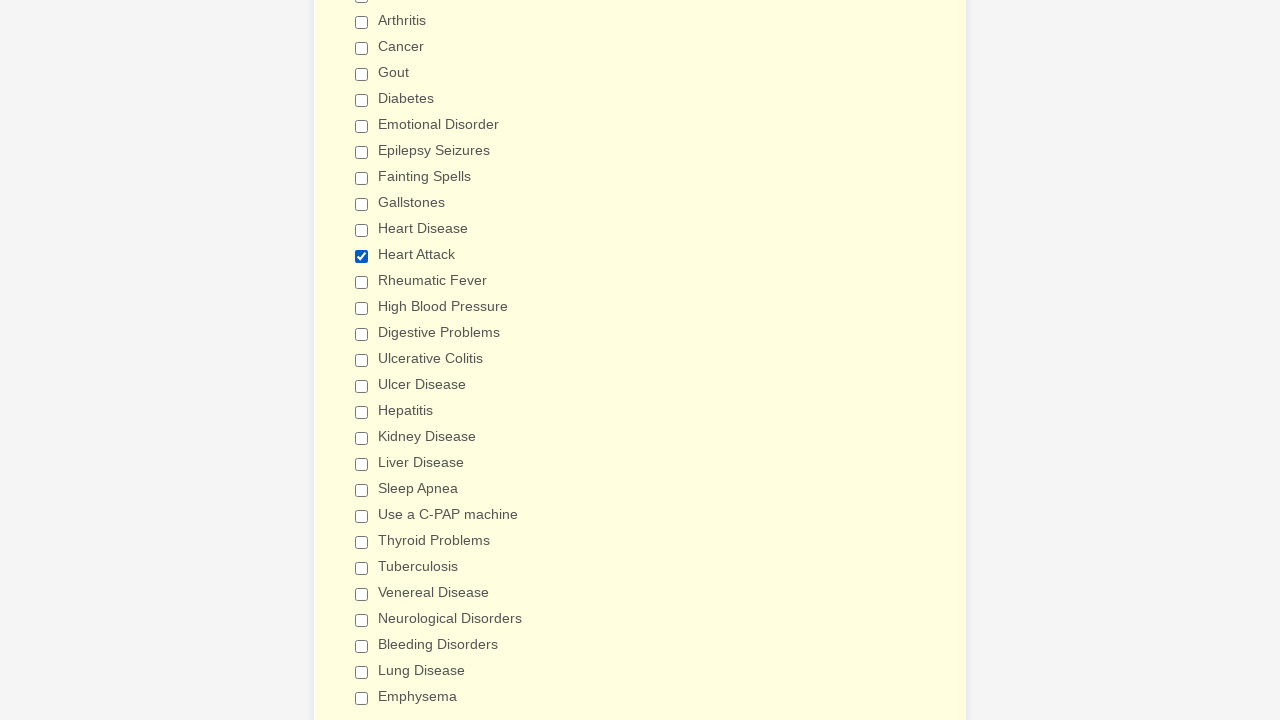

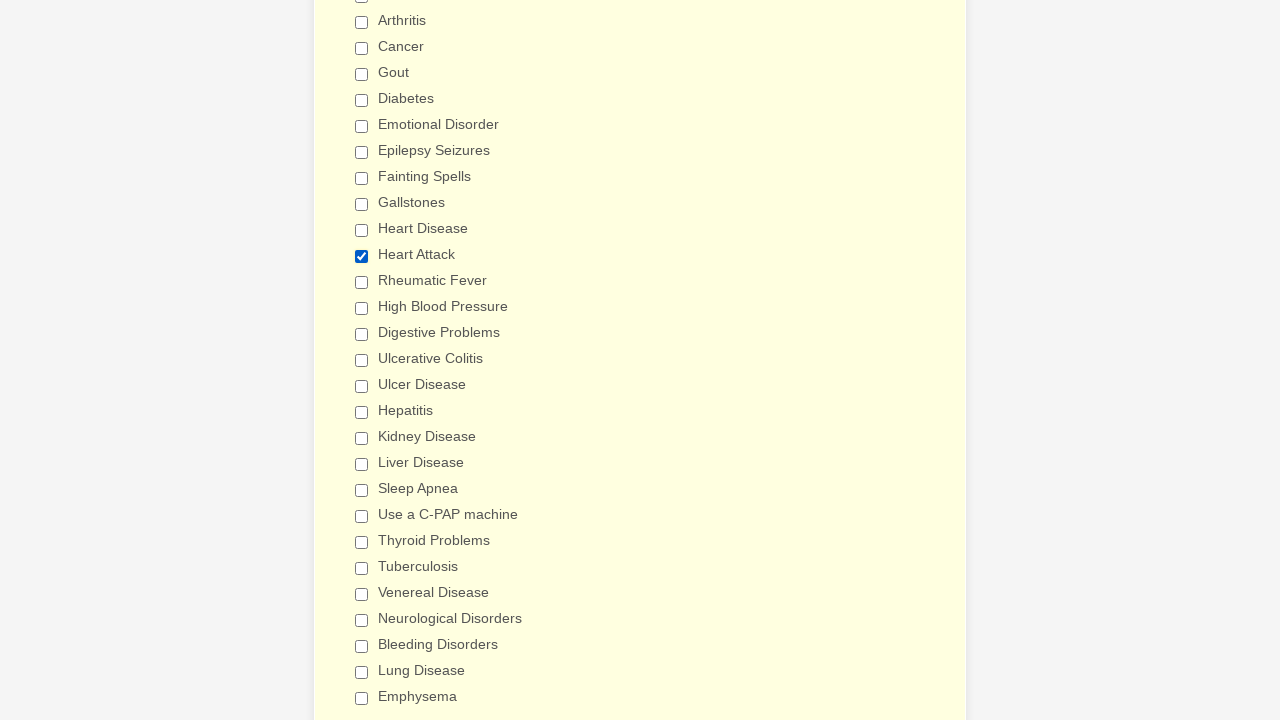